Verifies that no links on the pages have empty href attributes (just "#")

Starting URL: https://ntig-uppsala.github.io/Frisor-Saxe/index.html

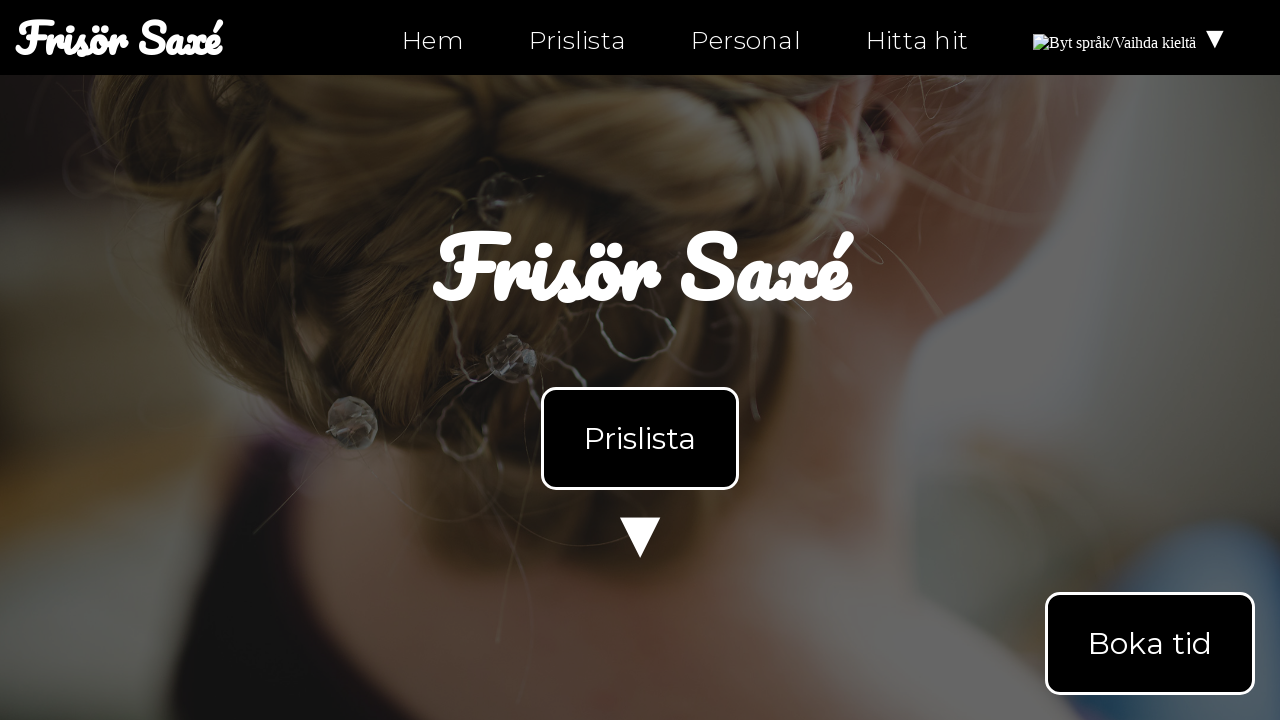

Waited for links to load on index.html
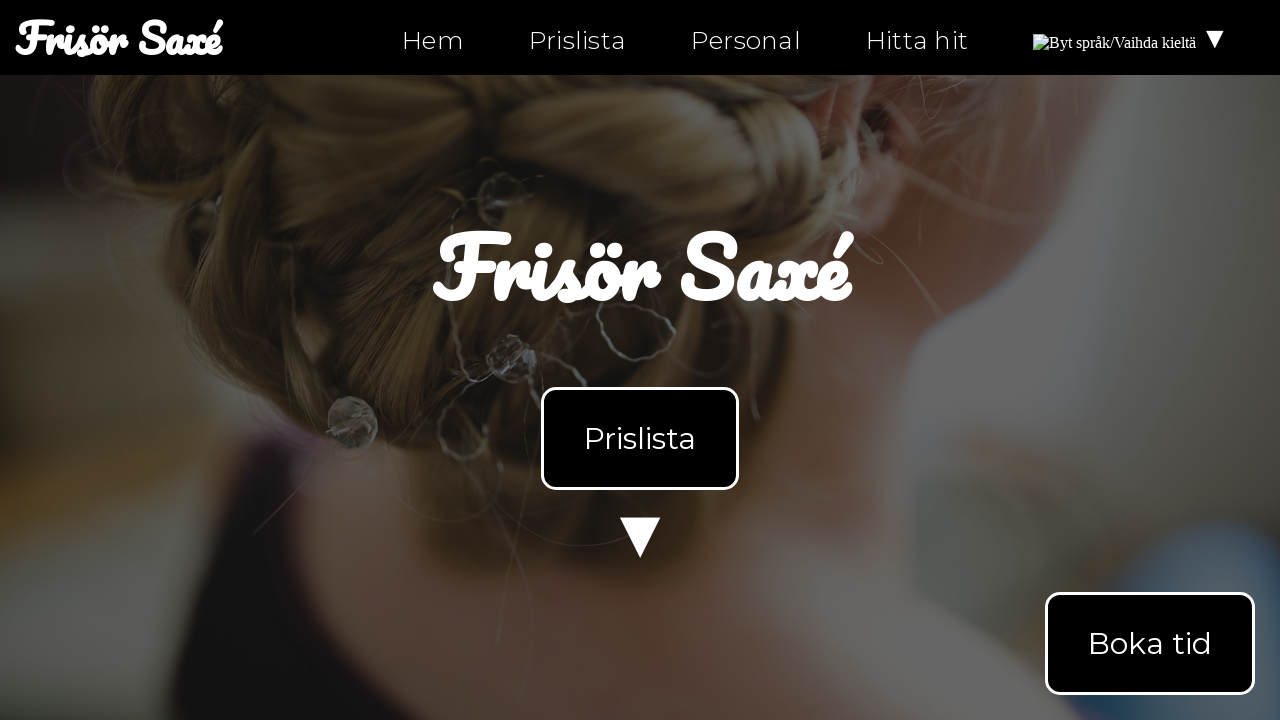

Retrieved all links from index.html
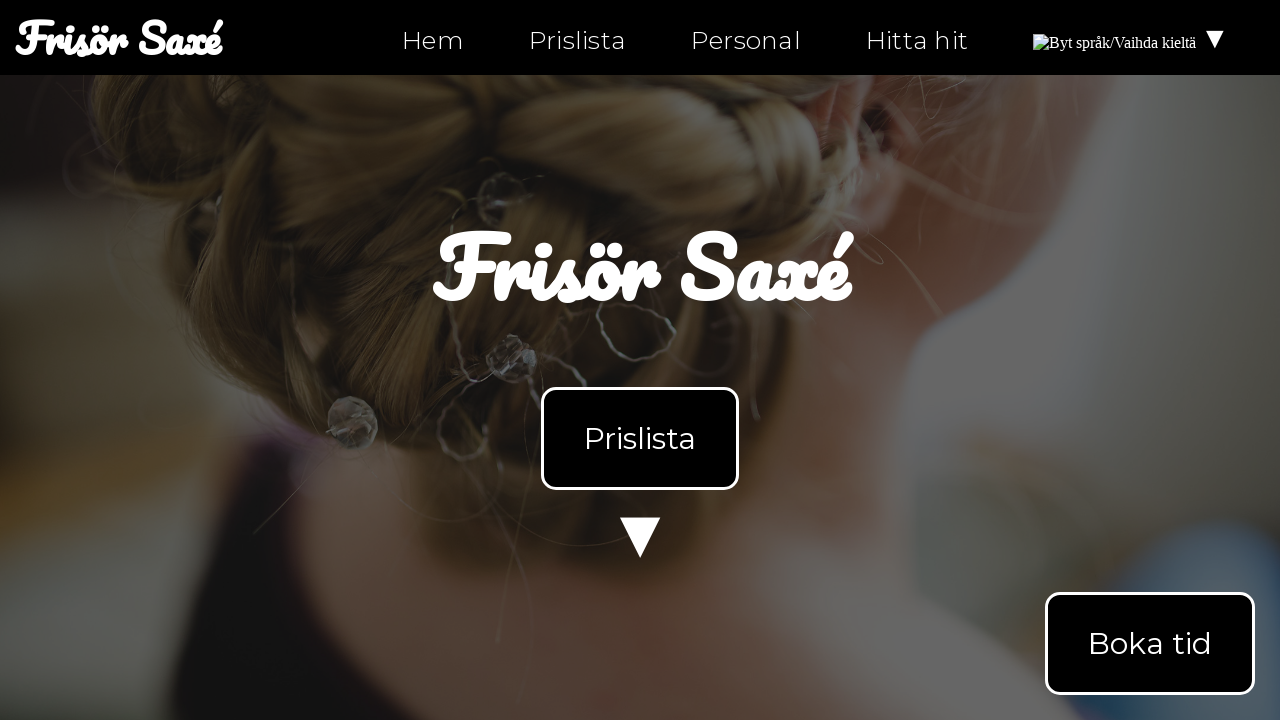

Checked link href attribute: index.html
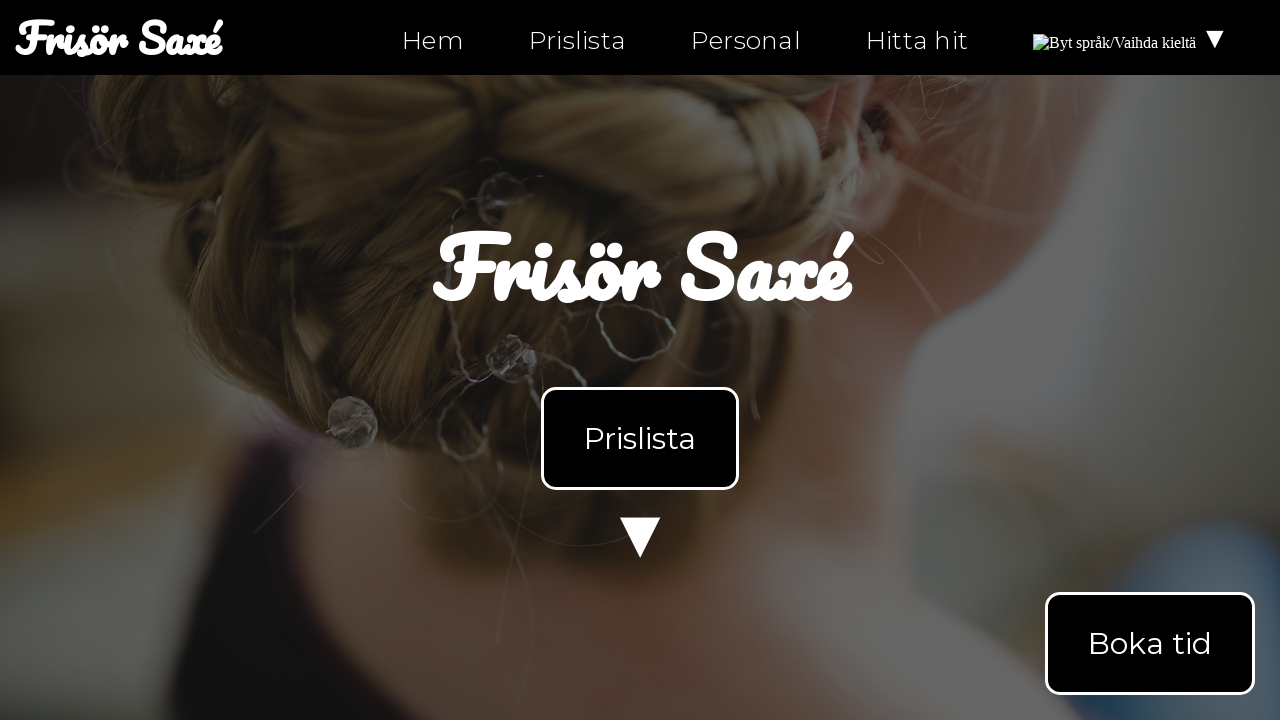

Verified link is not empty: index.html
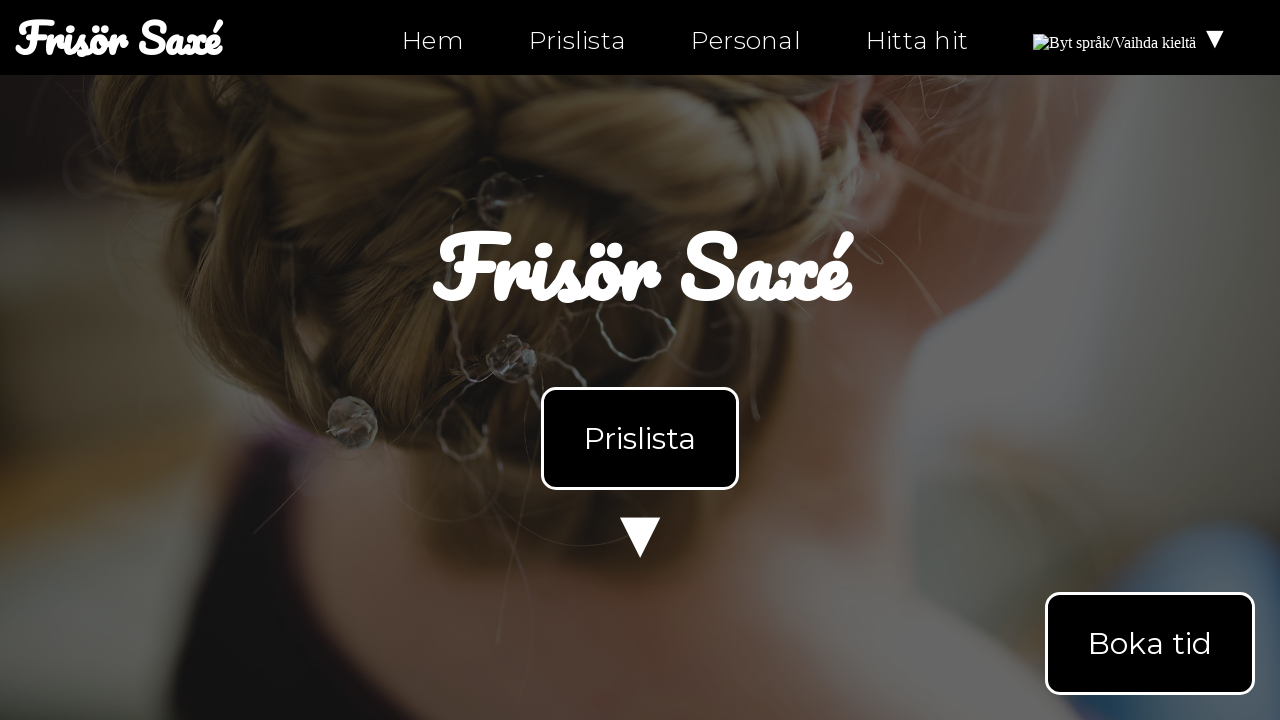

Checked link href attribute: index.html
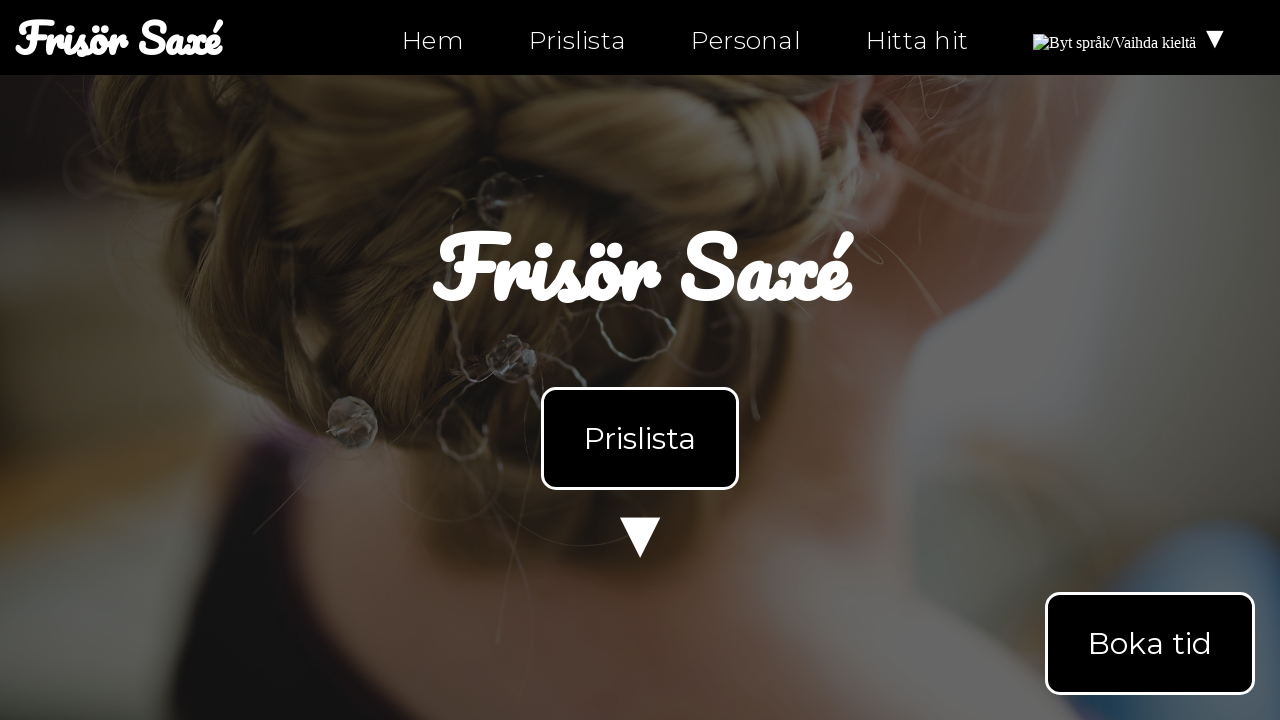

Verified link is not empty: index.html
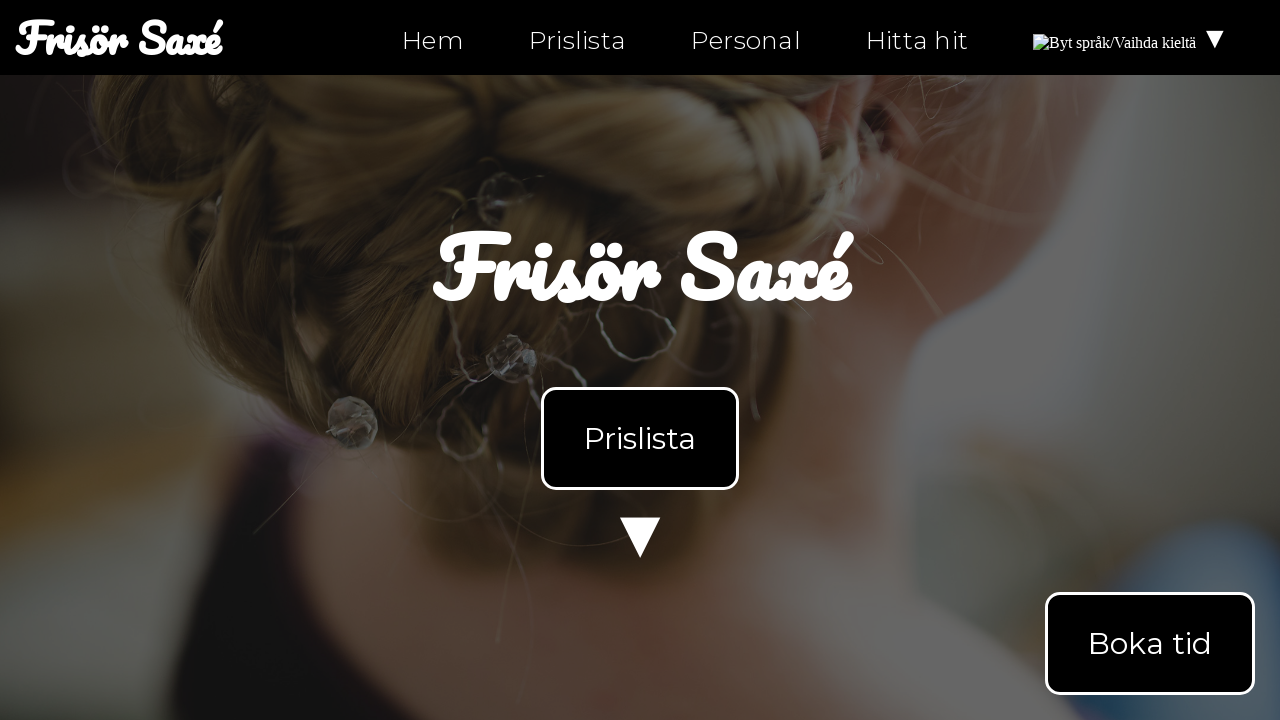

Checked link href attribute: index.html#products
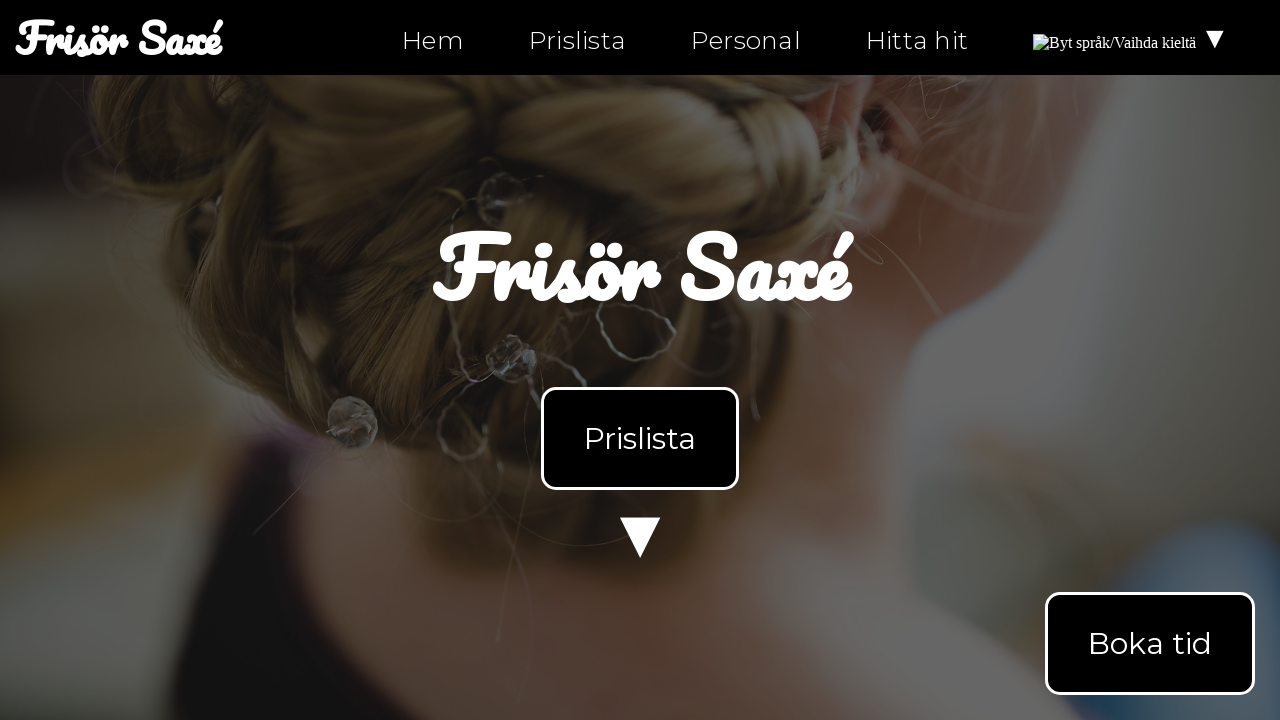

Verified link is not empty: index.html#products
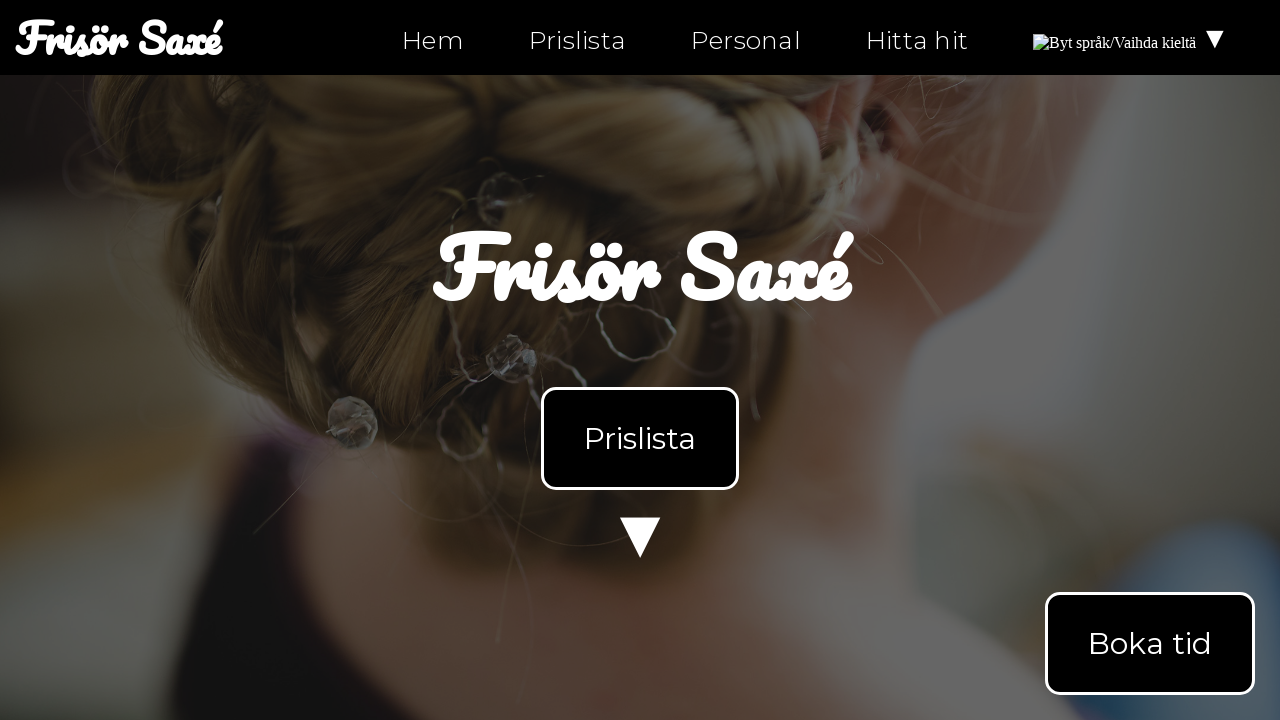

Checked link href attribute: personal.html
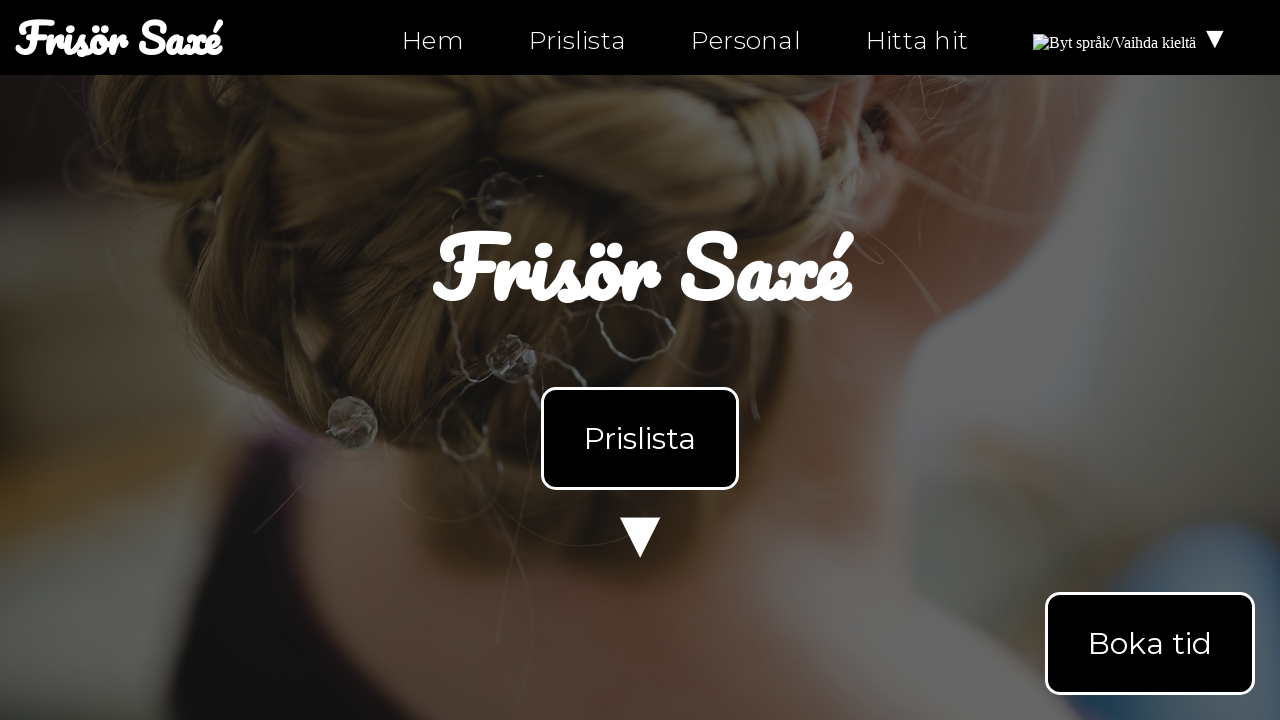

Verified link is not empty: personal.html
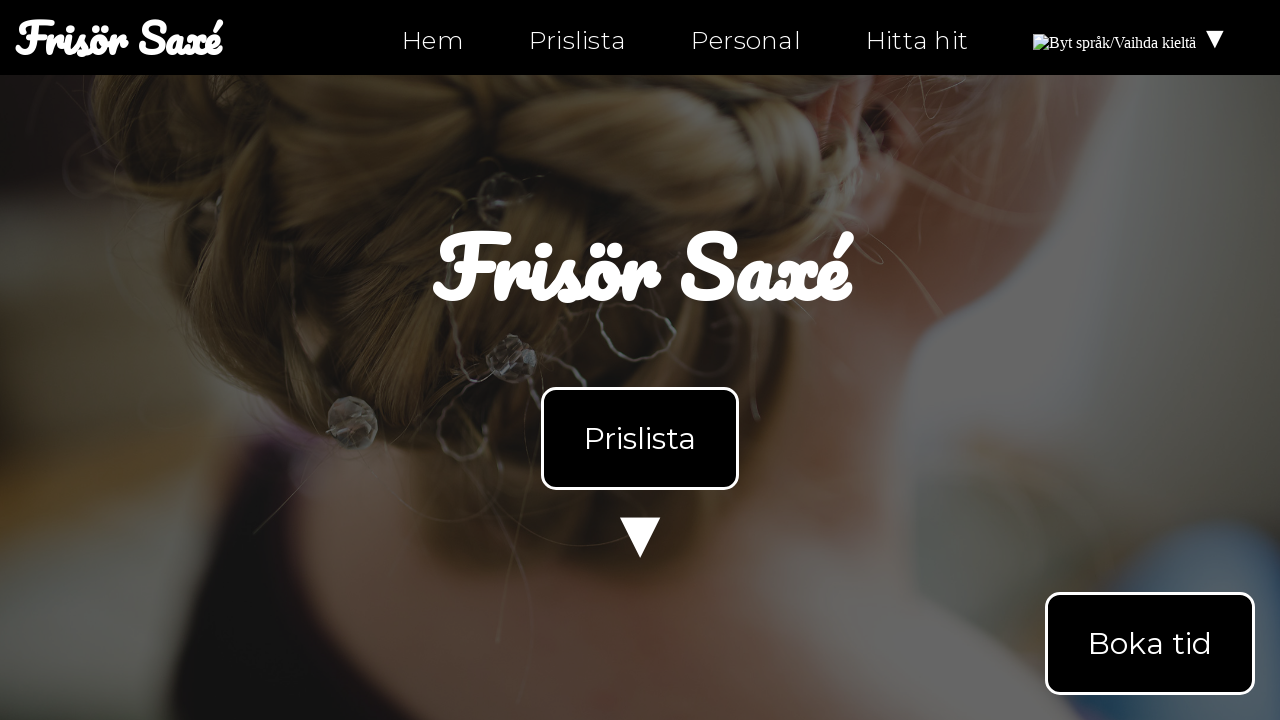

Checked link href attribute: hitta-hit.html
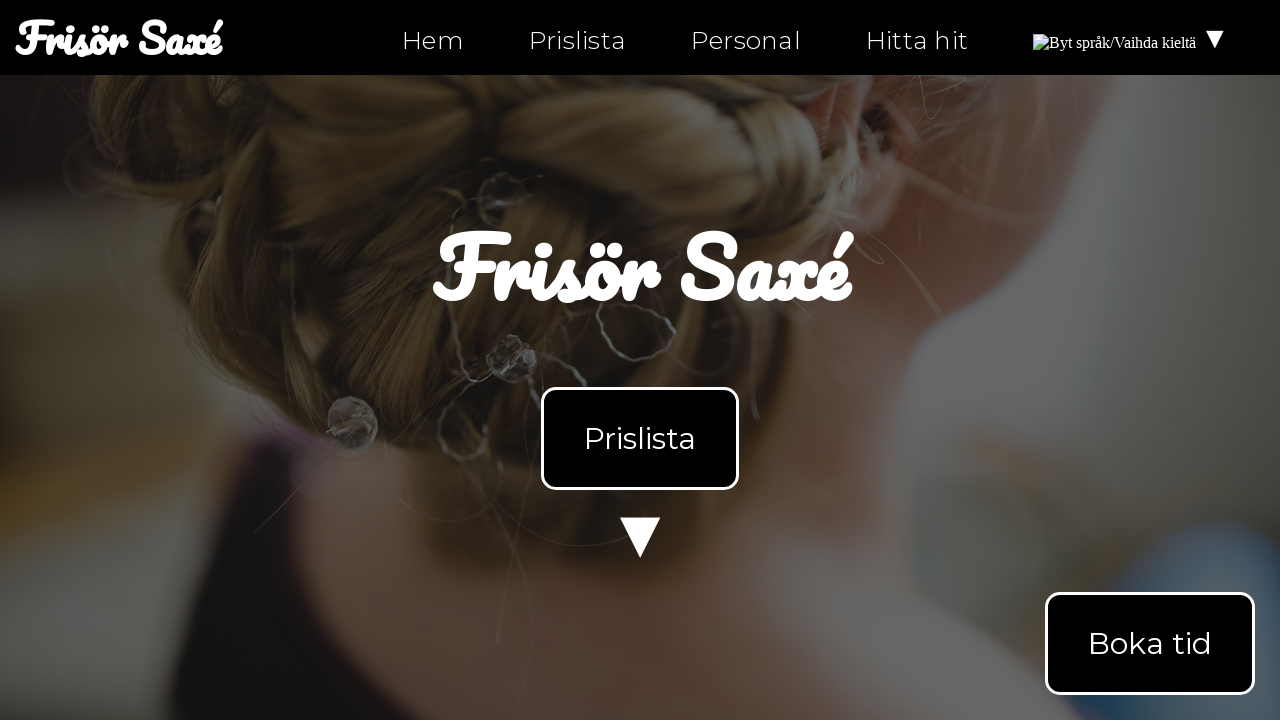

Verified link is not empty: hitta-hit.html
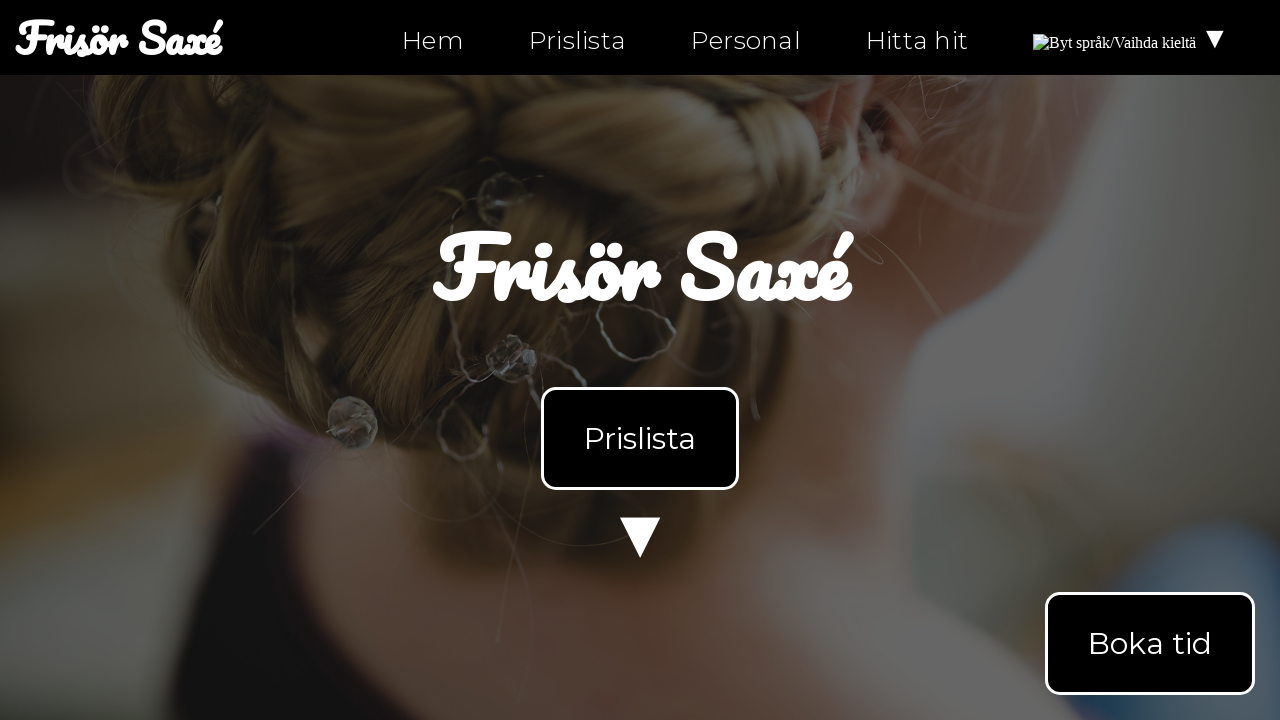

Checked link href attribute: index.html
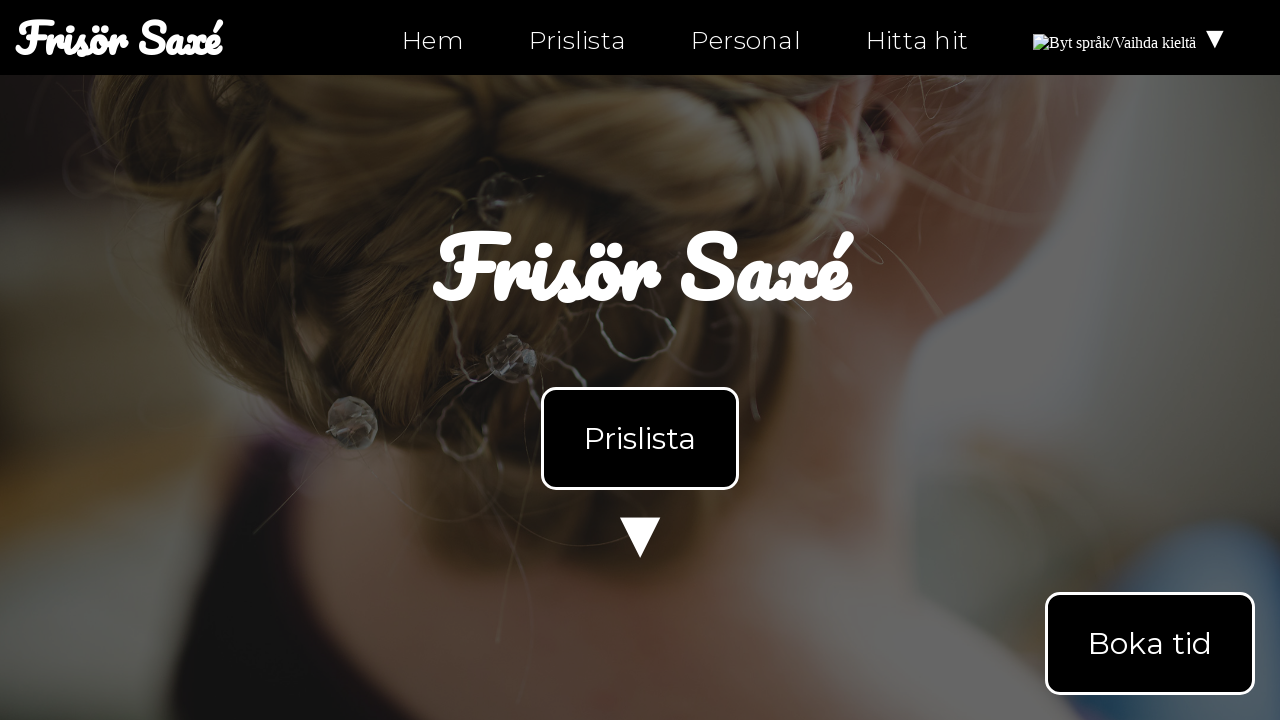

Verified link is not empty: index.html
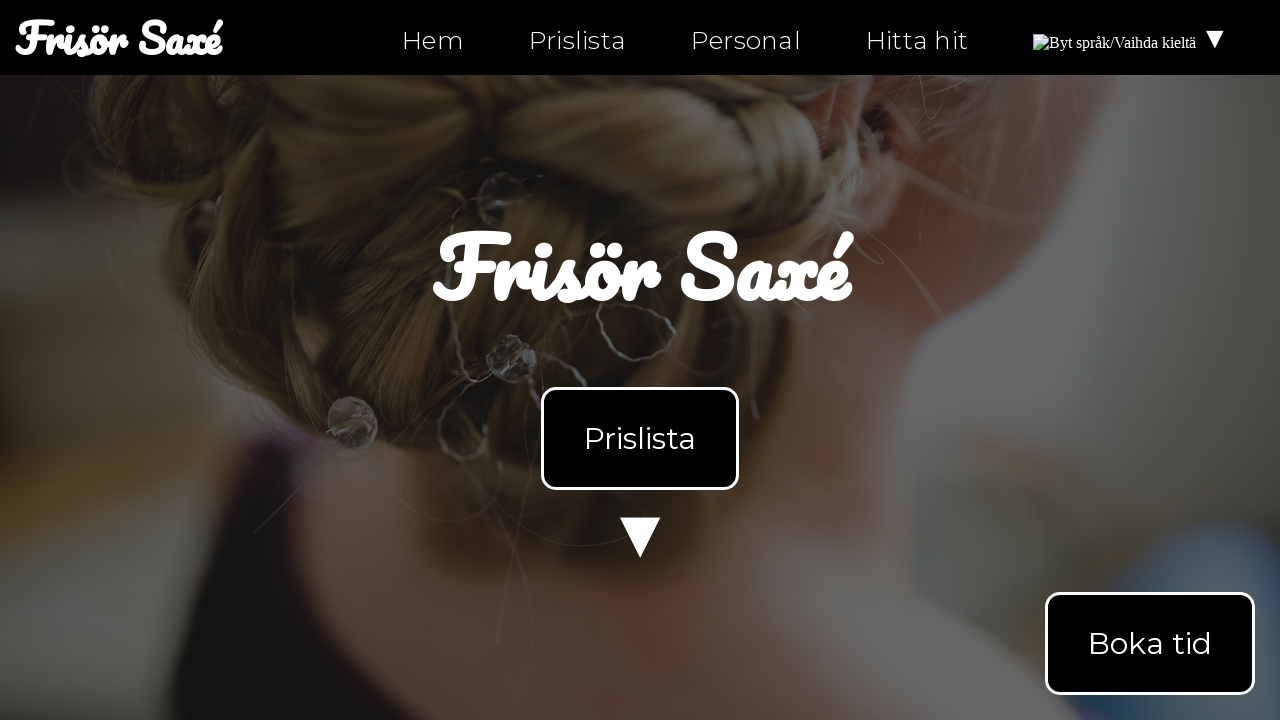

Checked link href attribute: index-fi.html
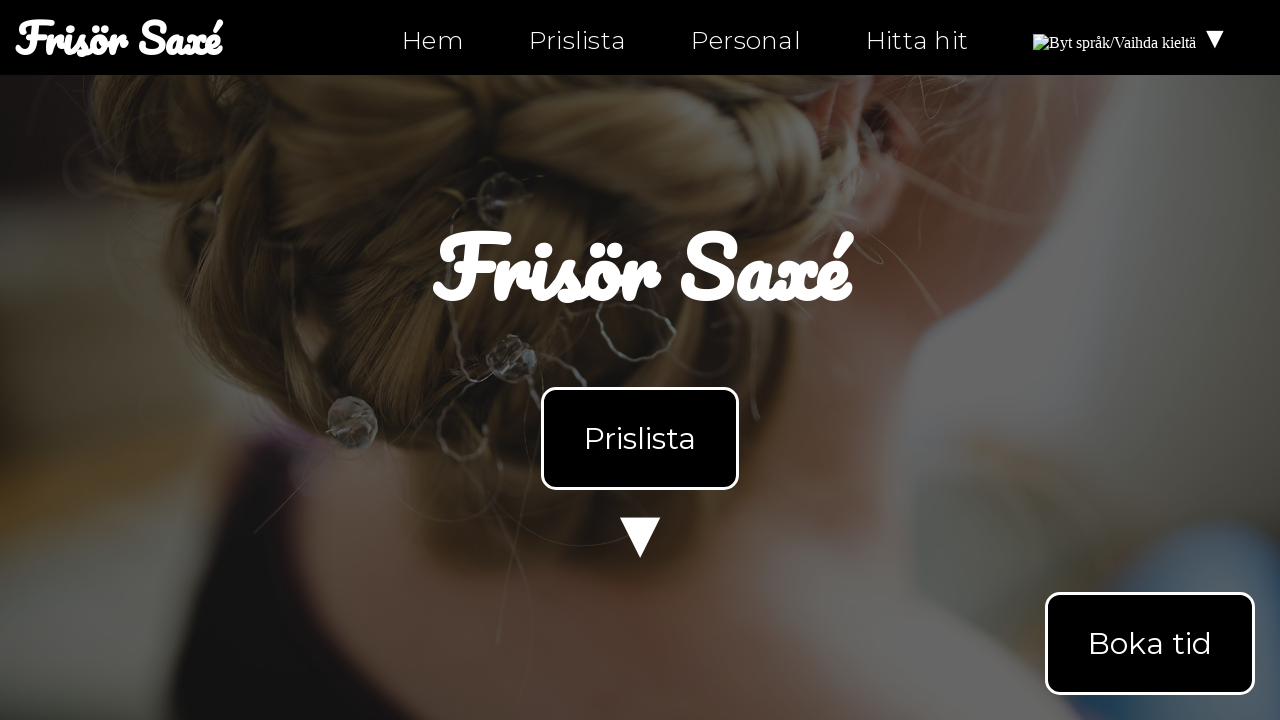

Verified link is not empty: index-fi.html
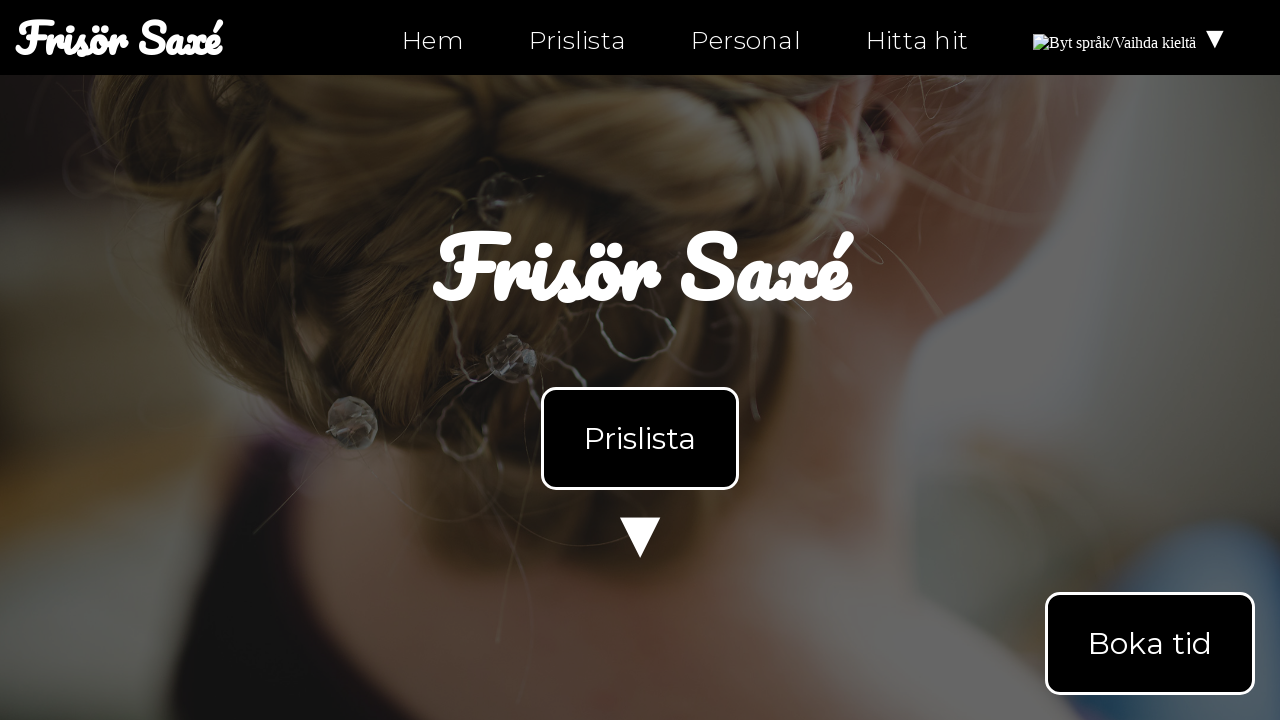

Checked link href attribute: #products
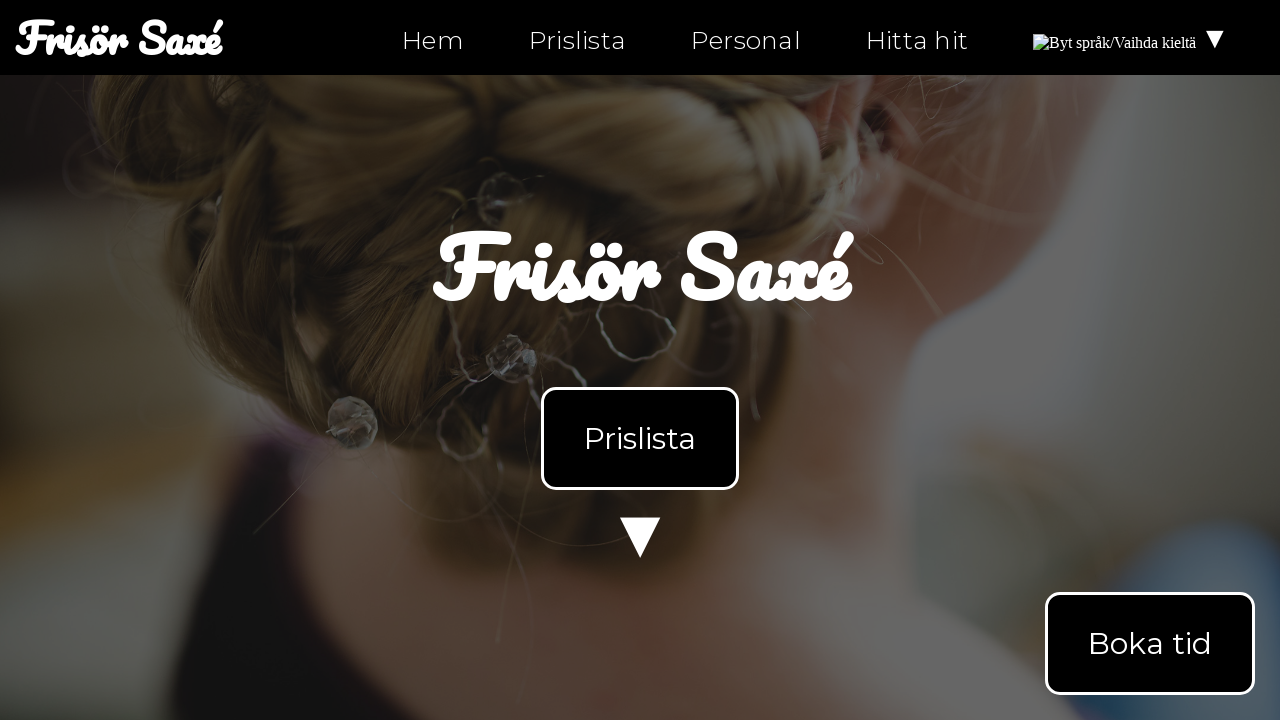

Verified link is not empty: #products
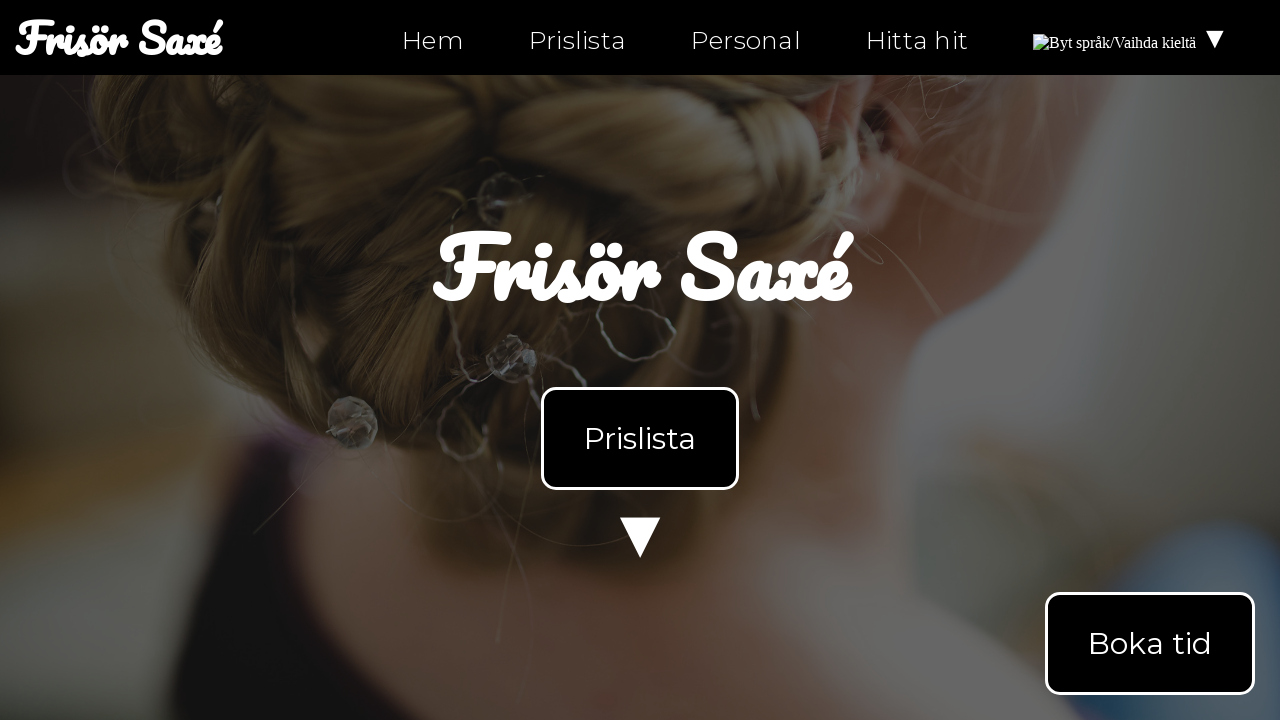

Checked link href attribute: #products
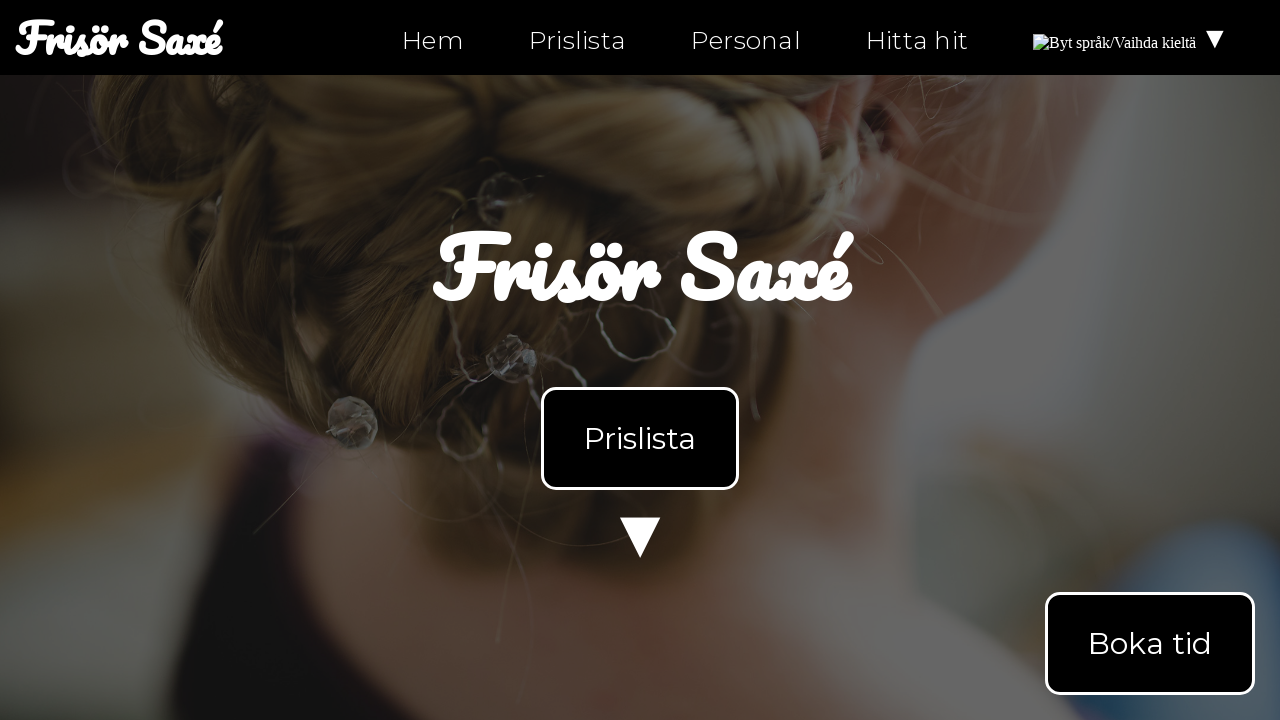

Verified link is not empty: #products
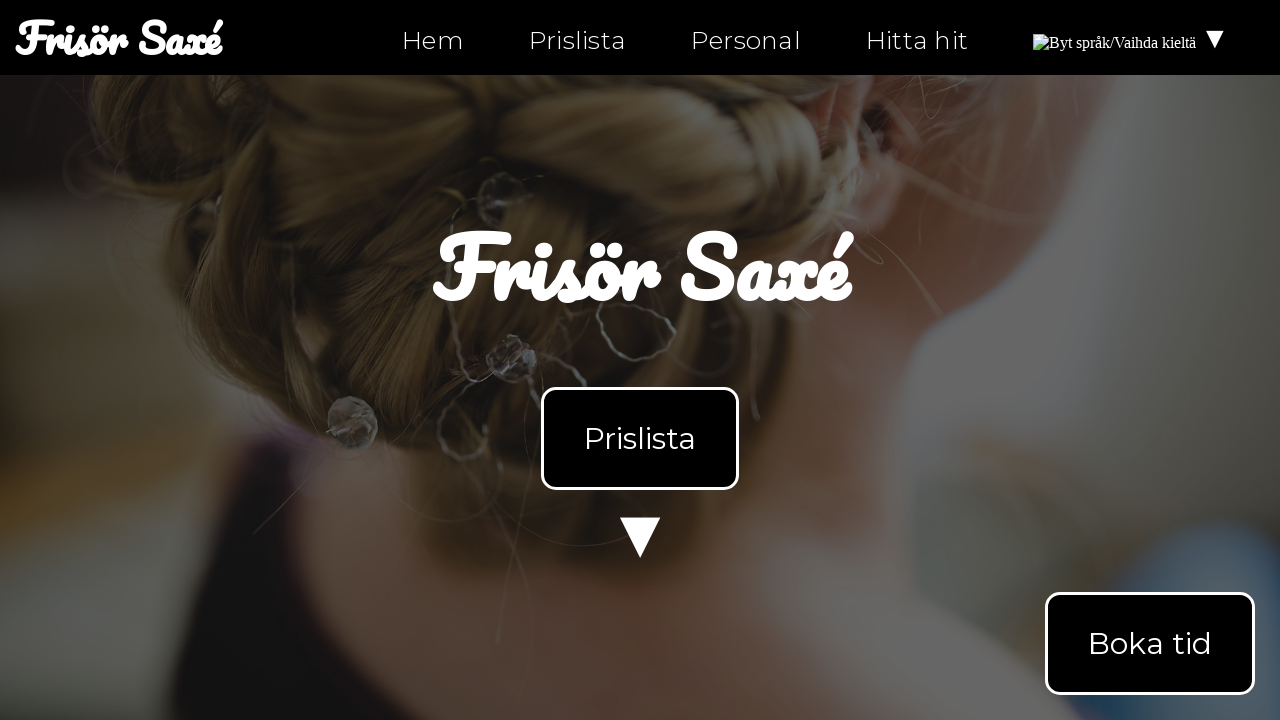

Checked link href attribute: mailto:info@ntig-uppsala.github.io?Subject=Boka%20tid
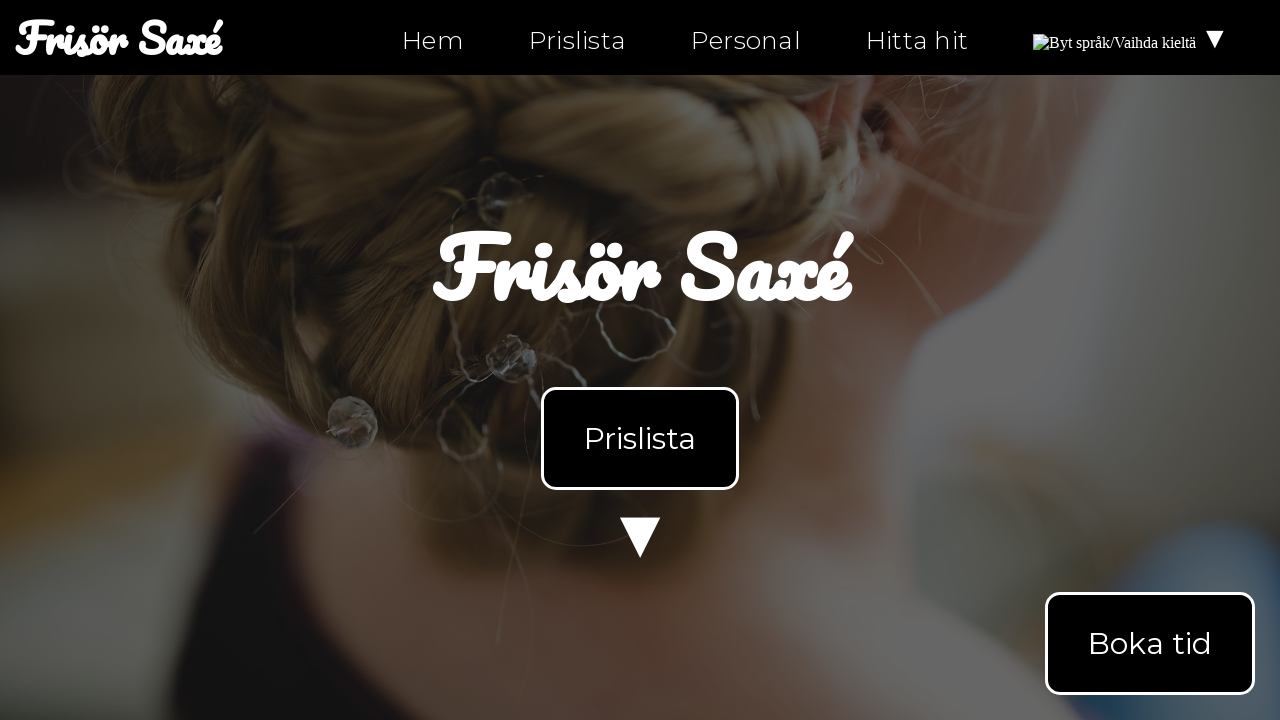

Verified link is not empty: mailto:info@ntig-uppsala.github.io?Subject=Boka%20tid
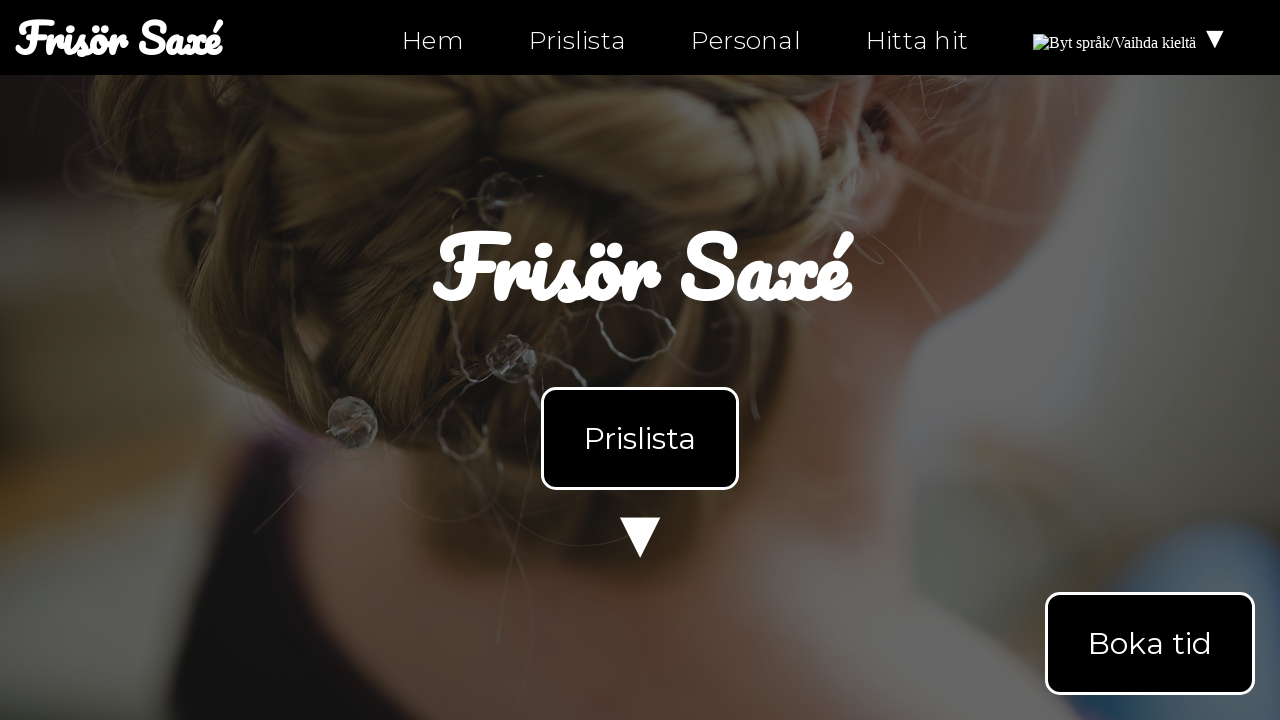

Checked link href attribute: https://facebook.com/ntiuppsala
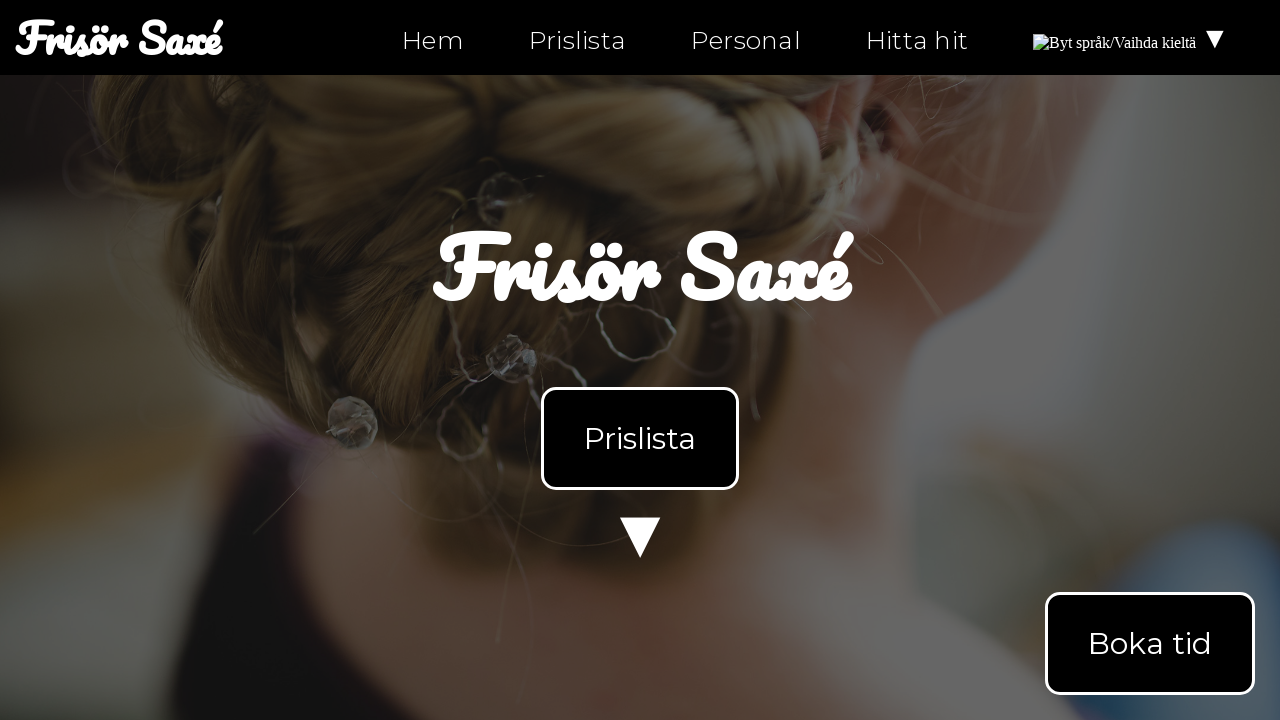

Verified link is not empty: https://facebook.com/ntiuppsala
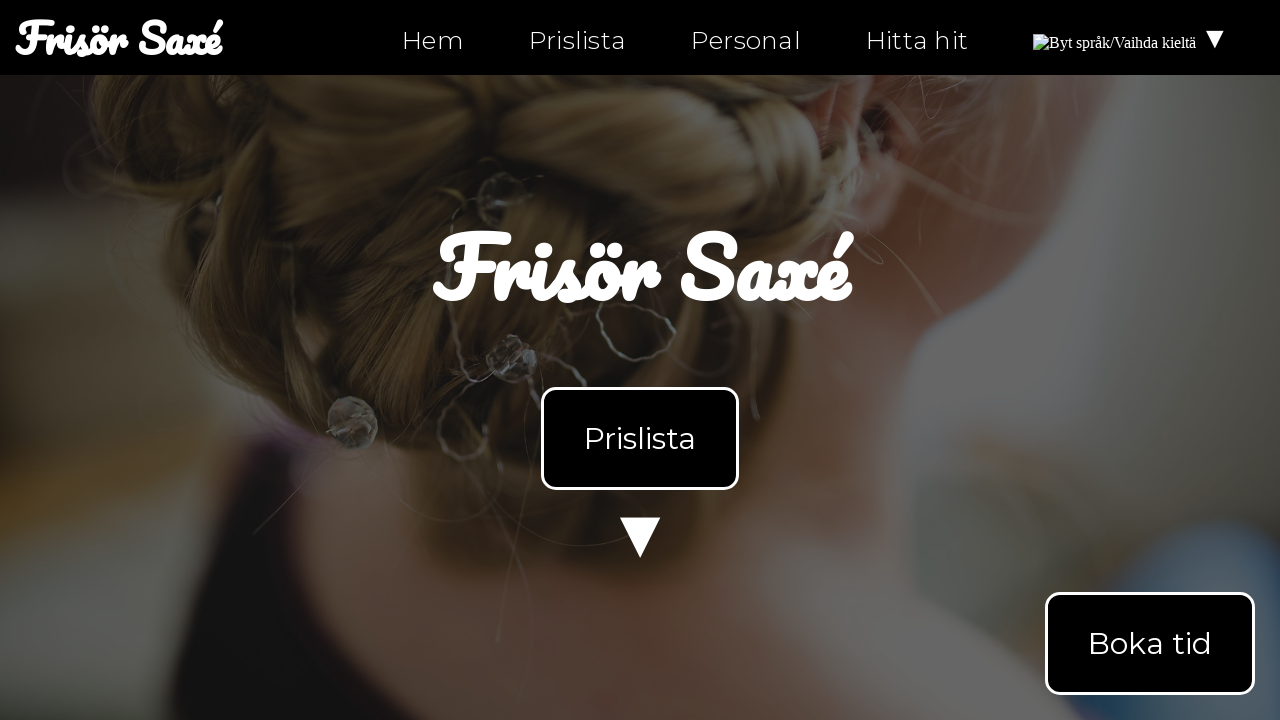

Checked link href attribute: https://instagram.com/ntiuppsala
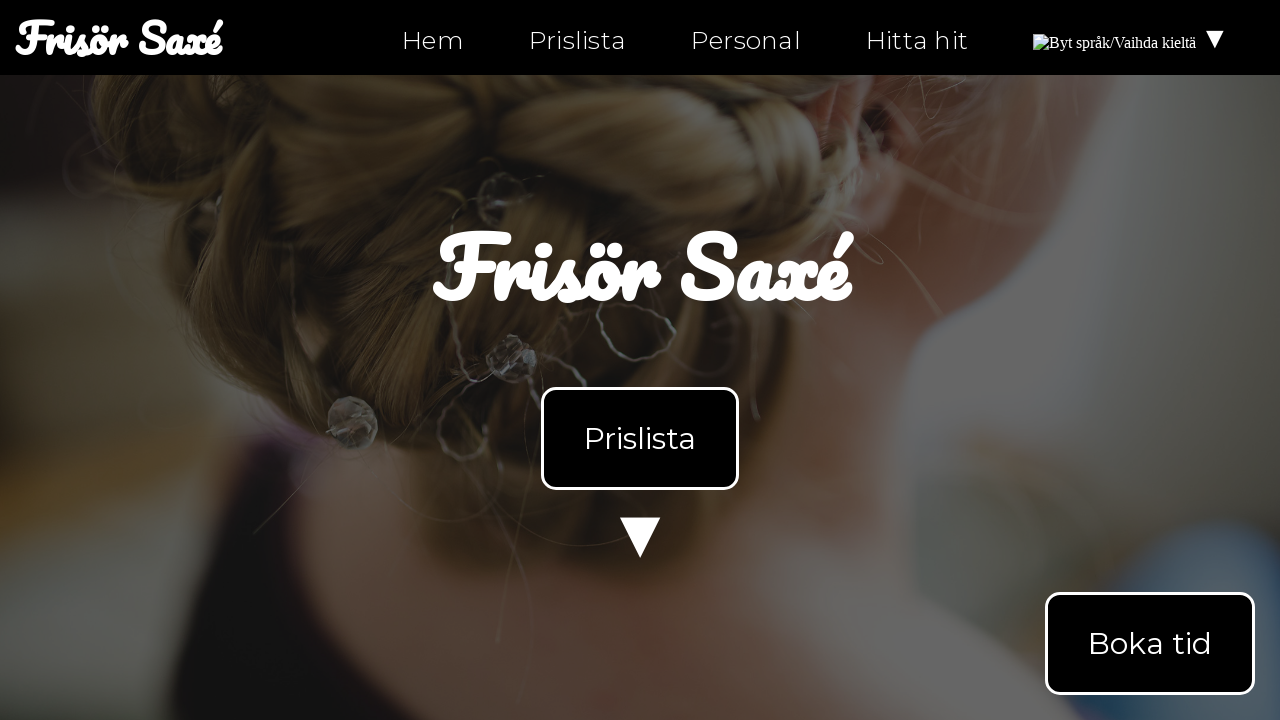

Verified link is not empty: https://instagram.com/ntiuppsala
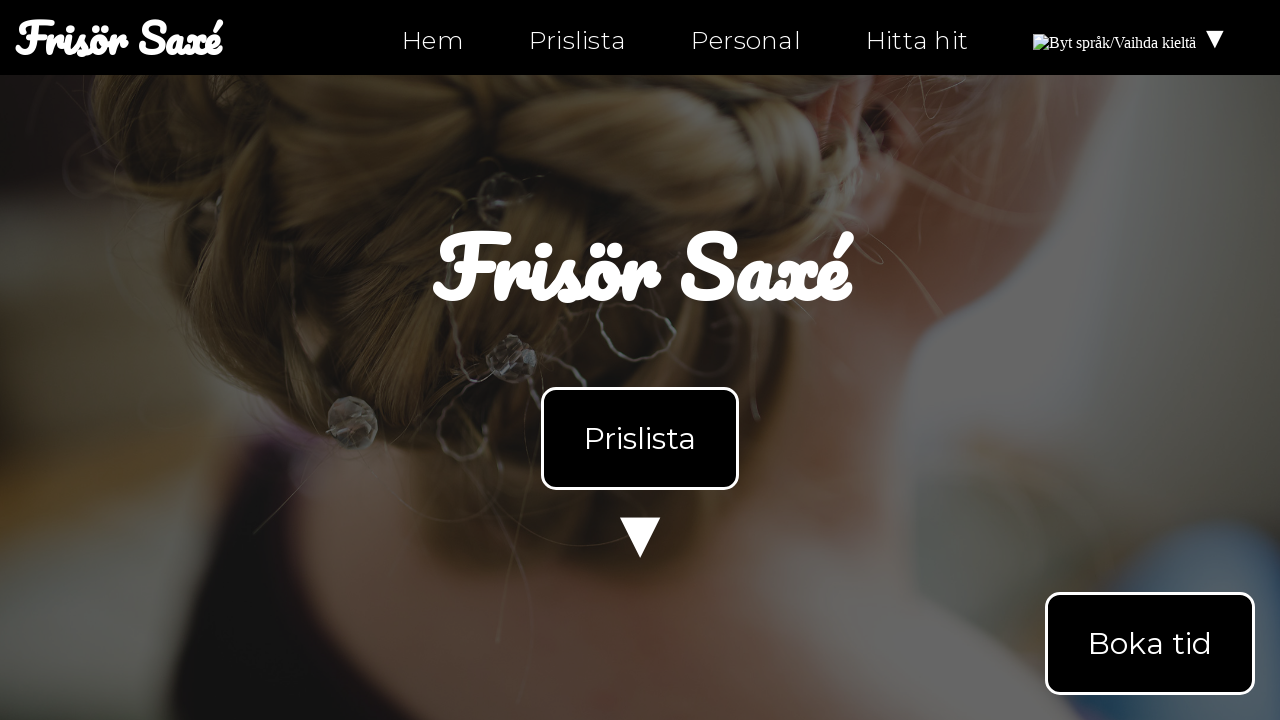

Checked link href attribute: https://twitter.com/ntiuppsala
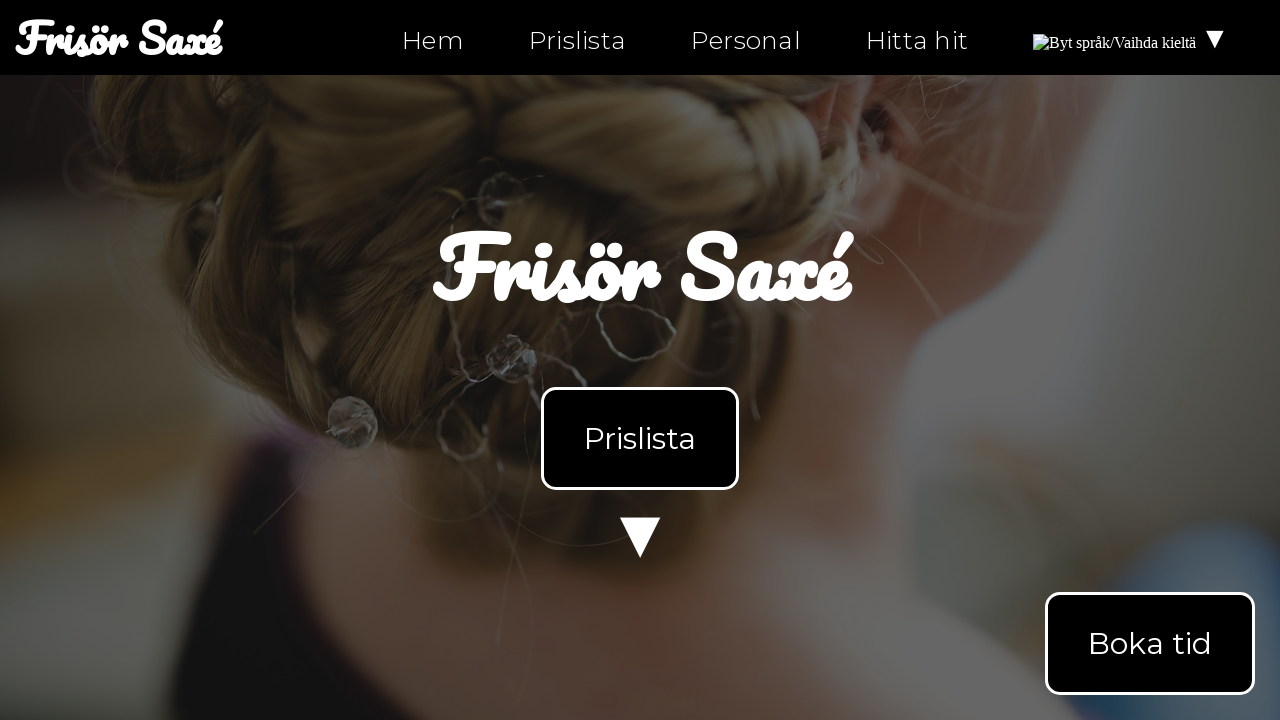

Verified link is not empty: https://twitter.com/ntiuppsala
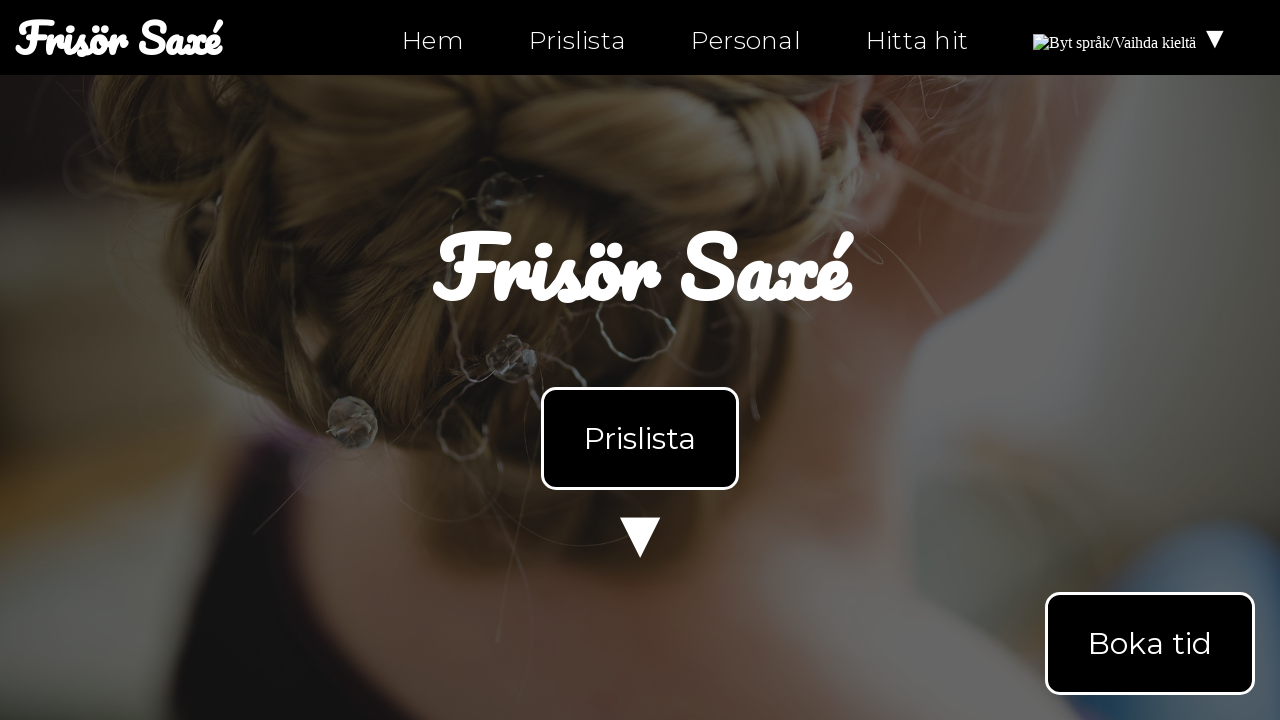

Checked link href attribute: tel:0630-555-555
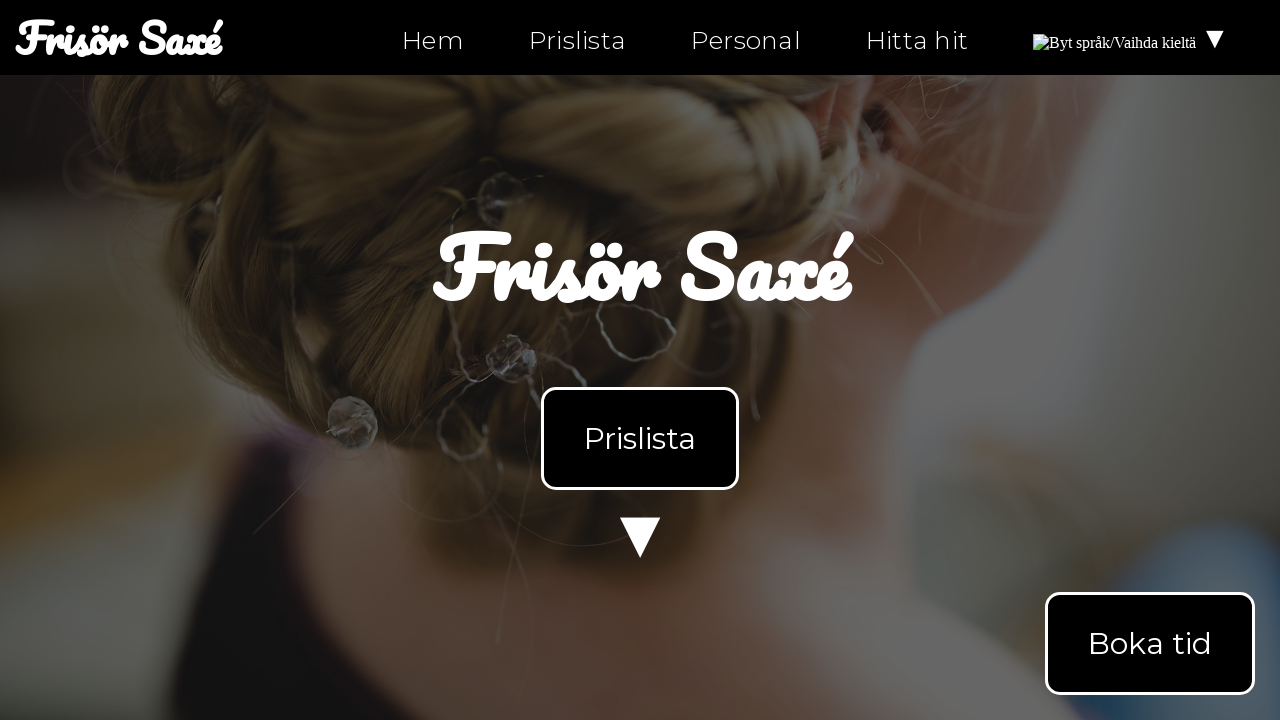

Verified link is not empty: tel:0630-555-555
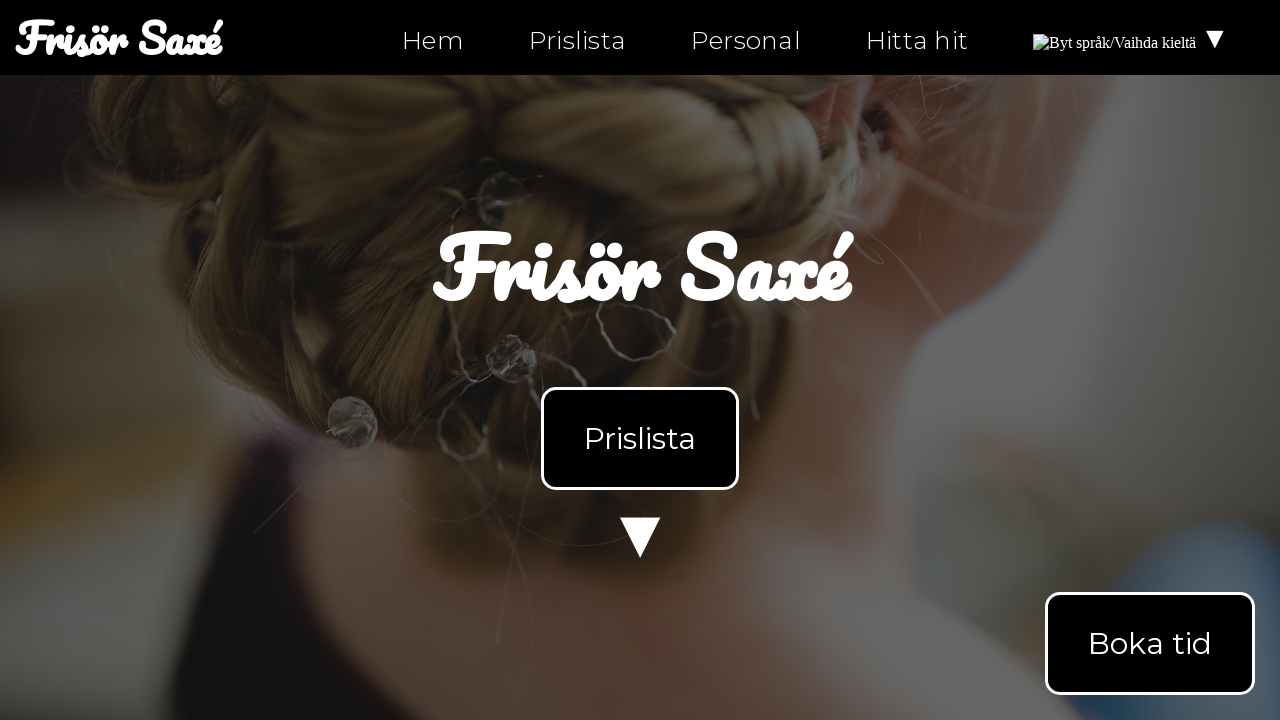

Checked link href attribute: mailto:info@ntig-uppsala.github.io
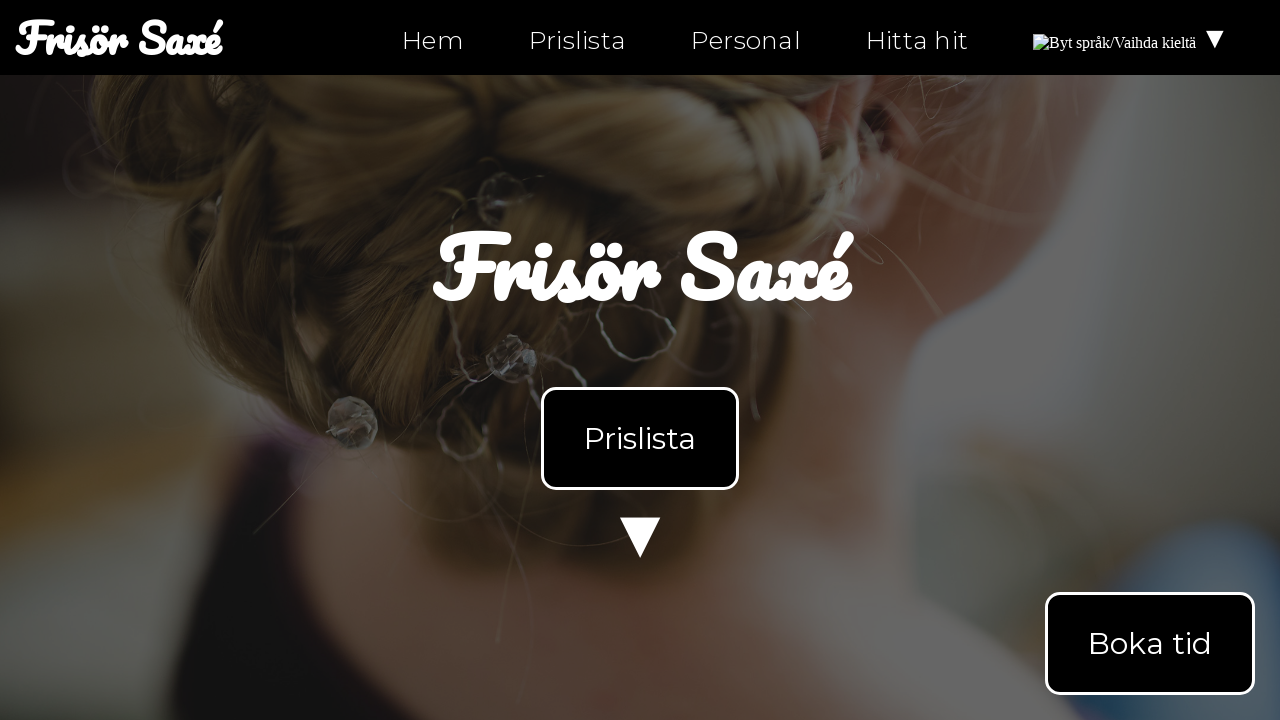

Verified link is not empty: mailto:info@ntig-uppsala.github.io
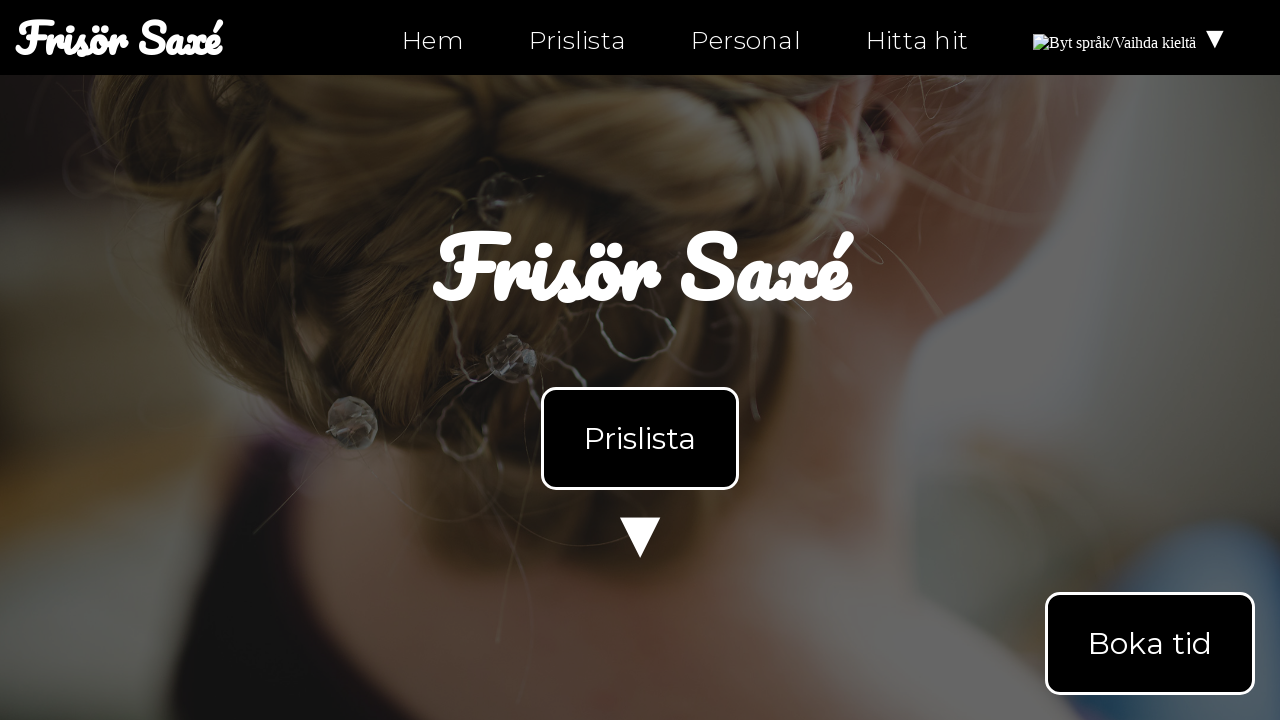

Checked link href attribute: hitta-hit.html
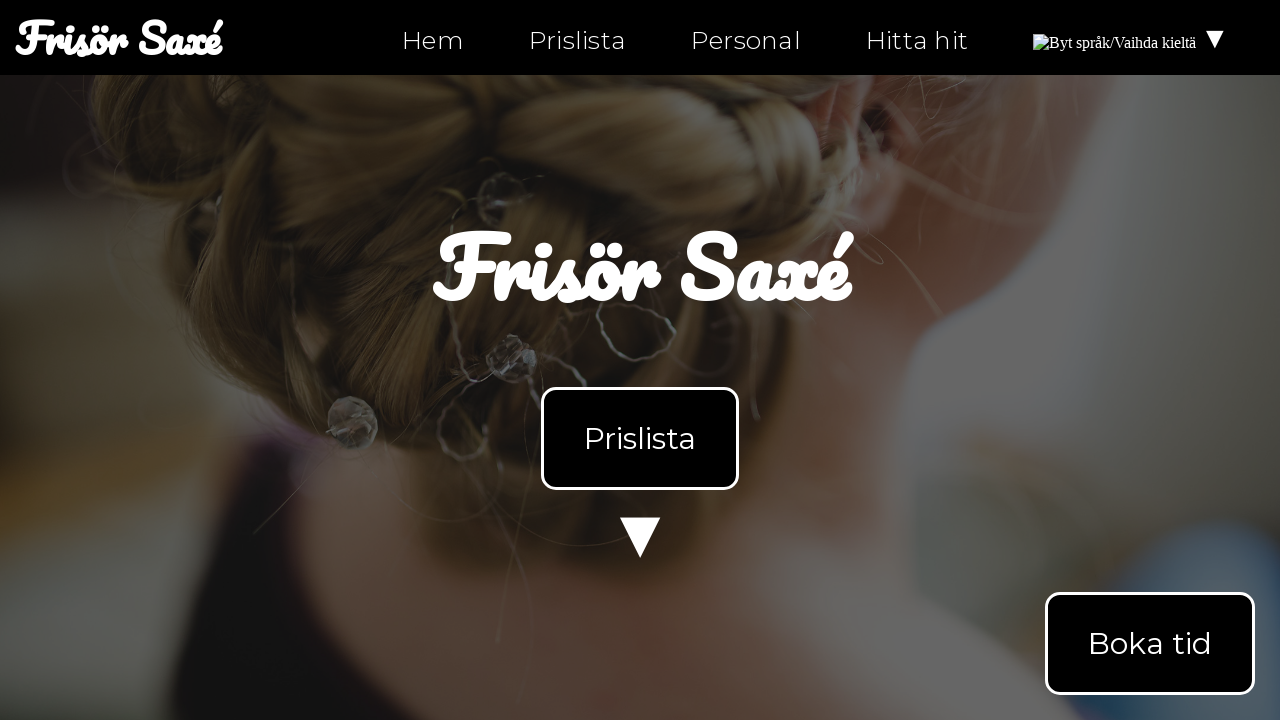

Verified link is not empty: hitta-hit.html
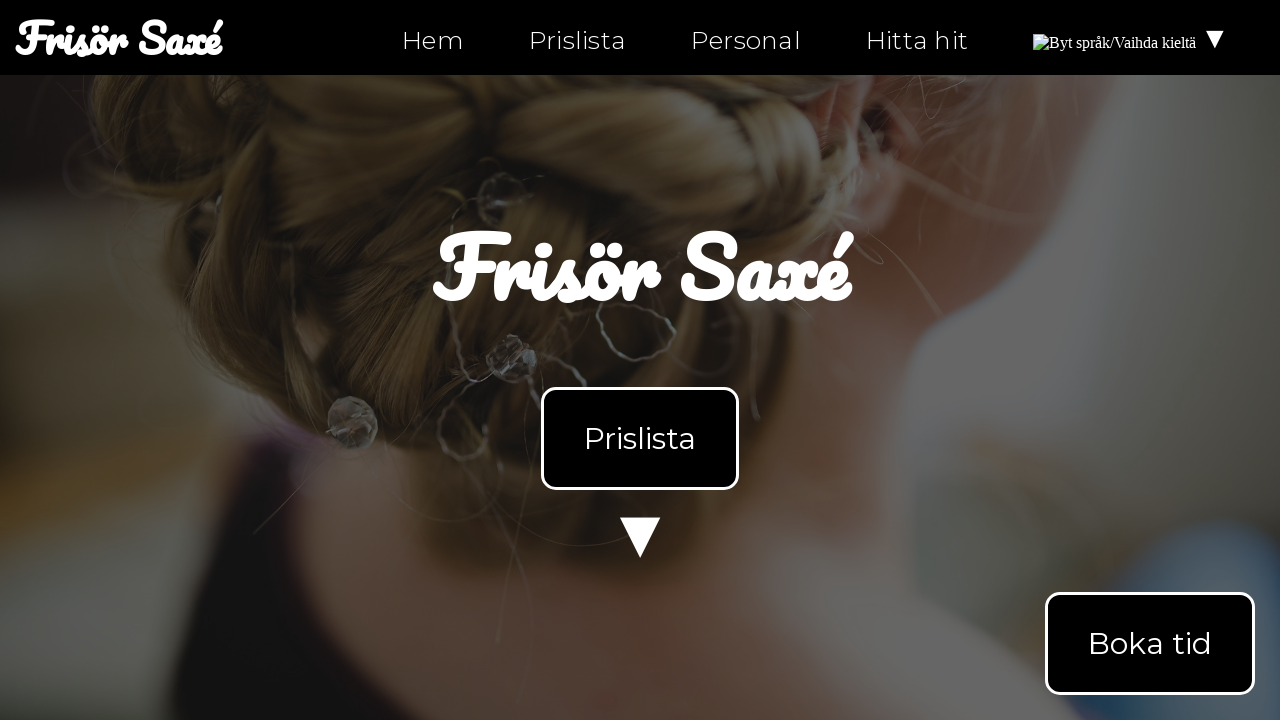

Navigated to personal.html
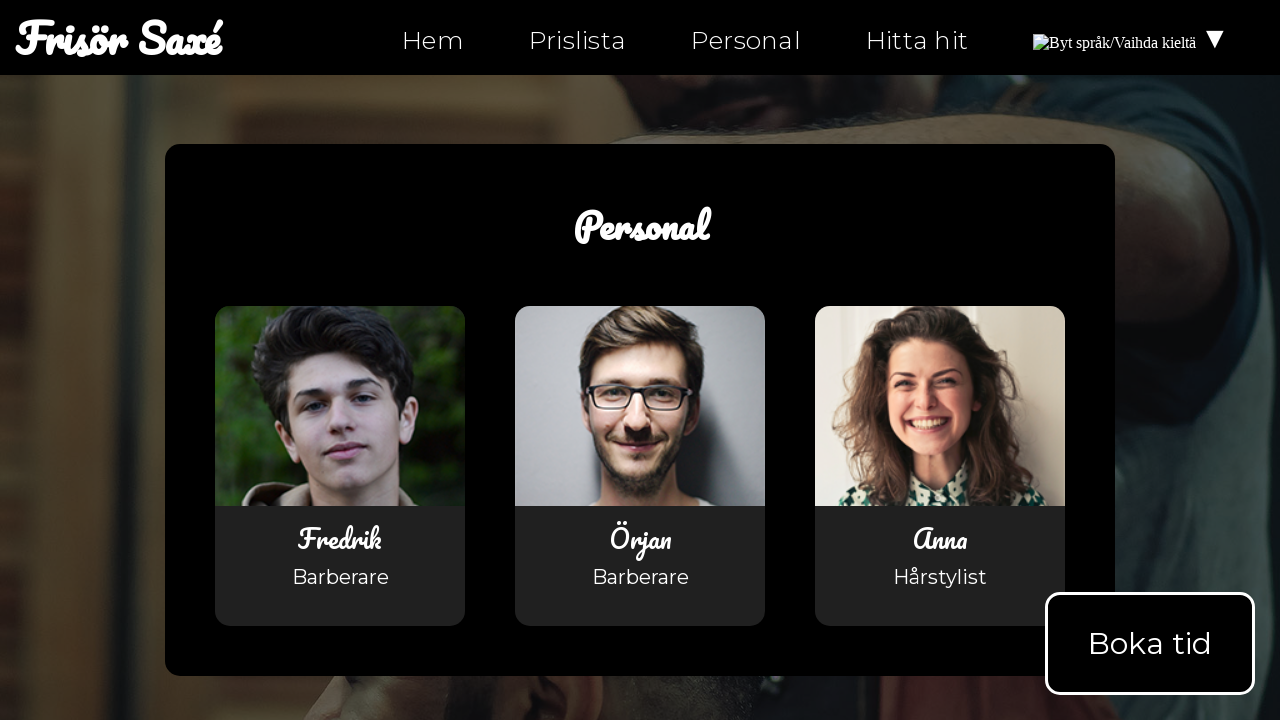

Waited for links to load on personal.html
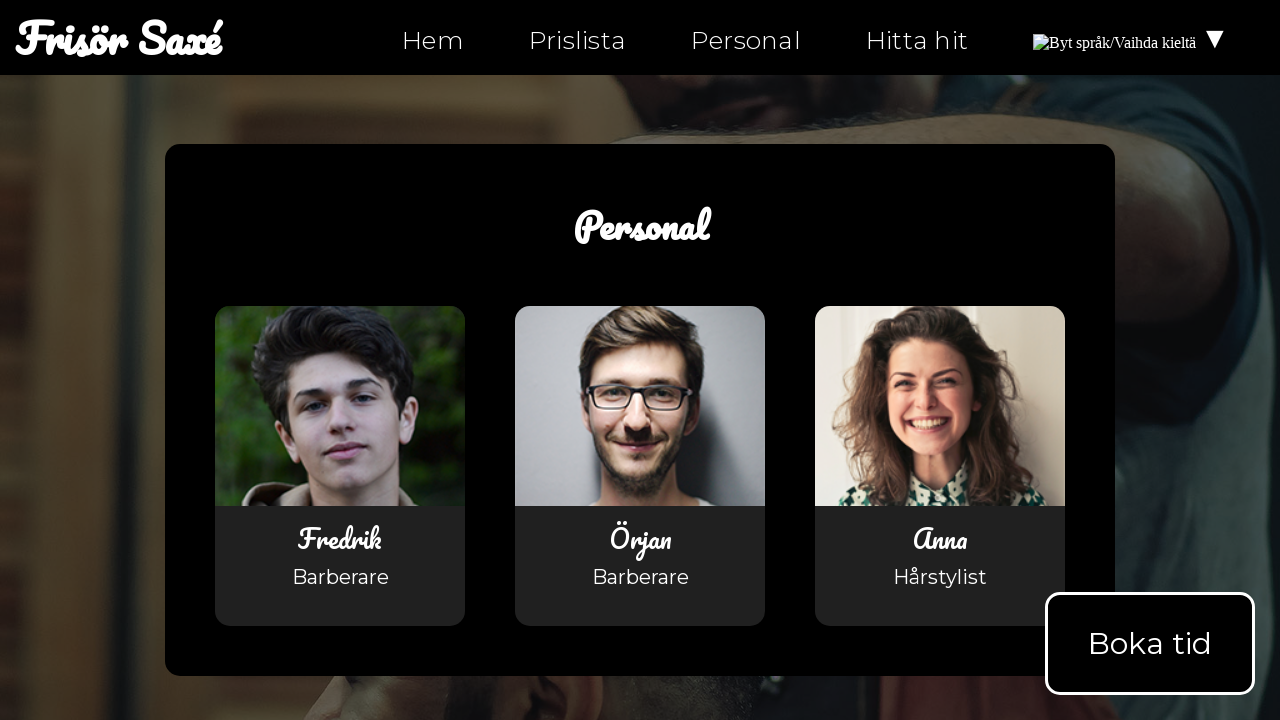

Retrieved all links from personal.html
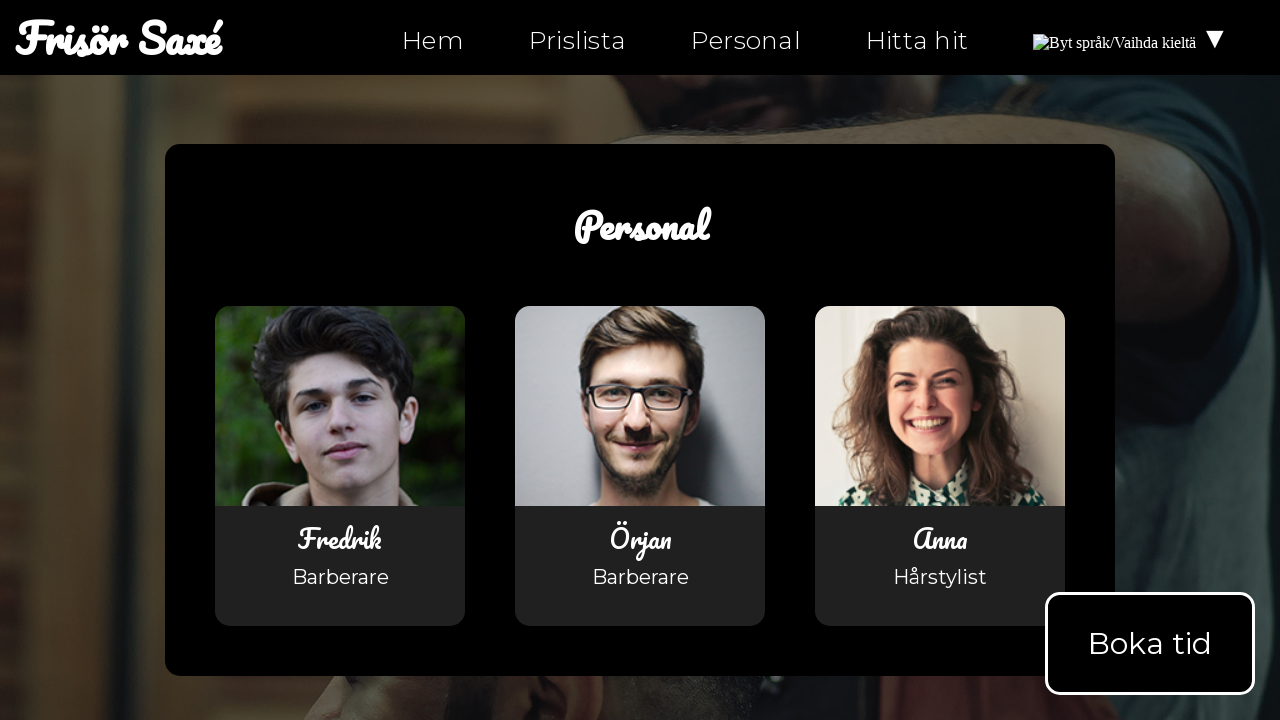

Checked link href attribute: index.html
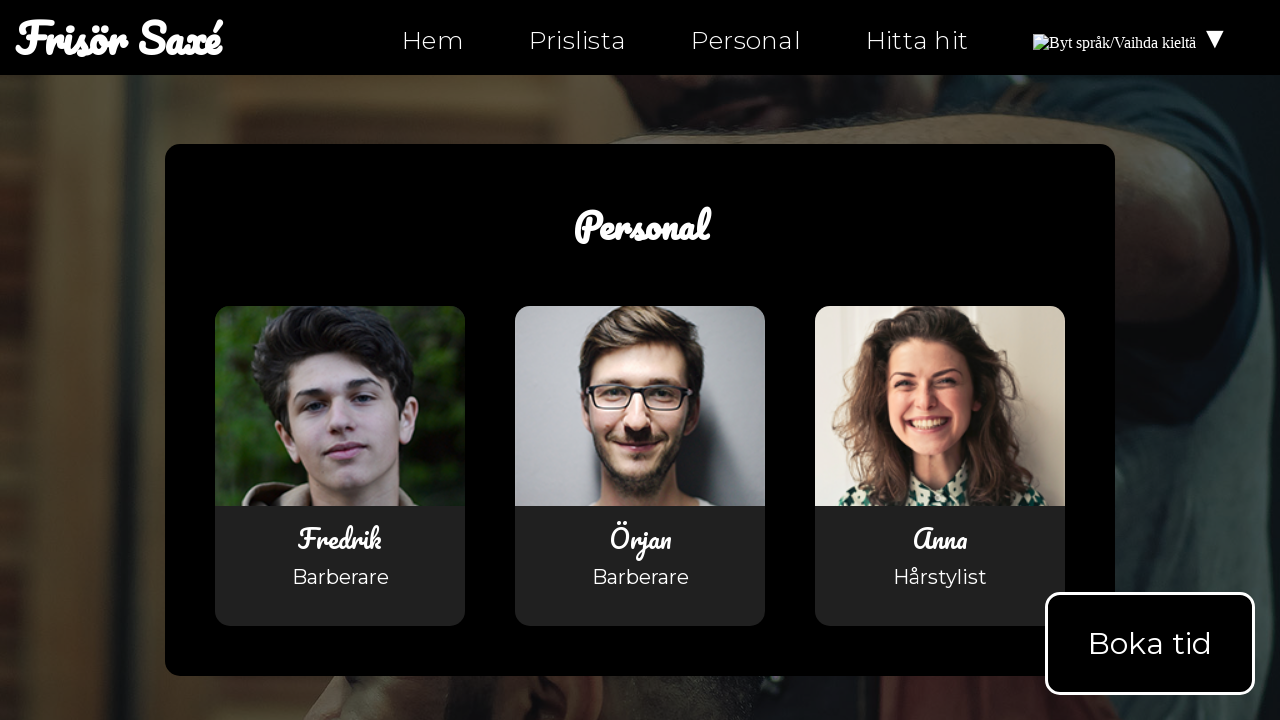

Verified link is not empty: index.html
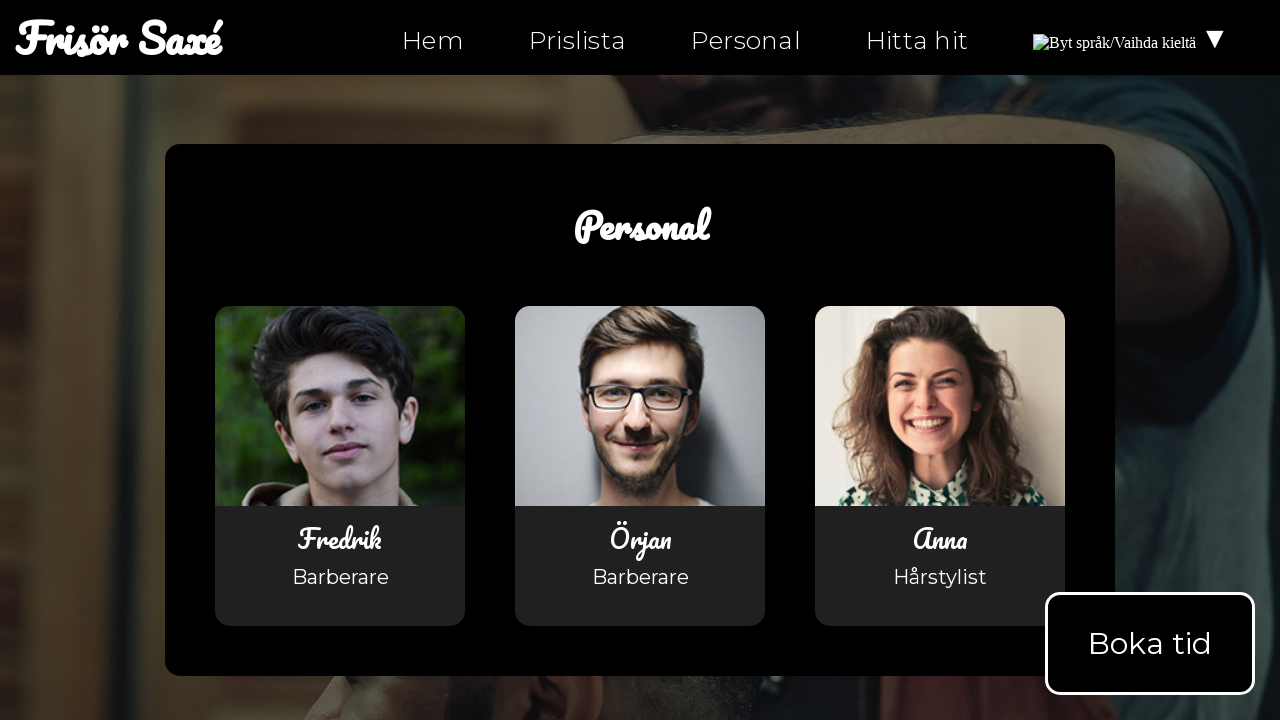

Checked link href attribute: index.html
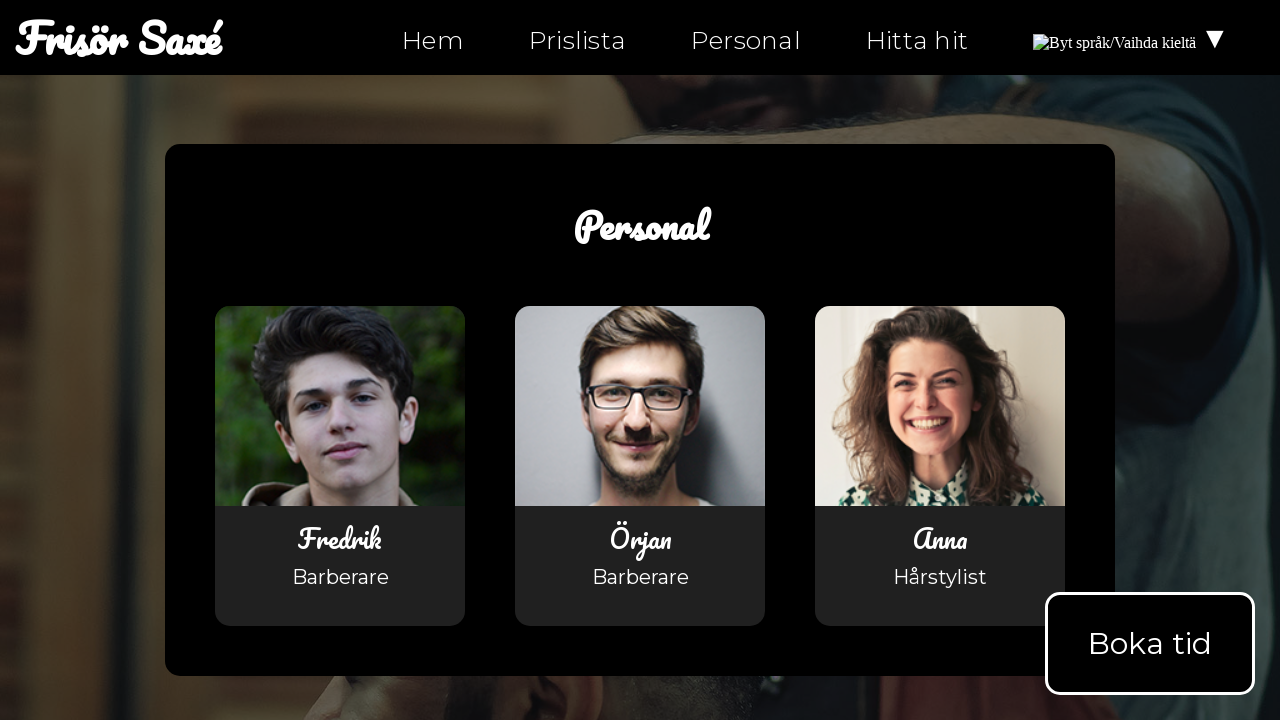

Verified link is not empty: index.html
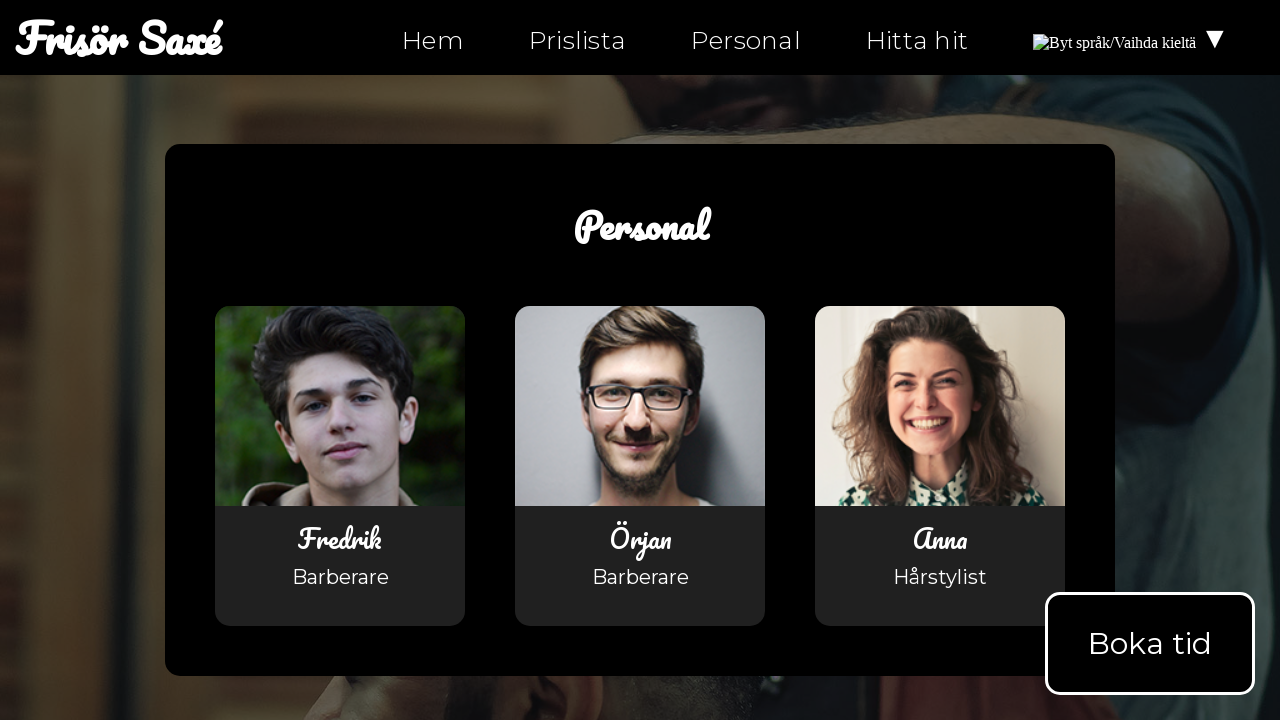

Checked link href attribute: index.html#products
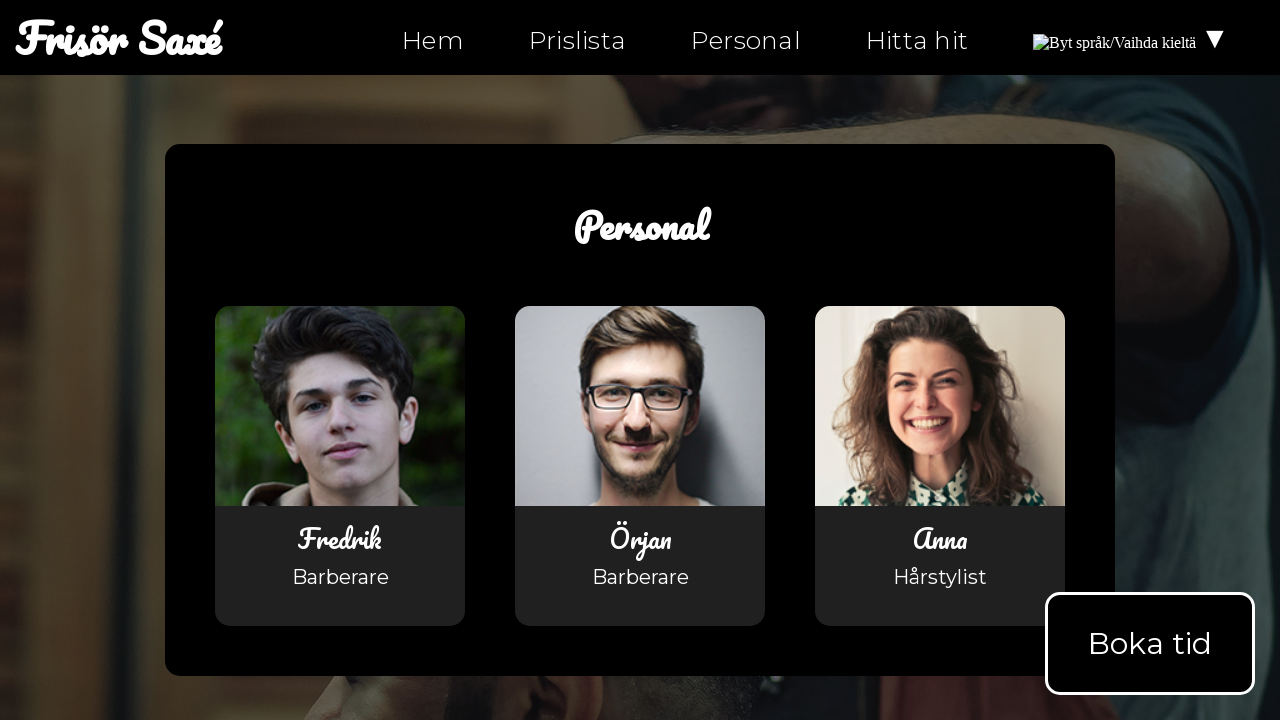

Verified link is not empty: index.html#products
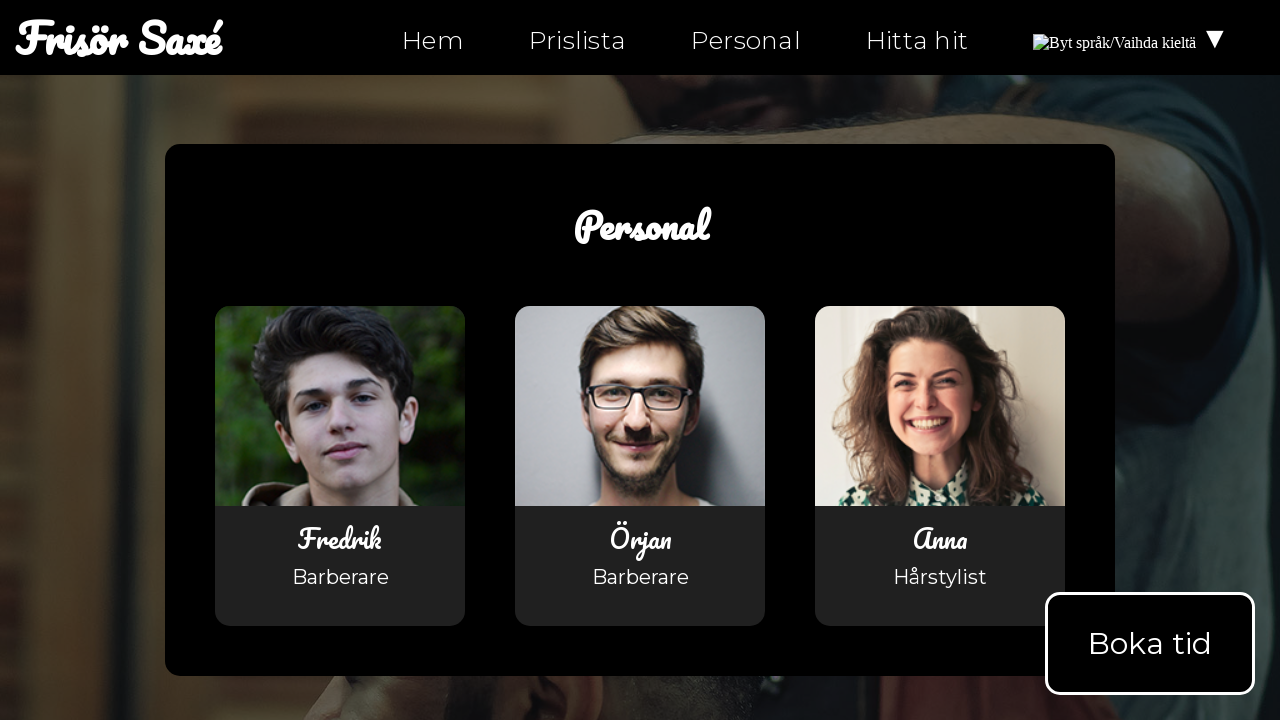

Checked link href attribute: personal.html
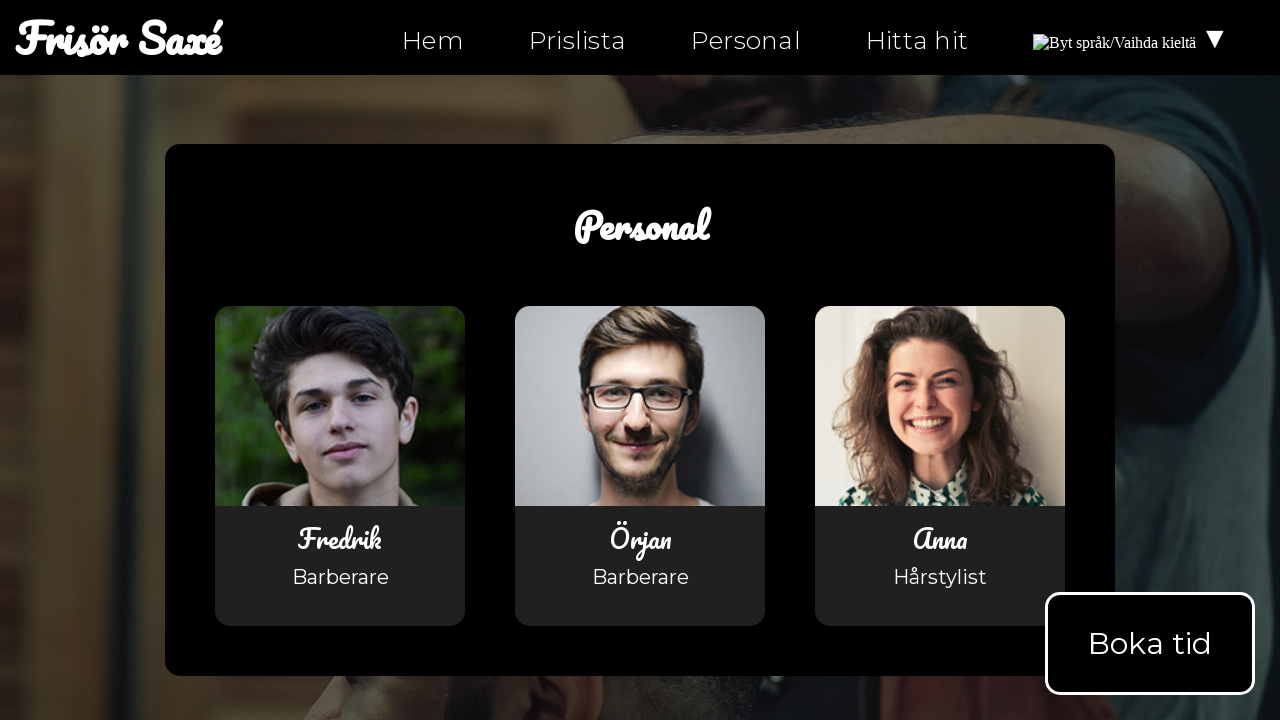

Verified link is not empty: personal.html
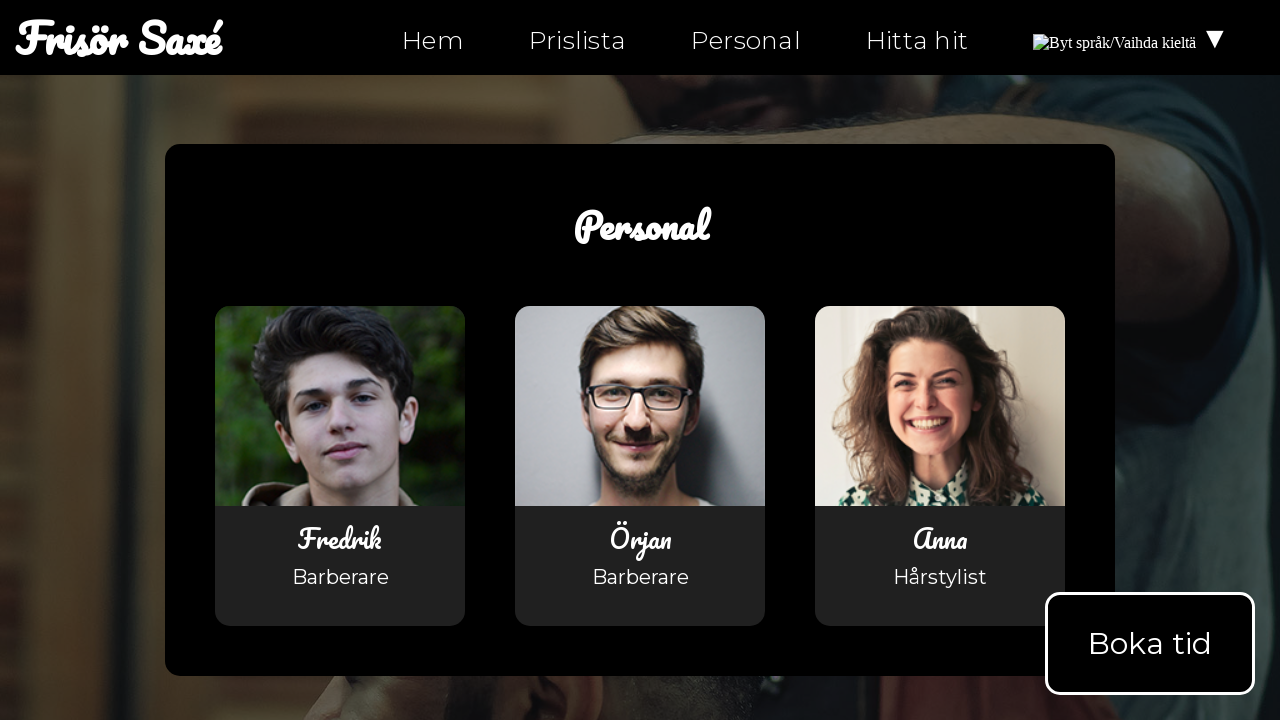

Checked link href attribute: hitta-hit.html
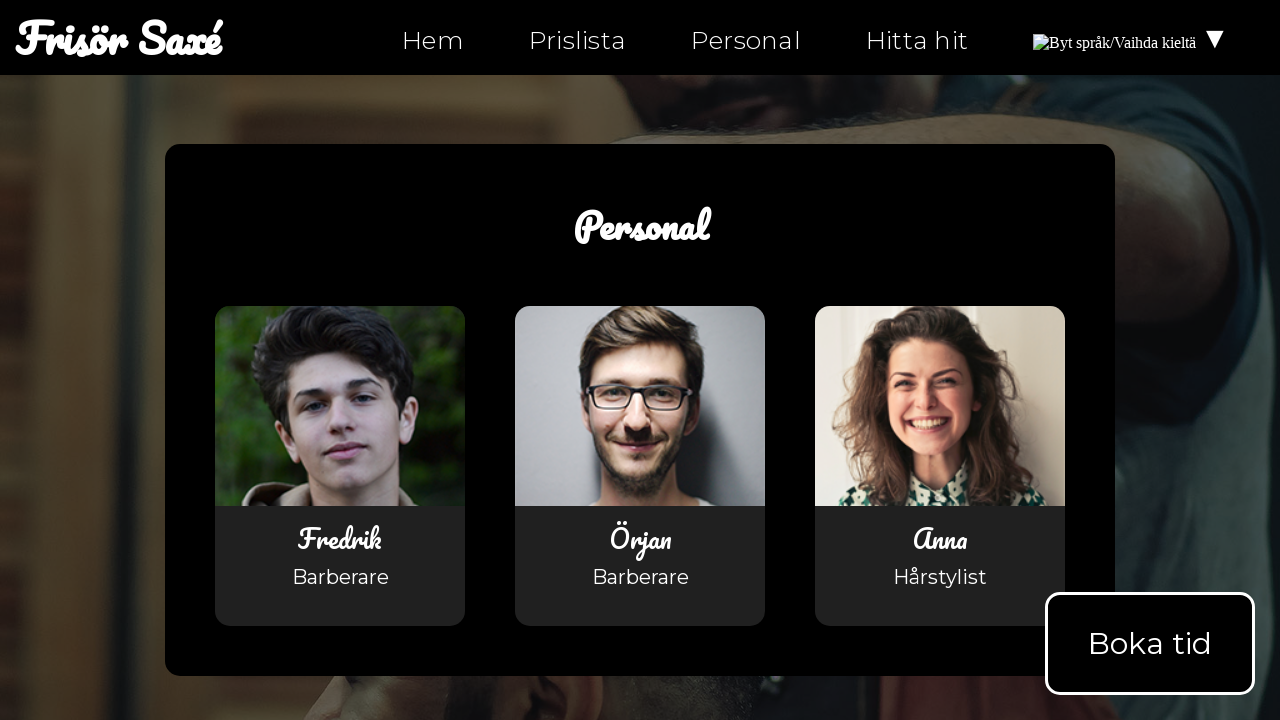

Verified link is not empty: hitta-hit.html
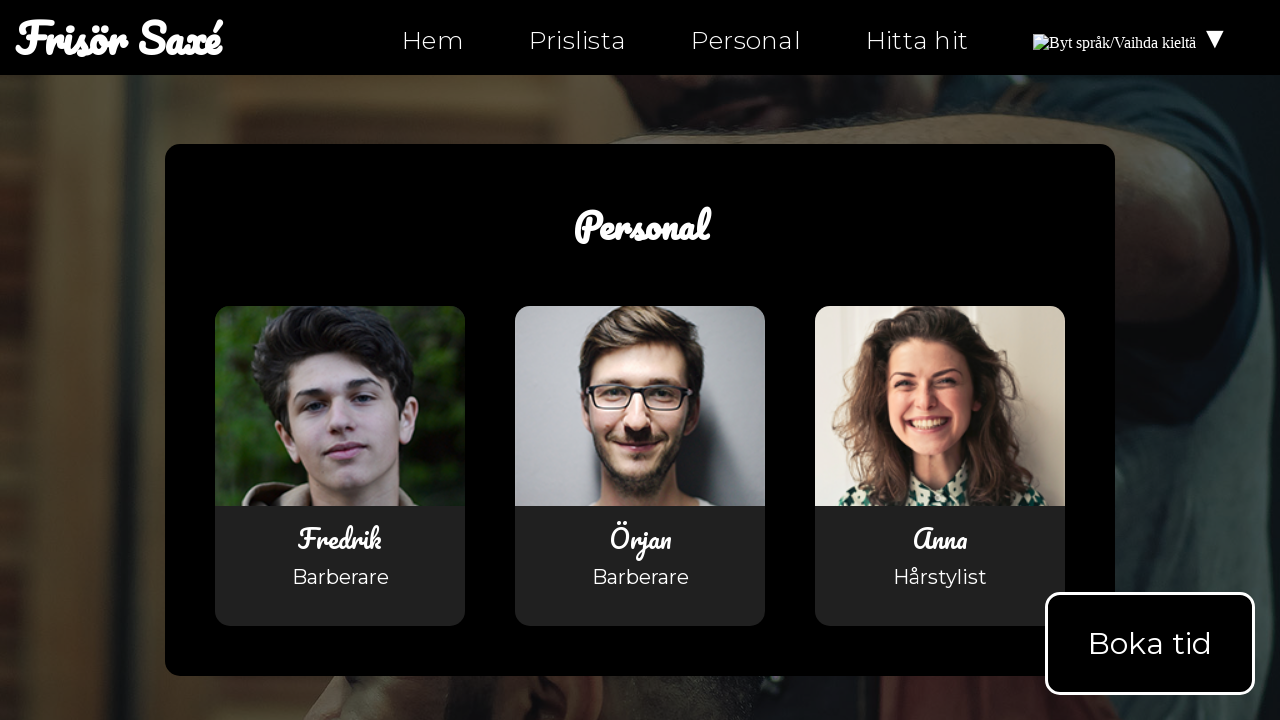

Checked link href attribute: personal.html
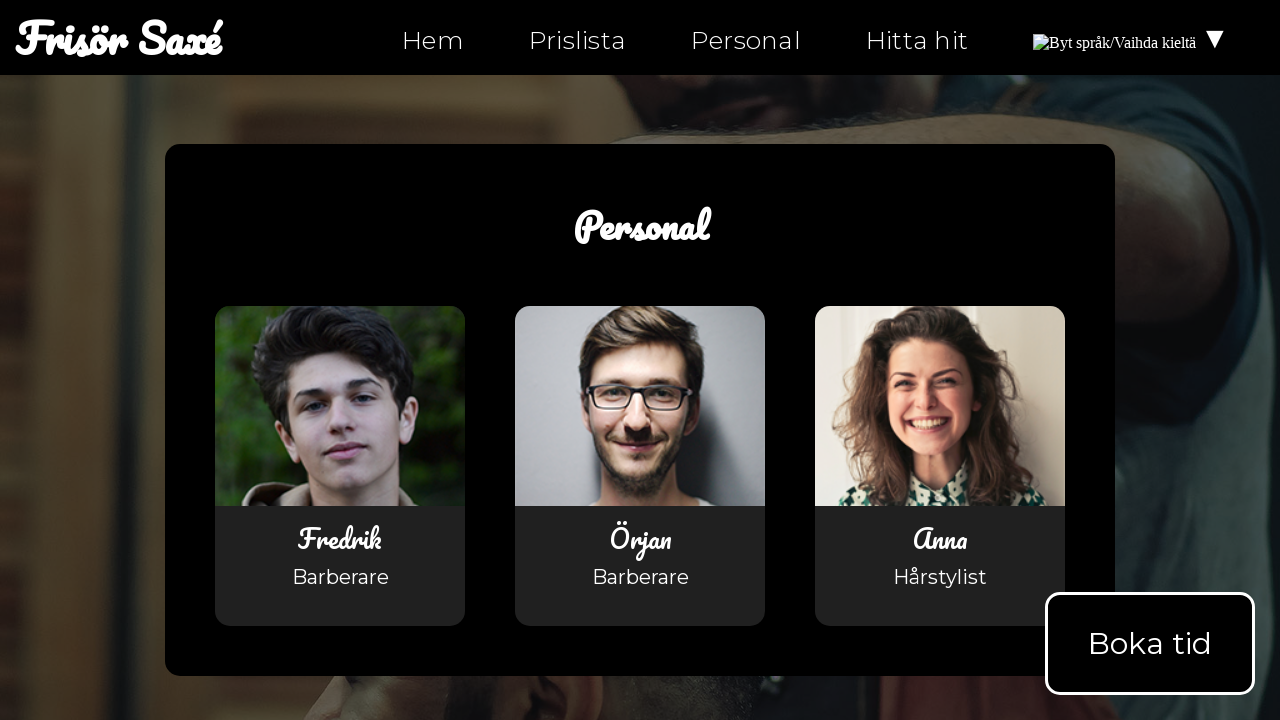

Verified link is not empty: personal.html
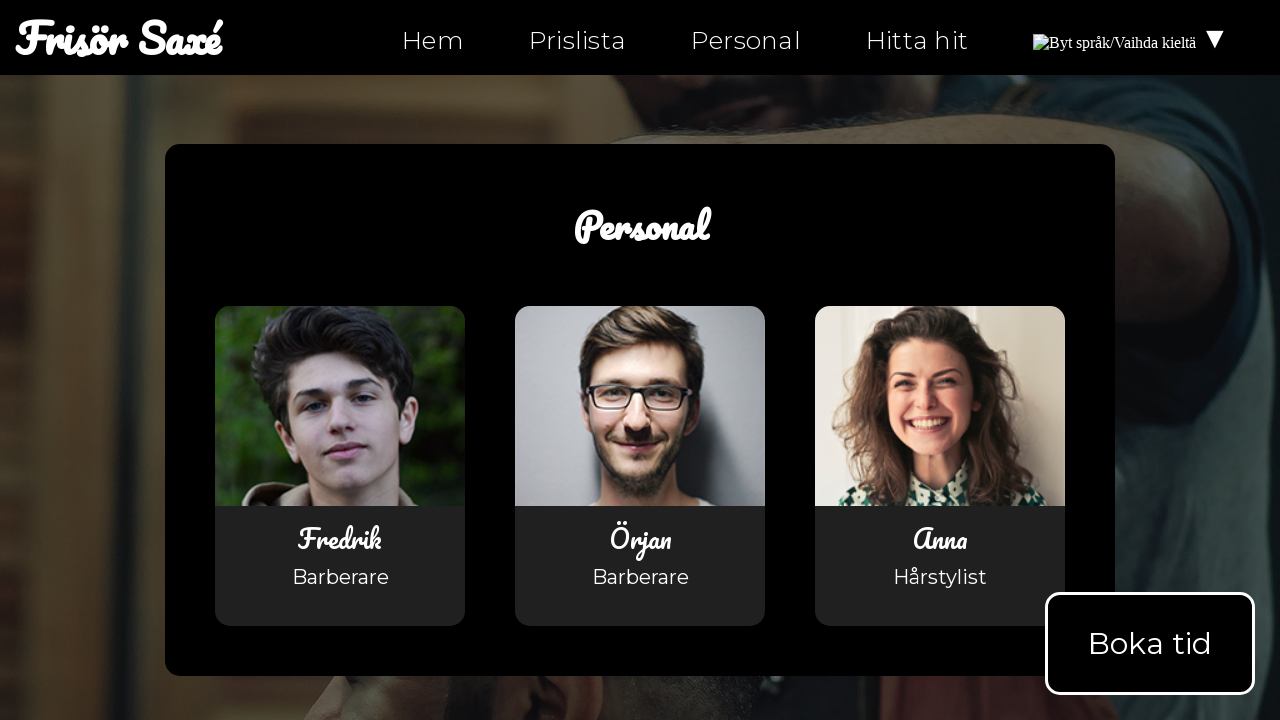

Checked link href attribute: personal-fi.html
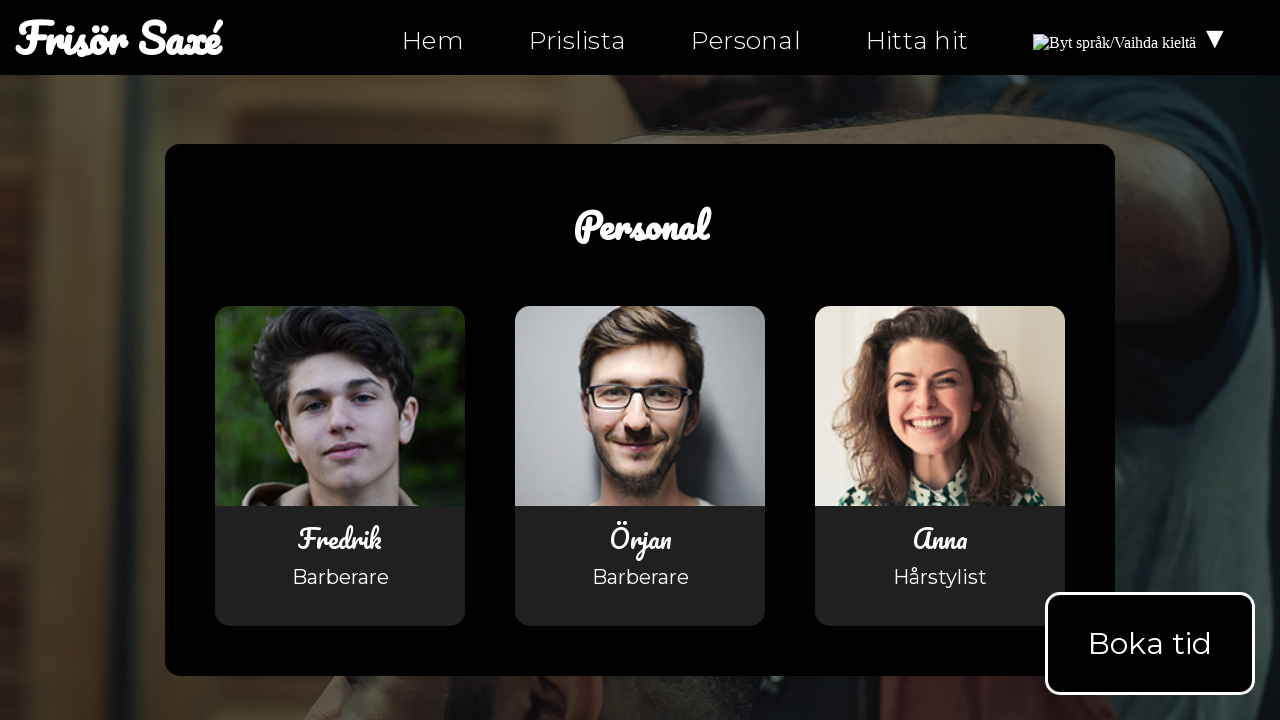

Verified link is not empty: personal-fi.html
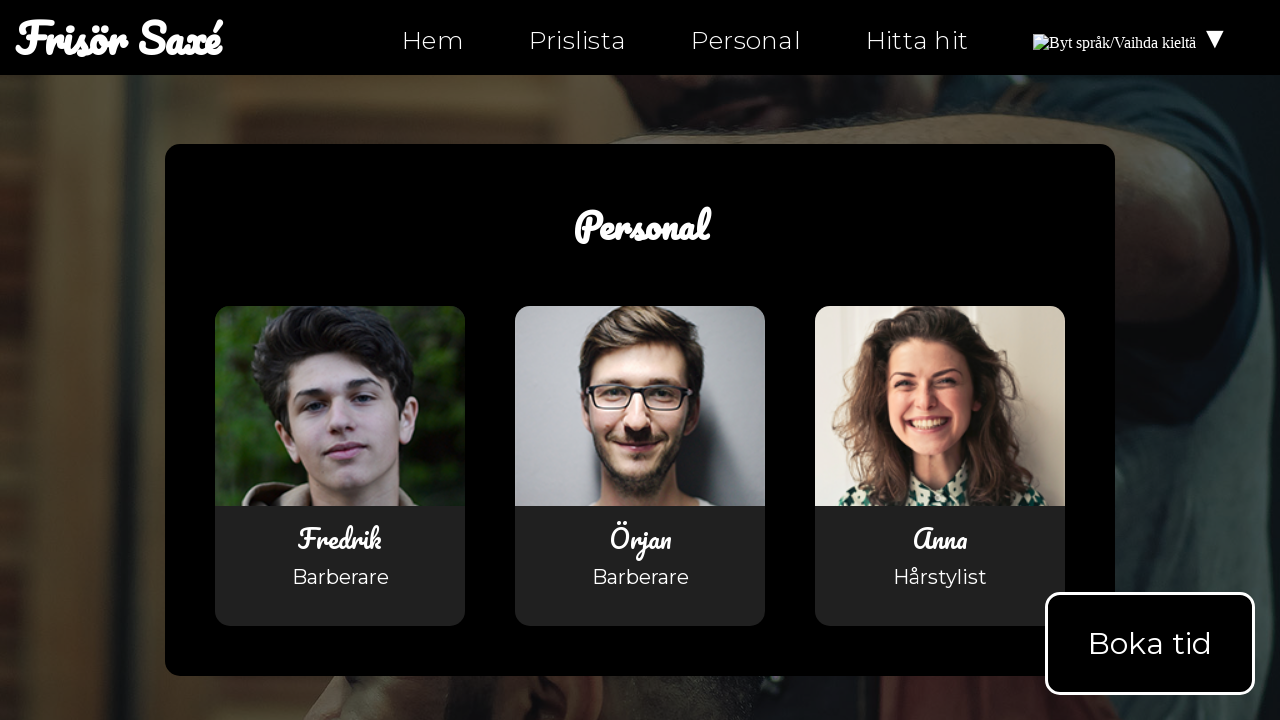

Checked link href attribute: mailto:info@ntig-uppsala.github.io?Subject=Boka%20tid
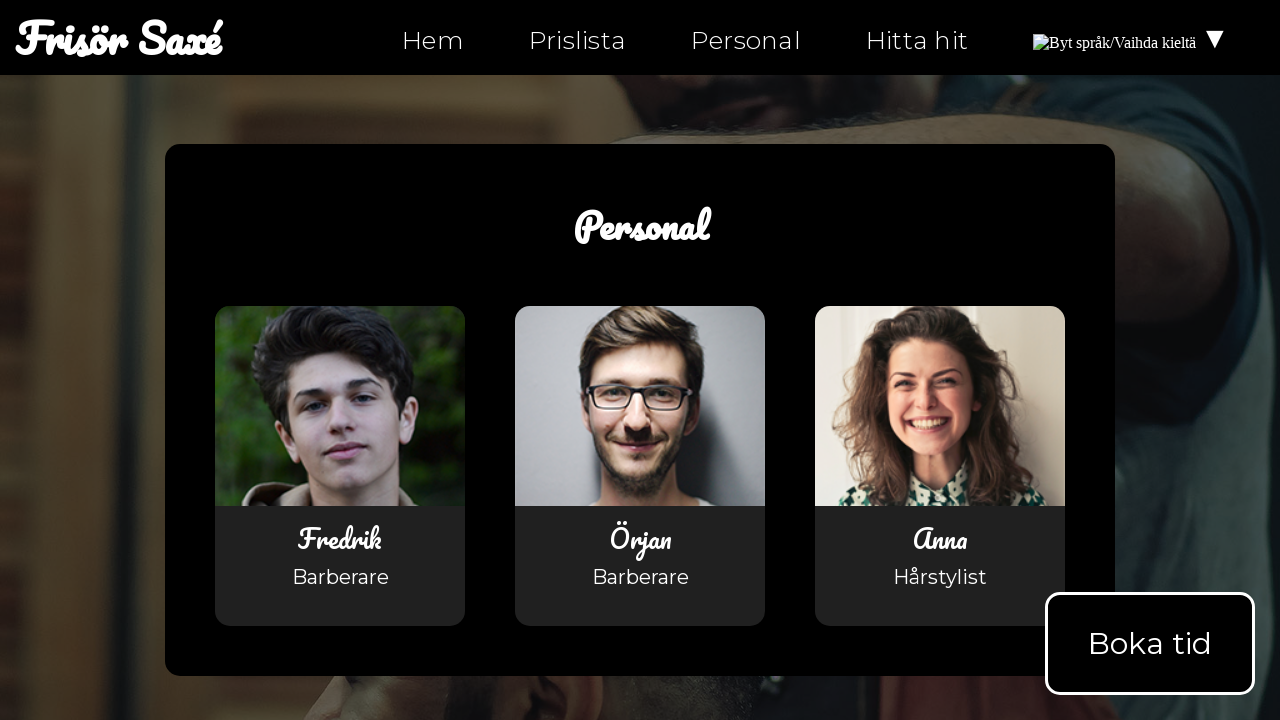

Verified link is not empty: mailto:info@ntig-uppsala.github.io?Subject=Boka%20tid
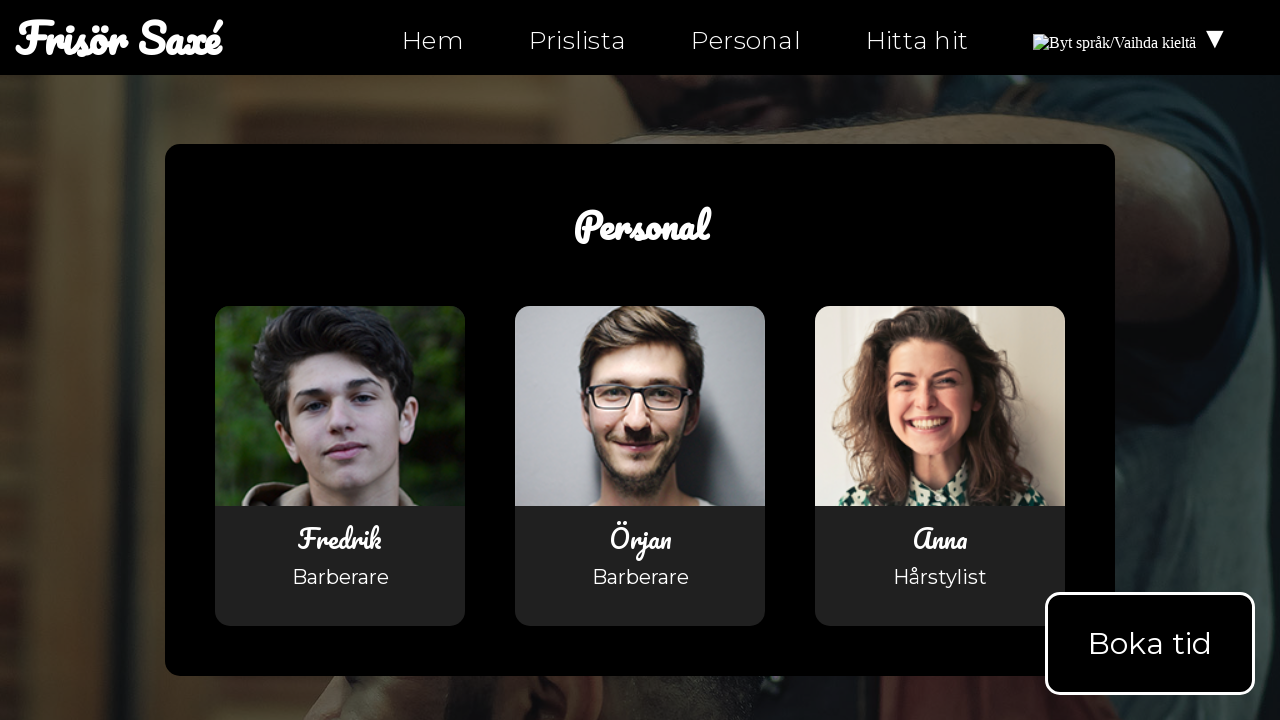

Checked link href attribute: https://facebook.com/ntiuppsala
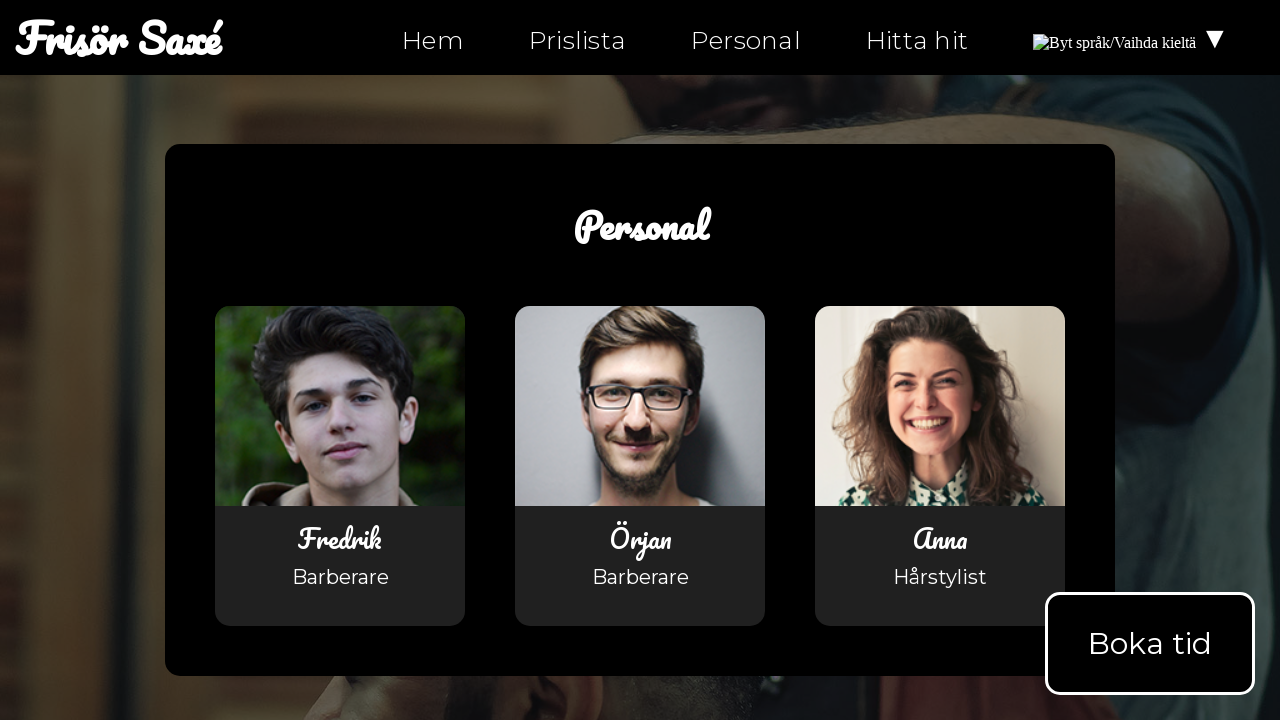

Verified link is not empty: https://facebook.com/ntiuppsala
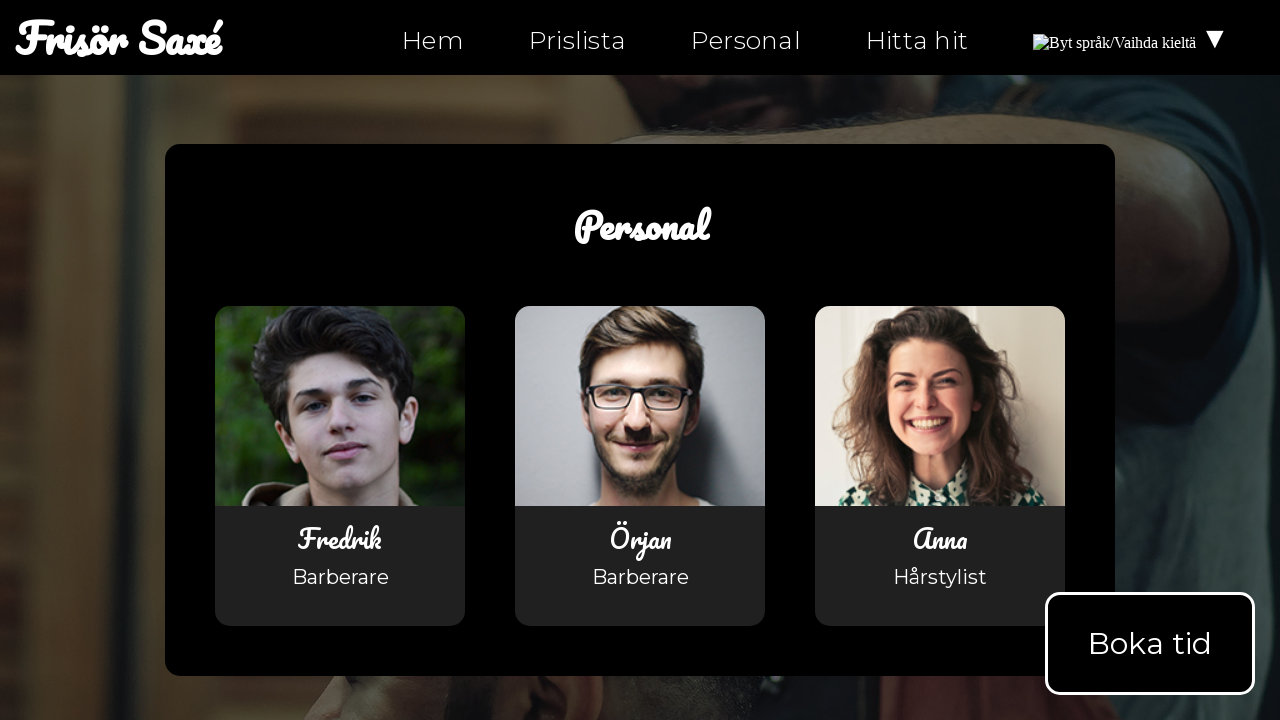

Checked link href attribute: https://instagram.com/ntiuppsala
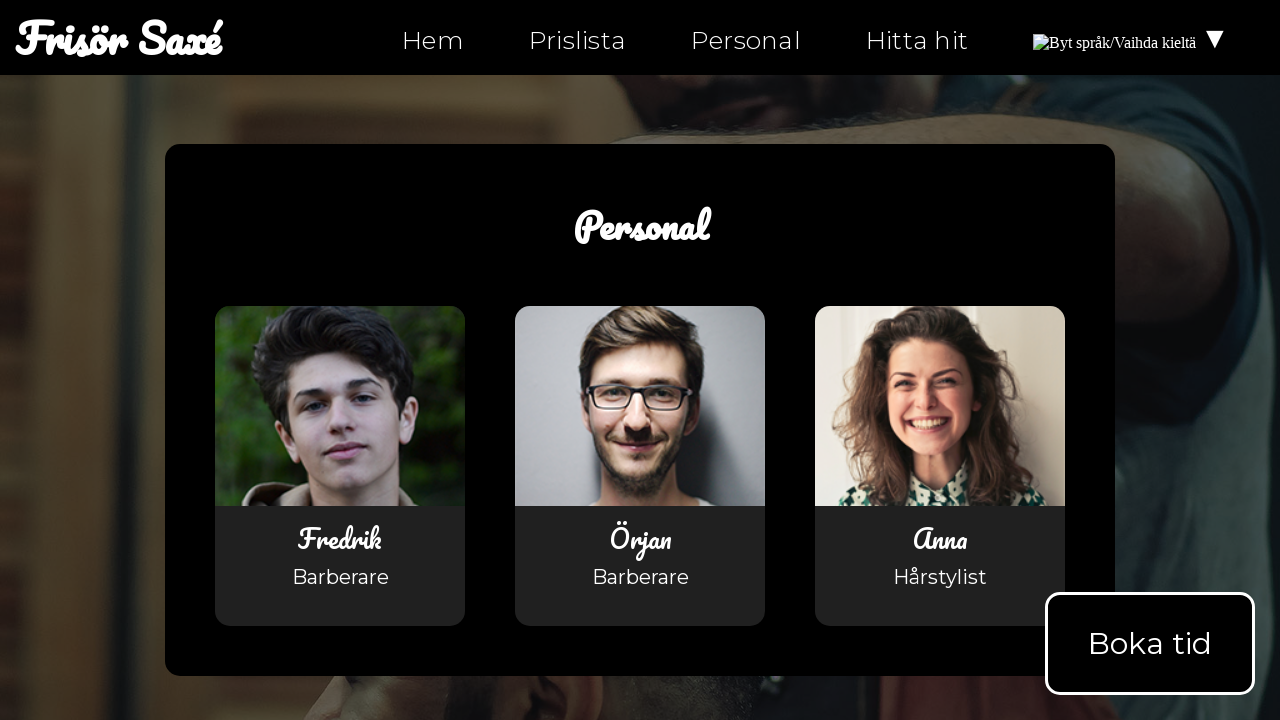

Verified link is not empty: https://instagram.com/ntiuppsala
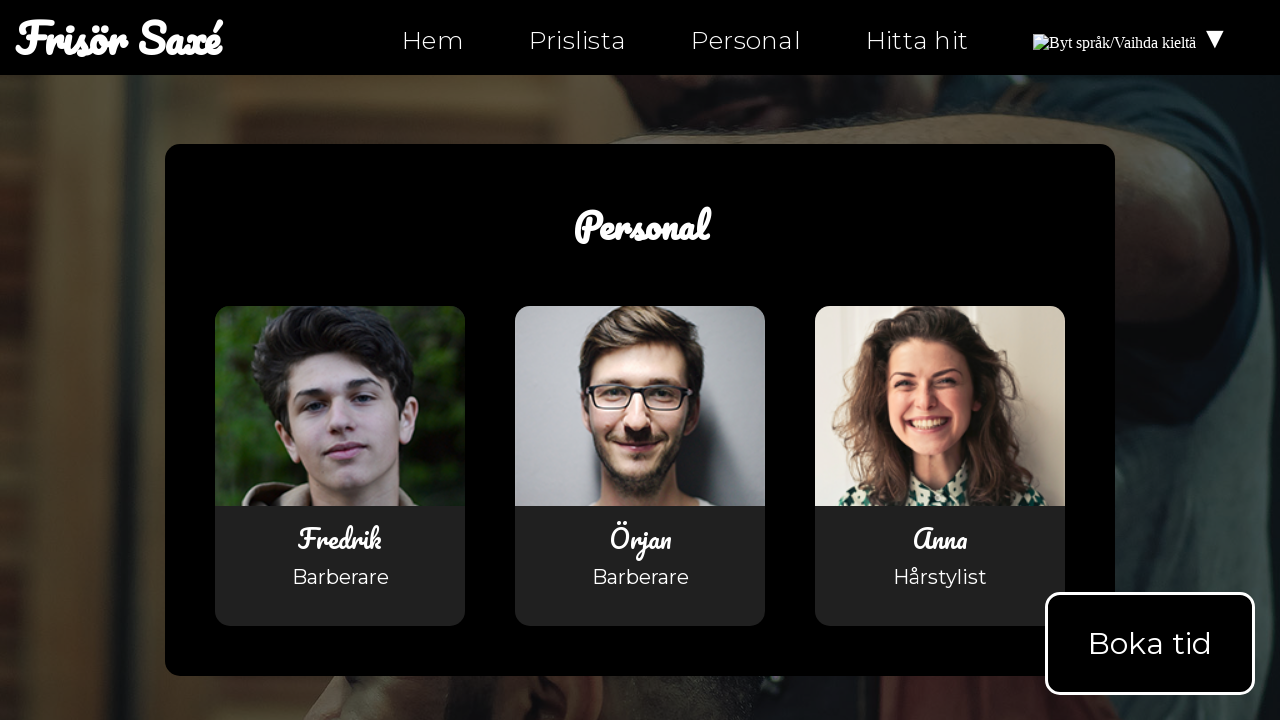

Checked link href attribute: https://twitter.com/ntiuppsala
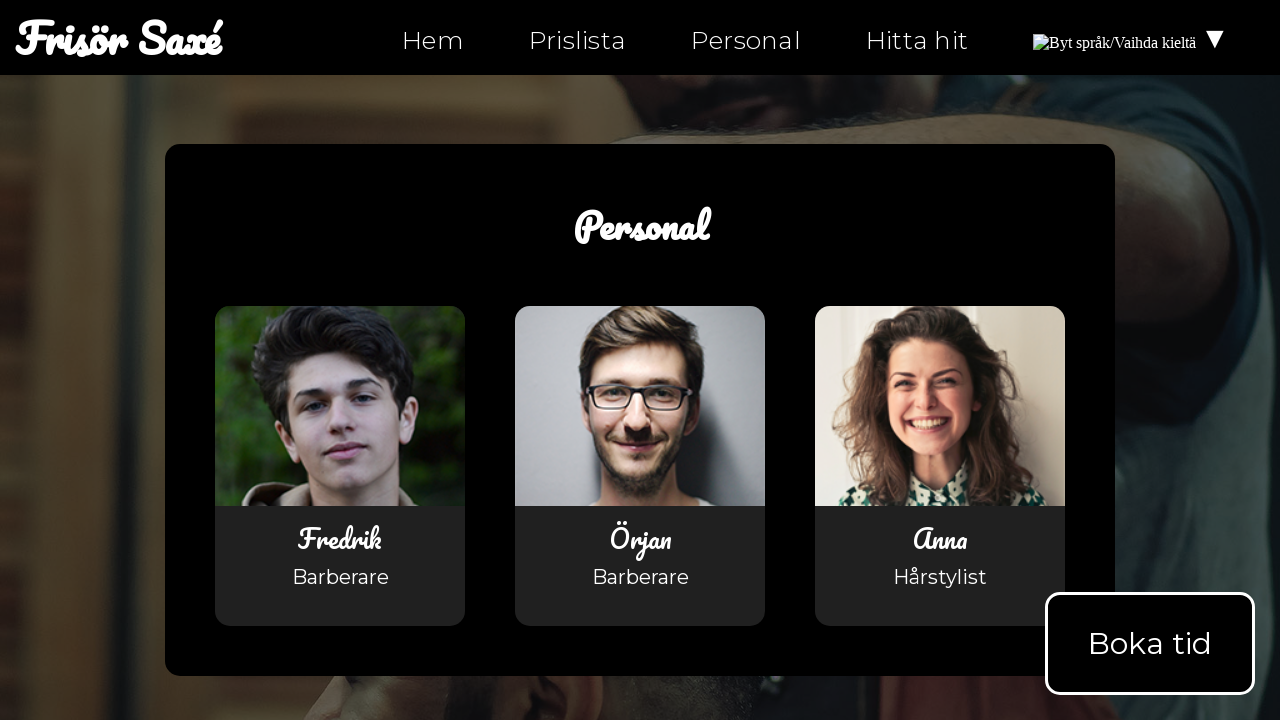

Verified link is not empty: https://twitter.com/ntiuppsala
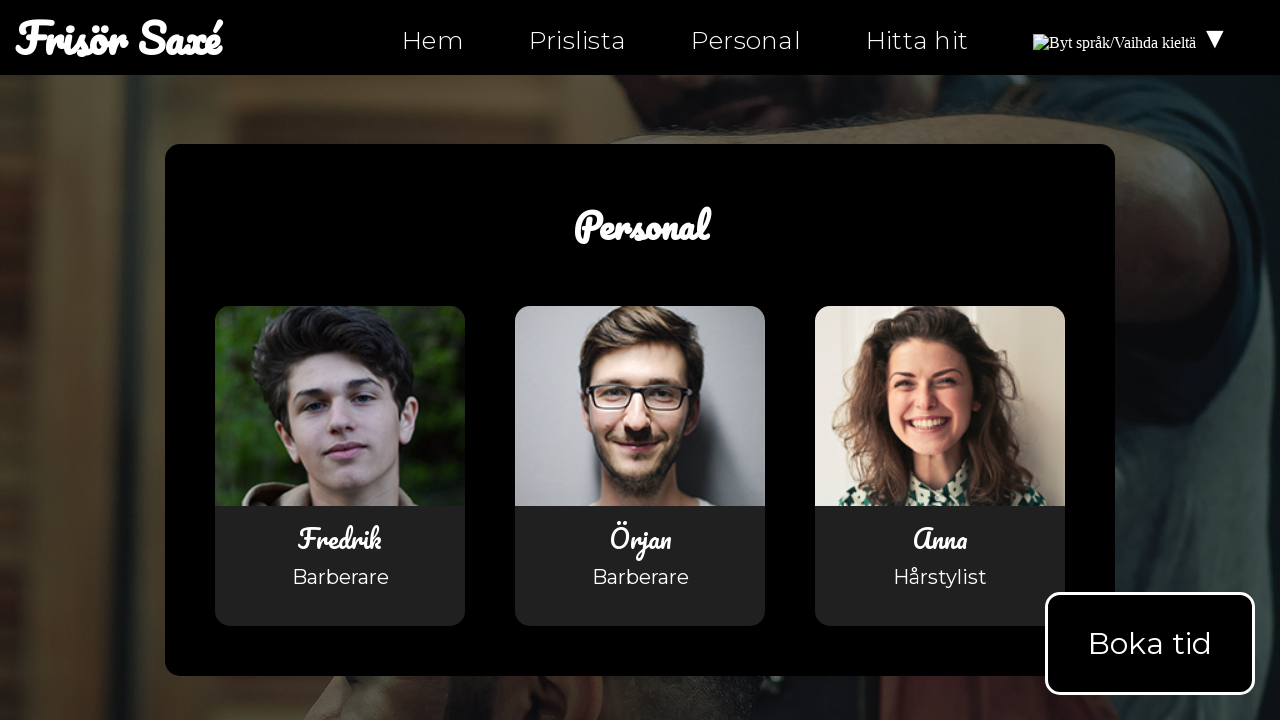

Checked link href attribute: tel:0630-555-555
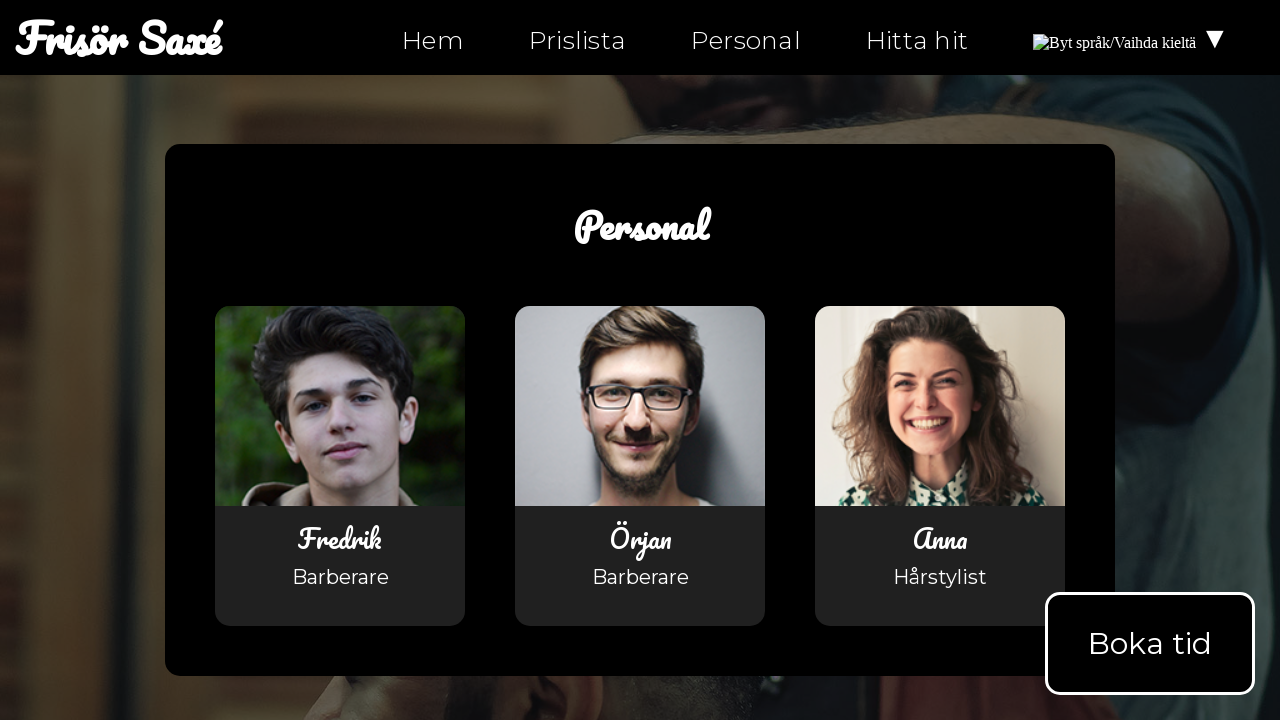

Verified link is not empty: tel:0630-555-555
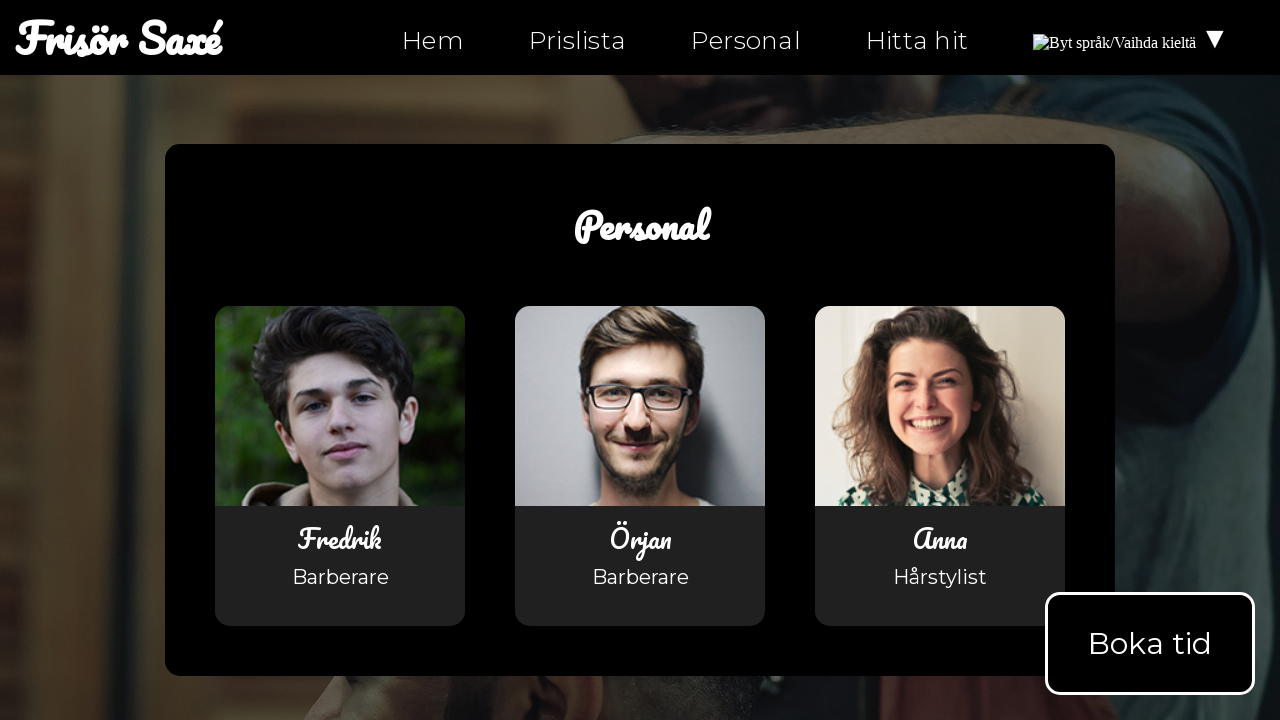

Checked link href attribute: mailto:info@ntig-uppsala.github.io
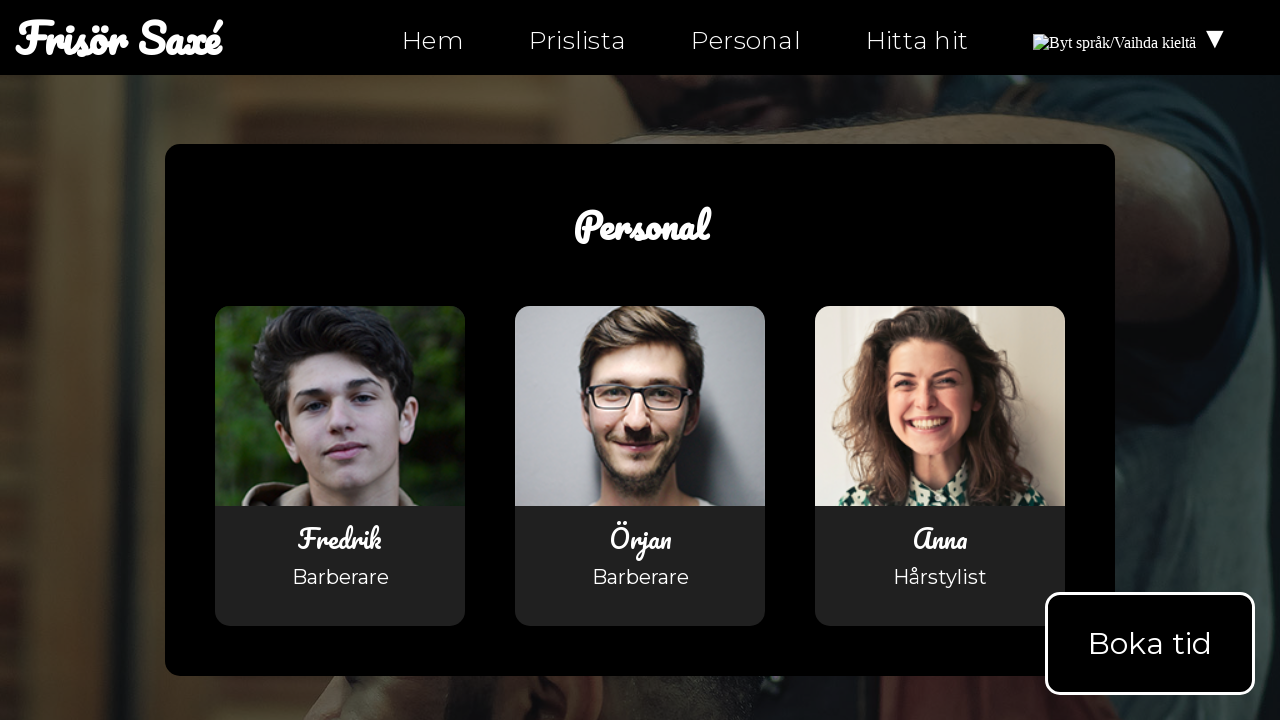

Verified link is not empty: mailto:info@ntig-uppsala.github.io
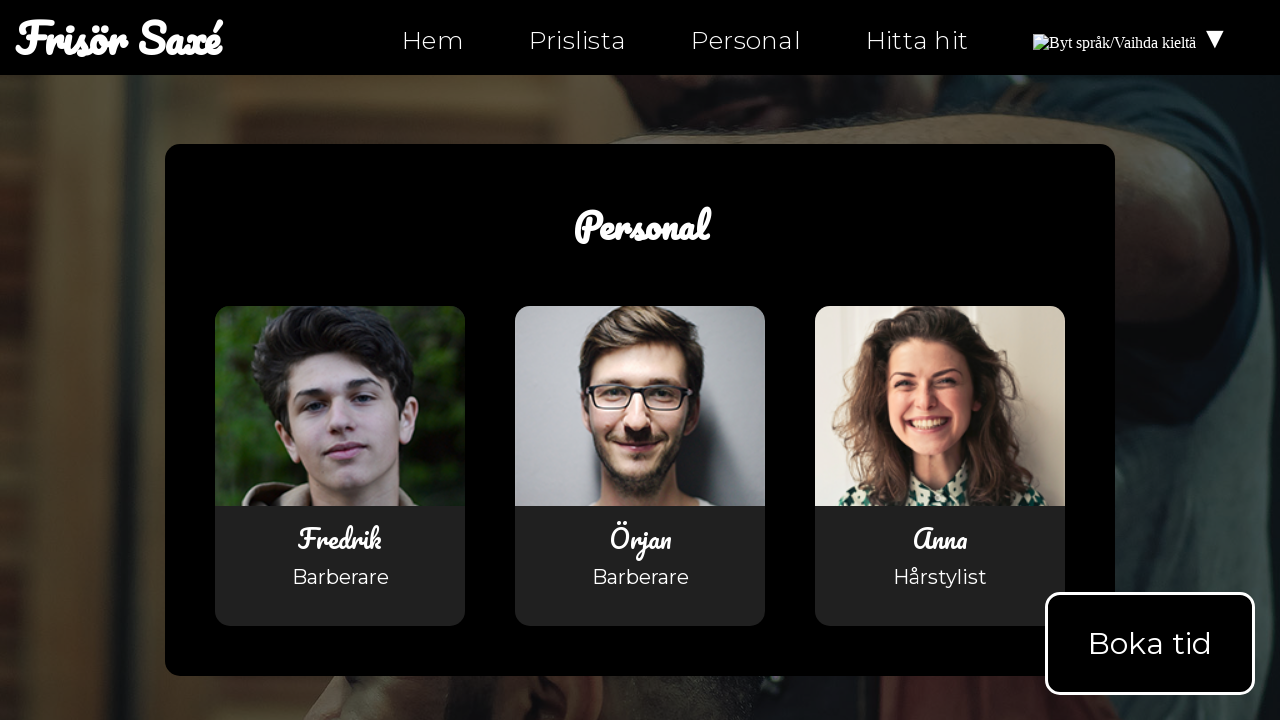

Checked link href attribute: hitta-hit.html
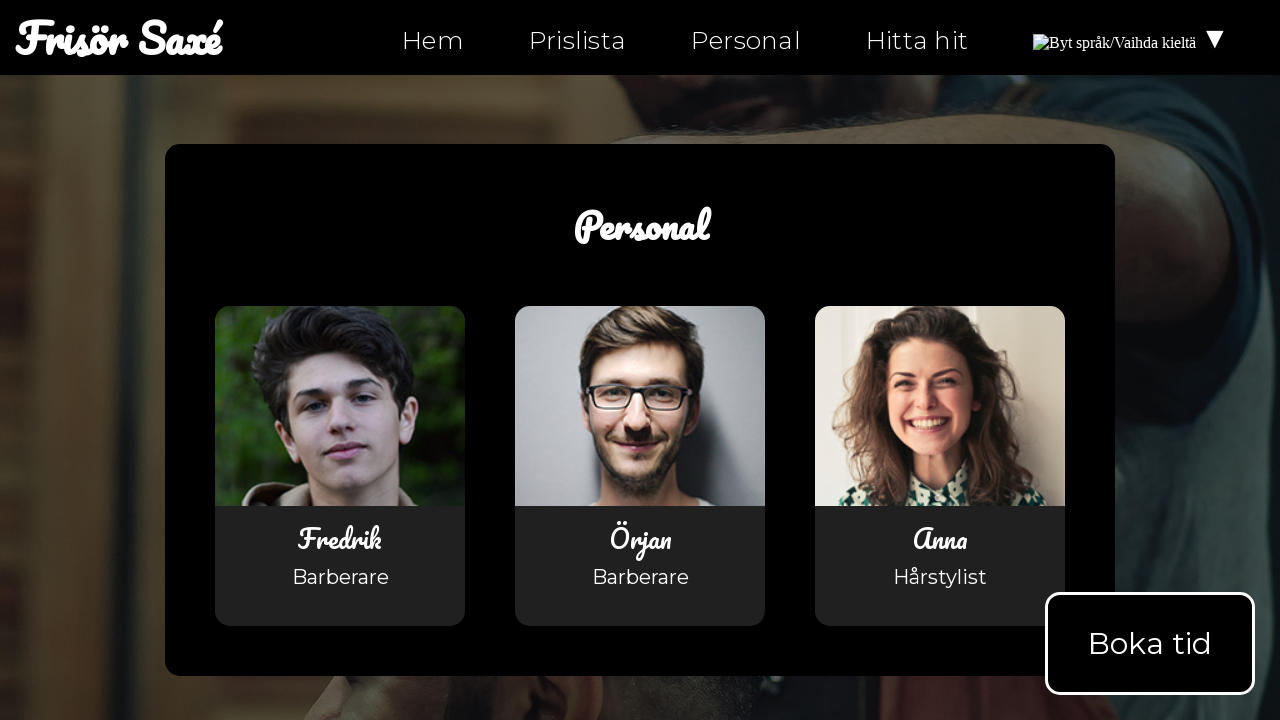

Verified link is not empty: hitta-hit.html
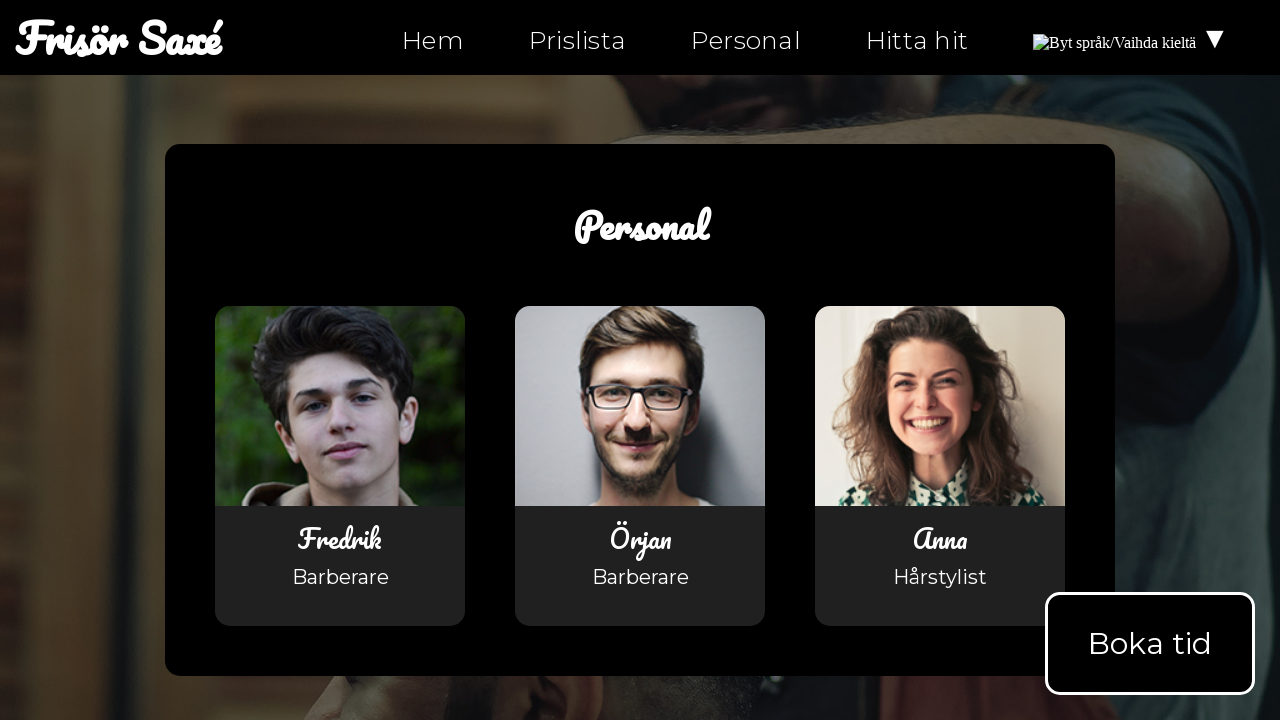

Navigated to hitta-hit.html
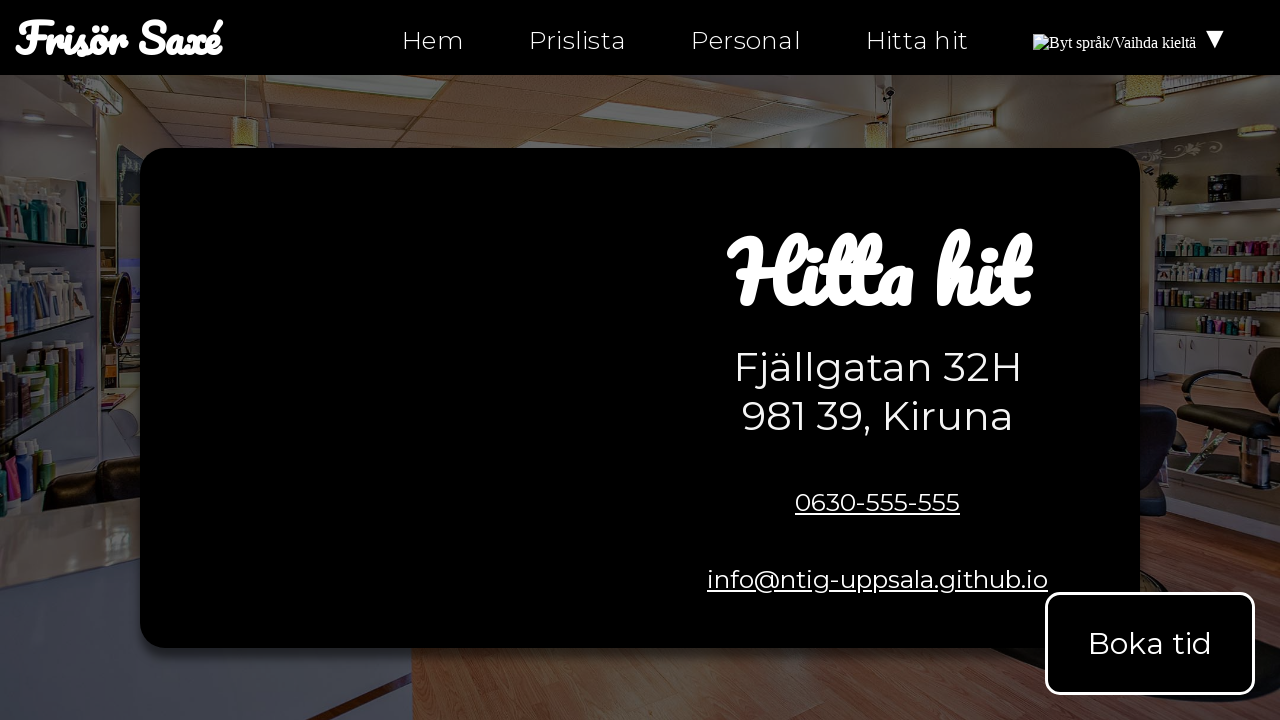

Waited for links to load on hitta-hit.html
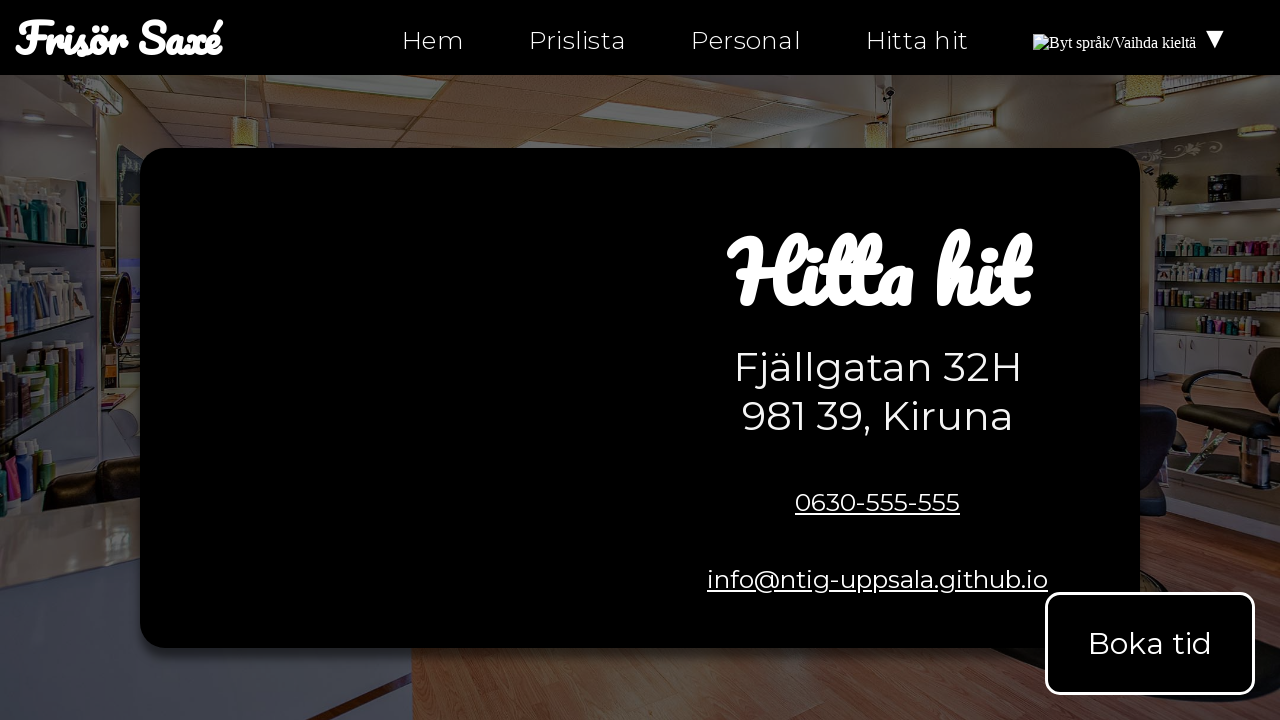

Retrieved all links from hitta-hit.html
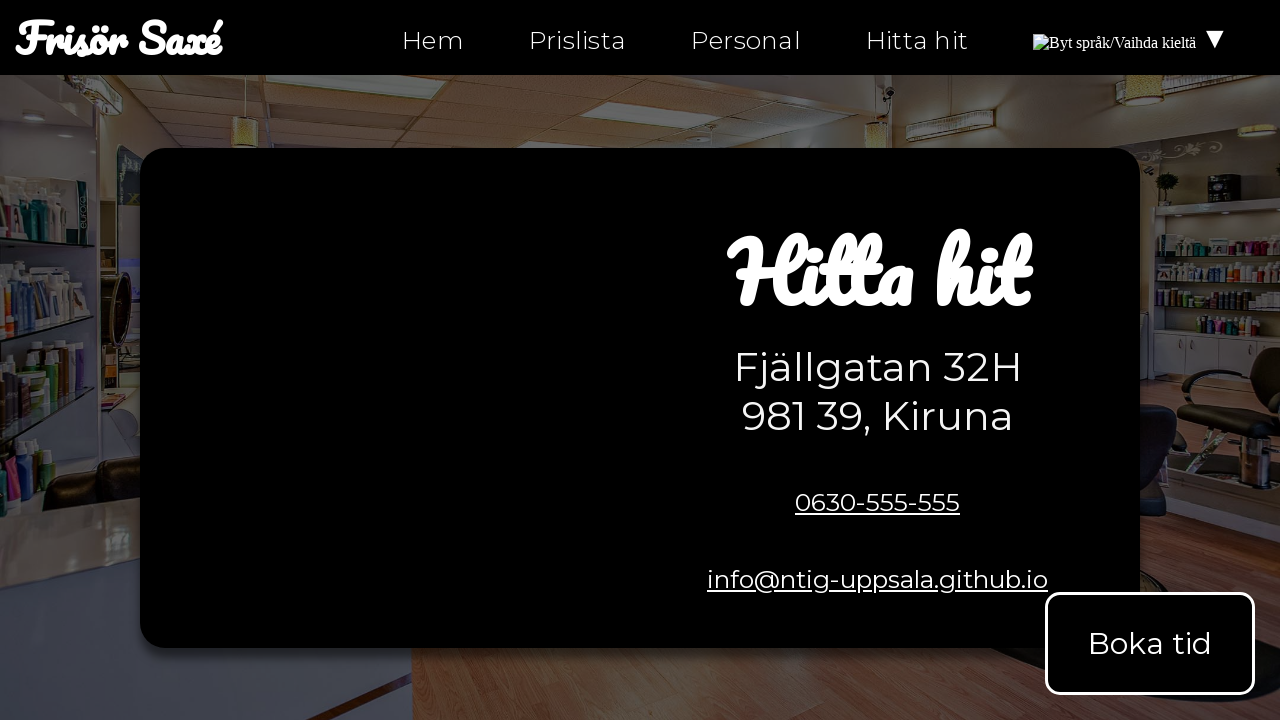

Checked link href attribute: index.html
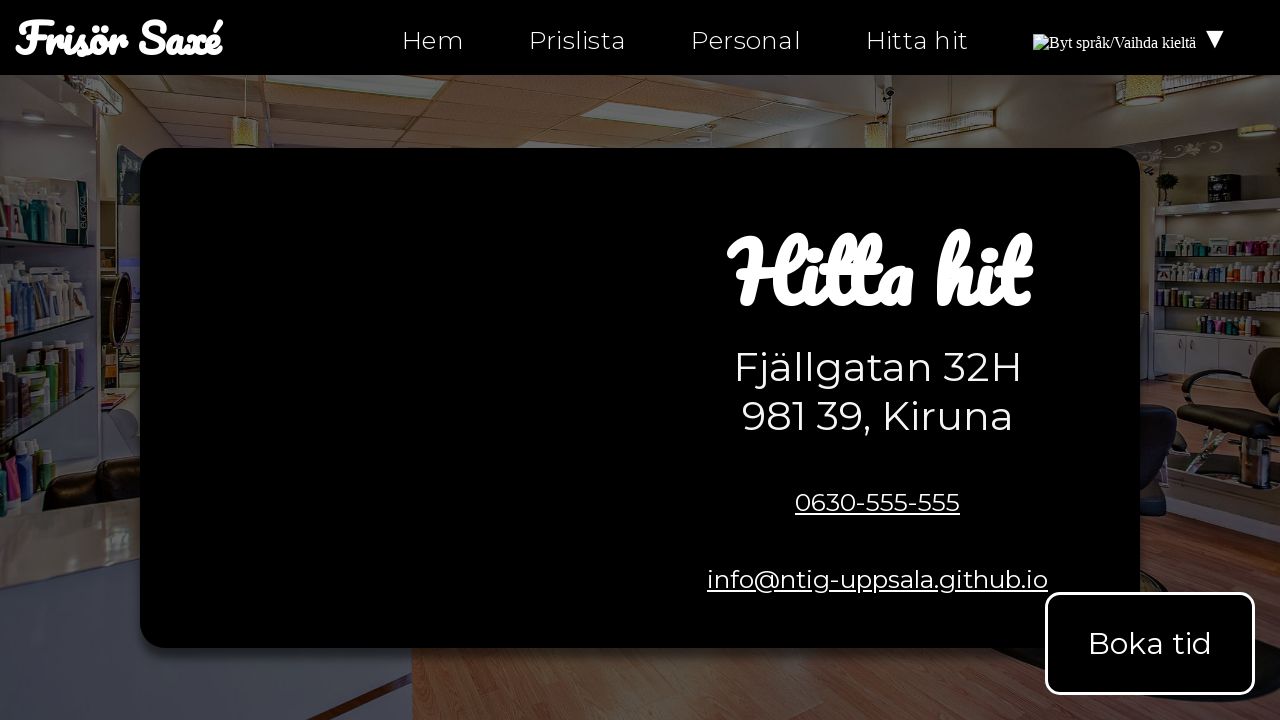

Verified link is not empty: index.html
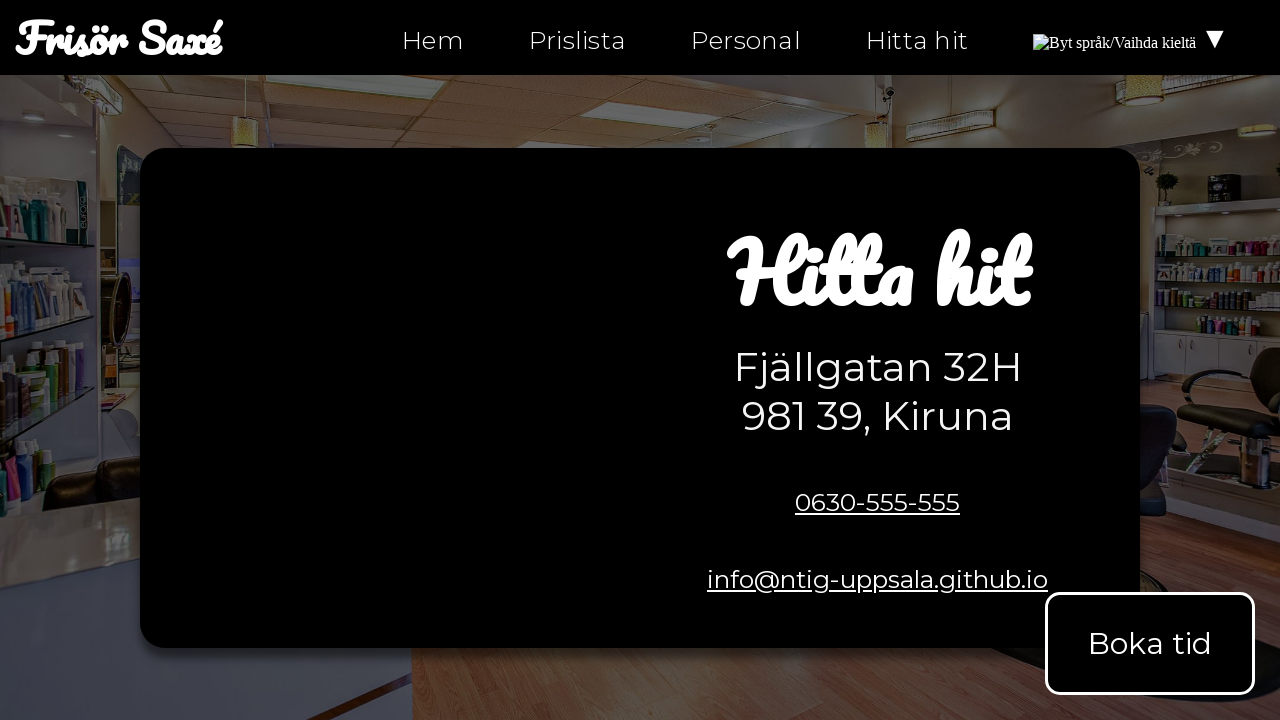

Checked link href attribute: index.html
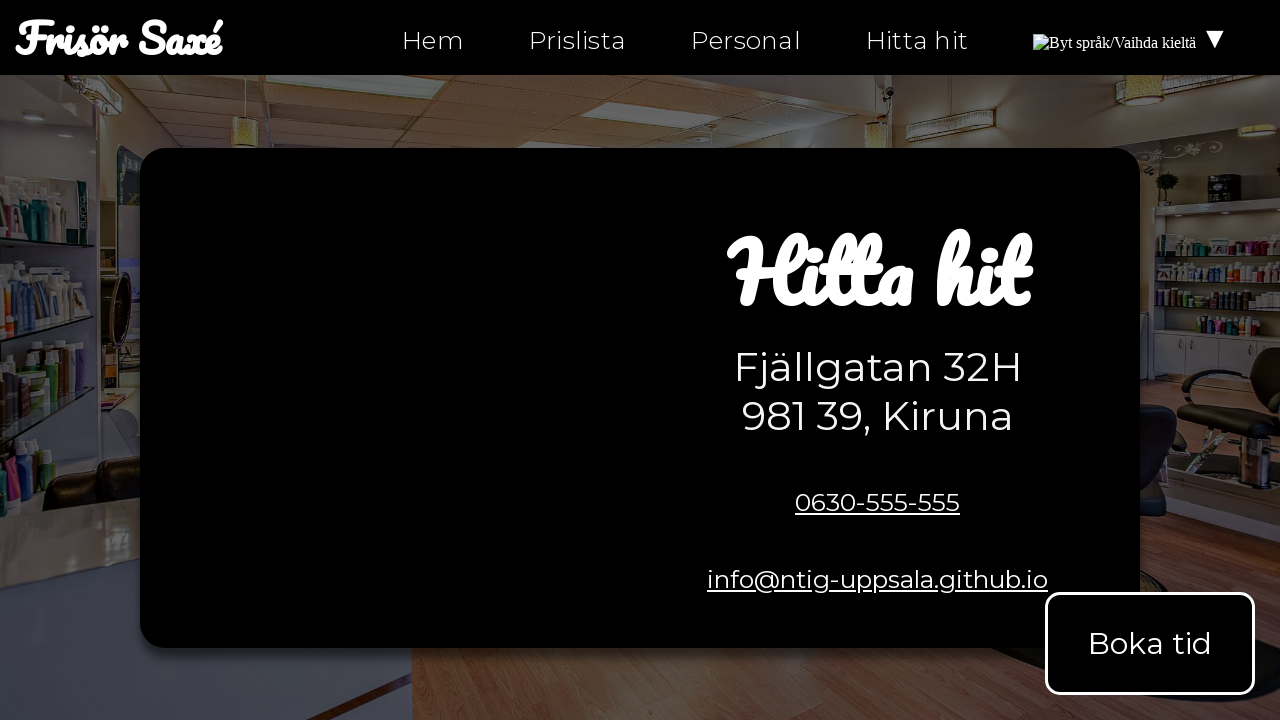

Verified link is not empty: index.html
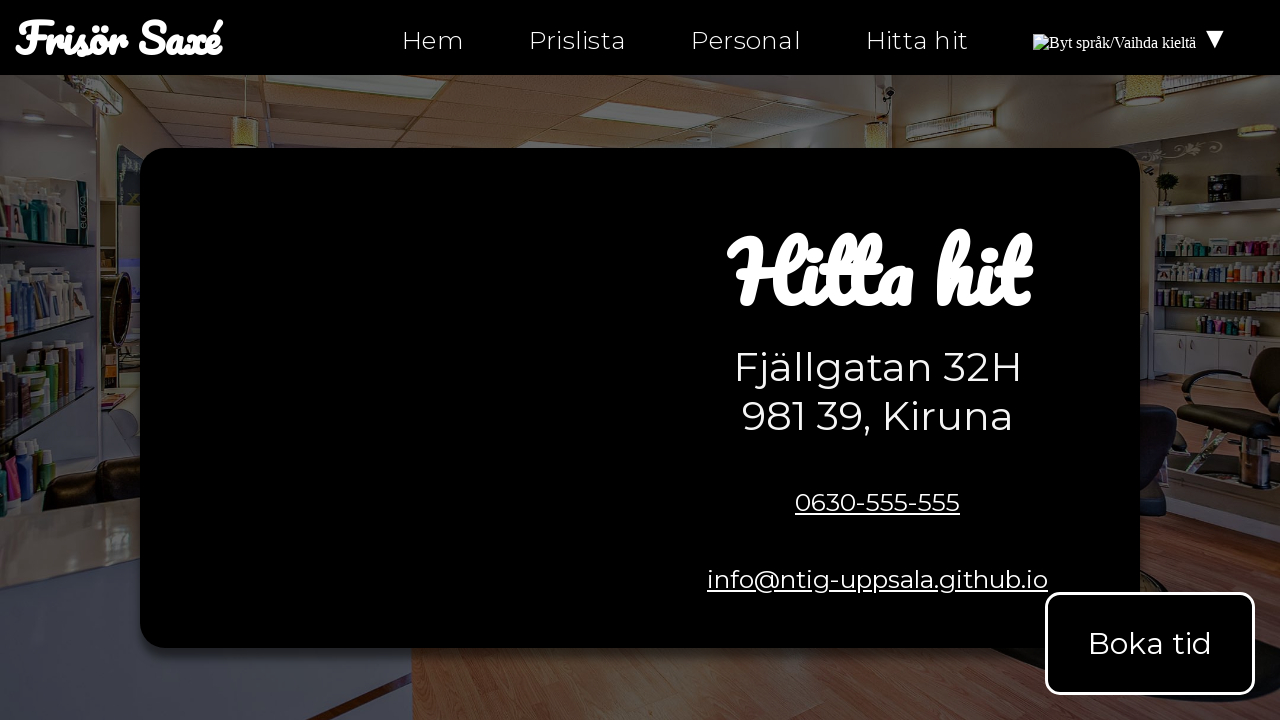

Checked link href attribute: index.html#products
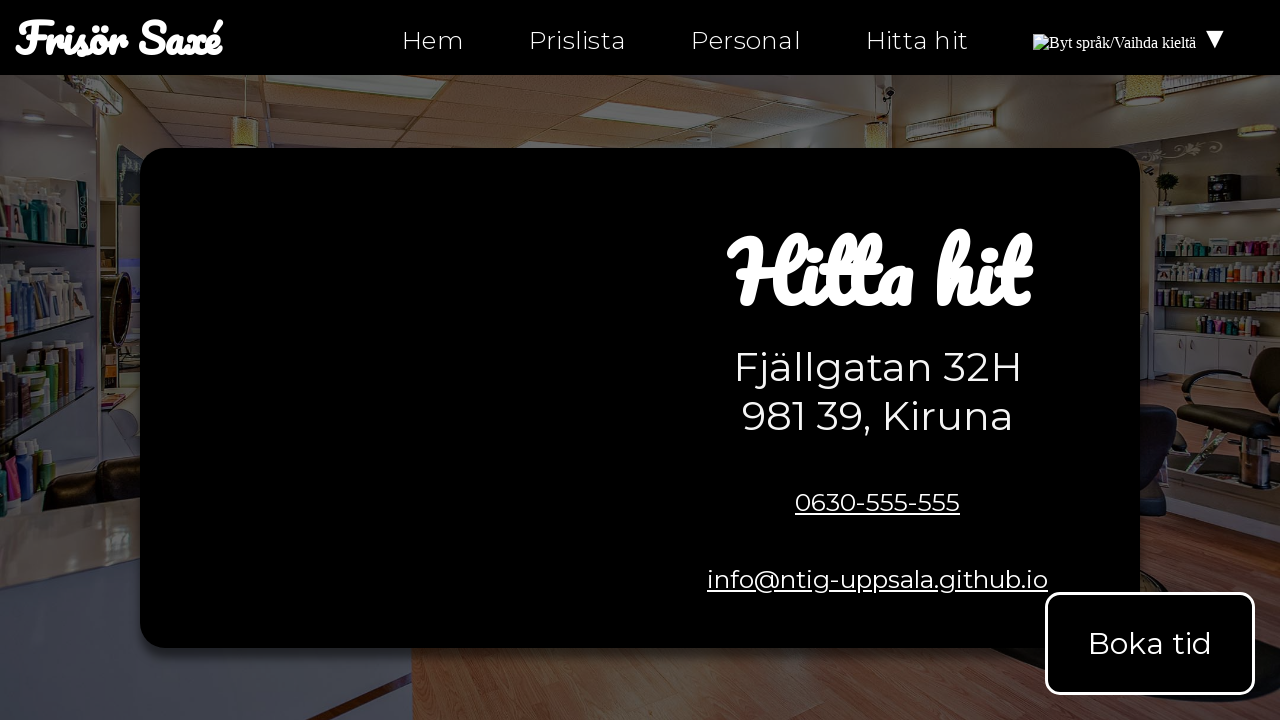

Verified link is not empty: index.html#products
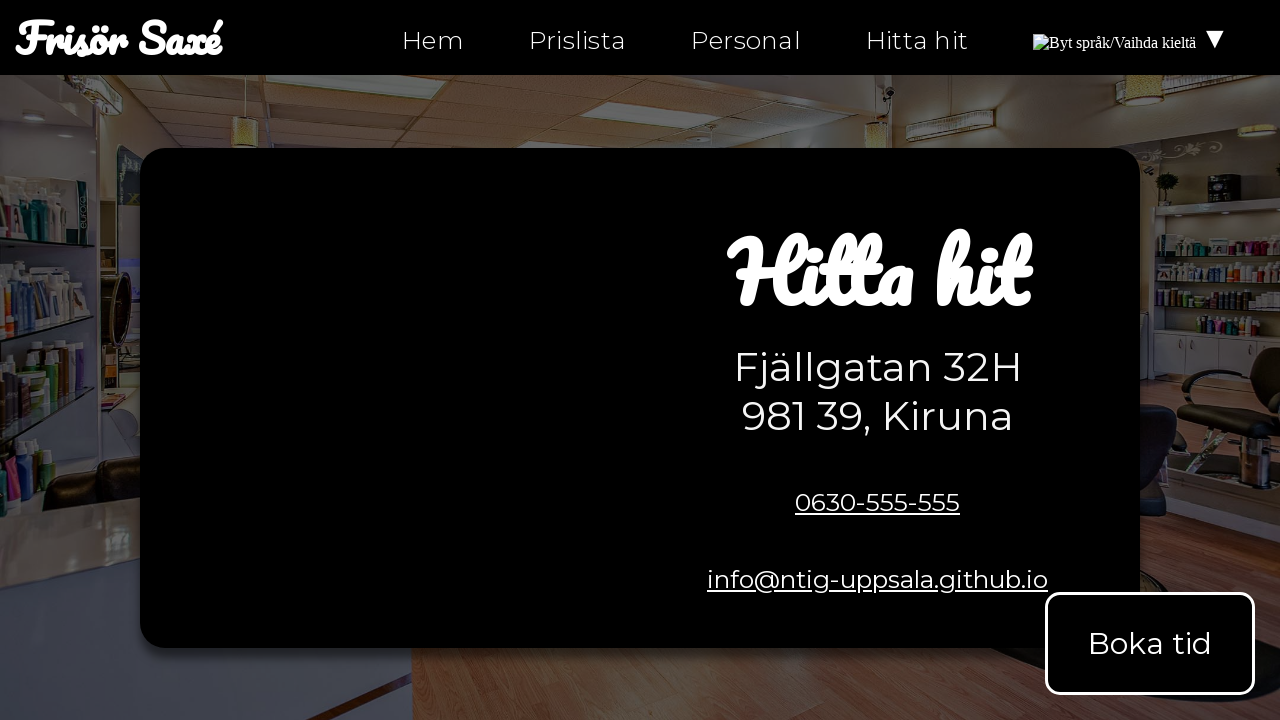

Checked link href attribute: personal.html
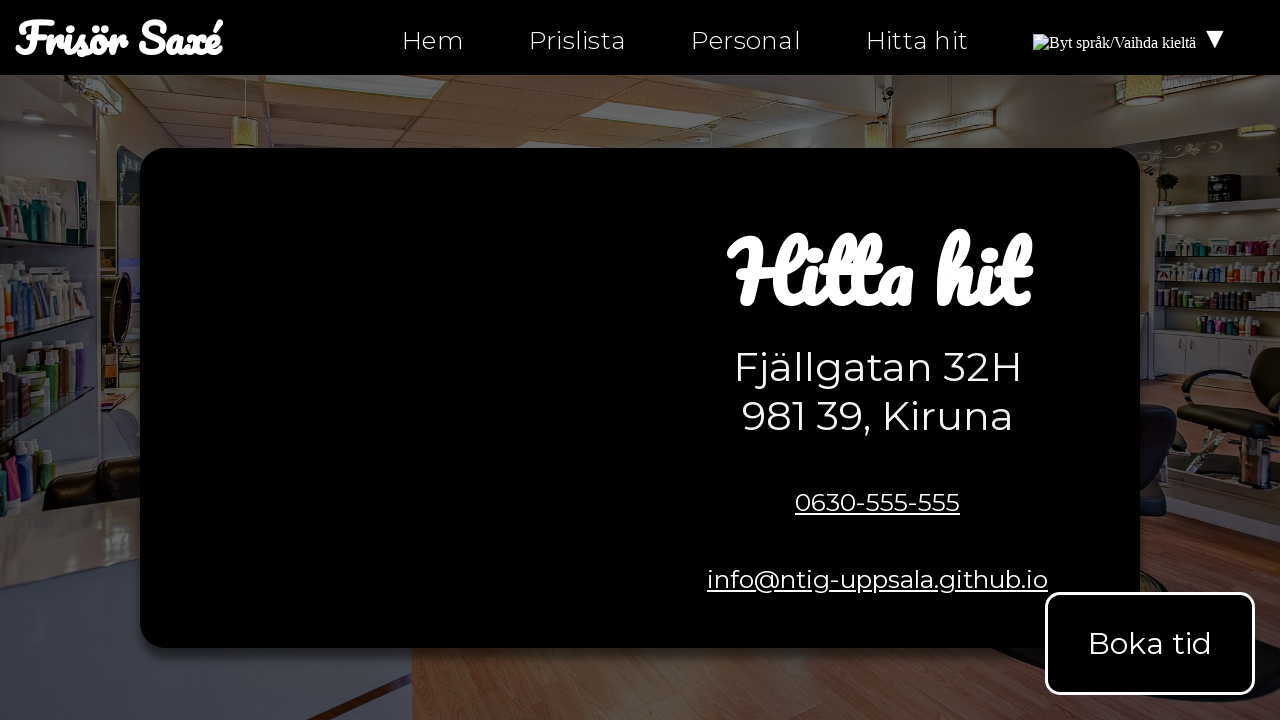

Verified link is not empty: personal.html
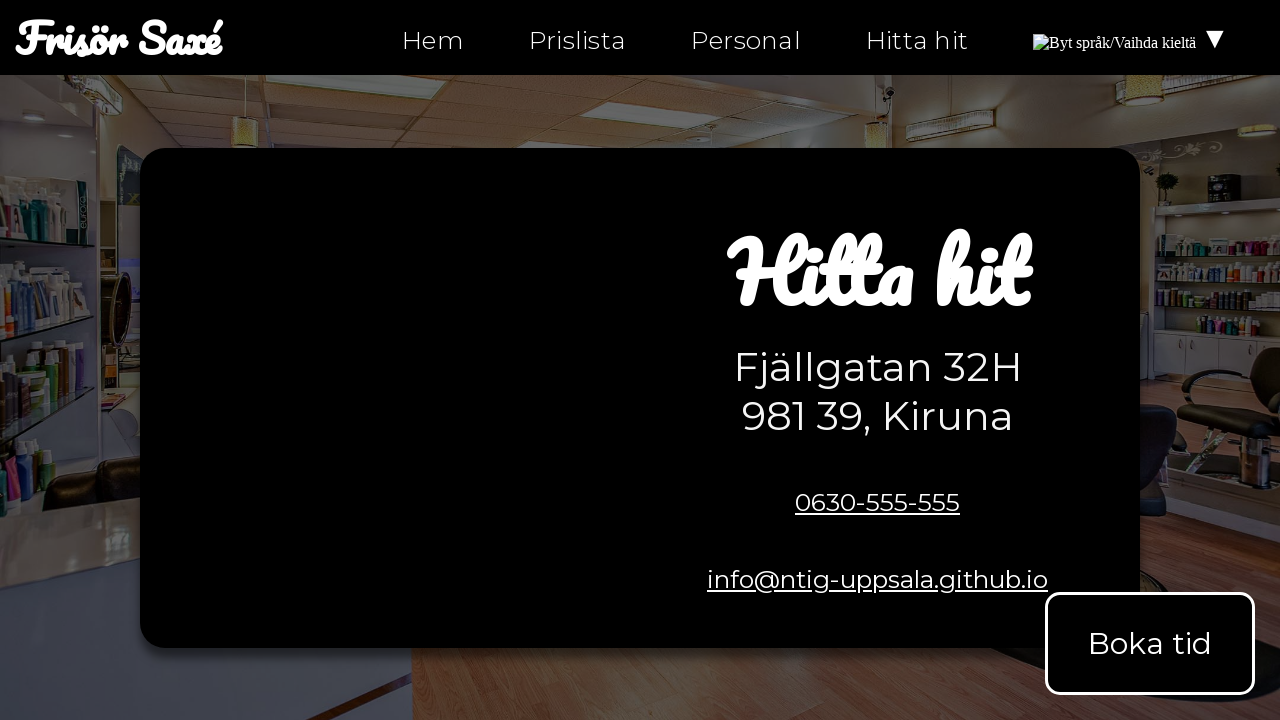

Checked link href attribute: hitta-hit.html
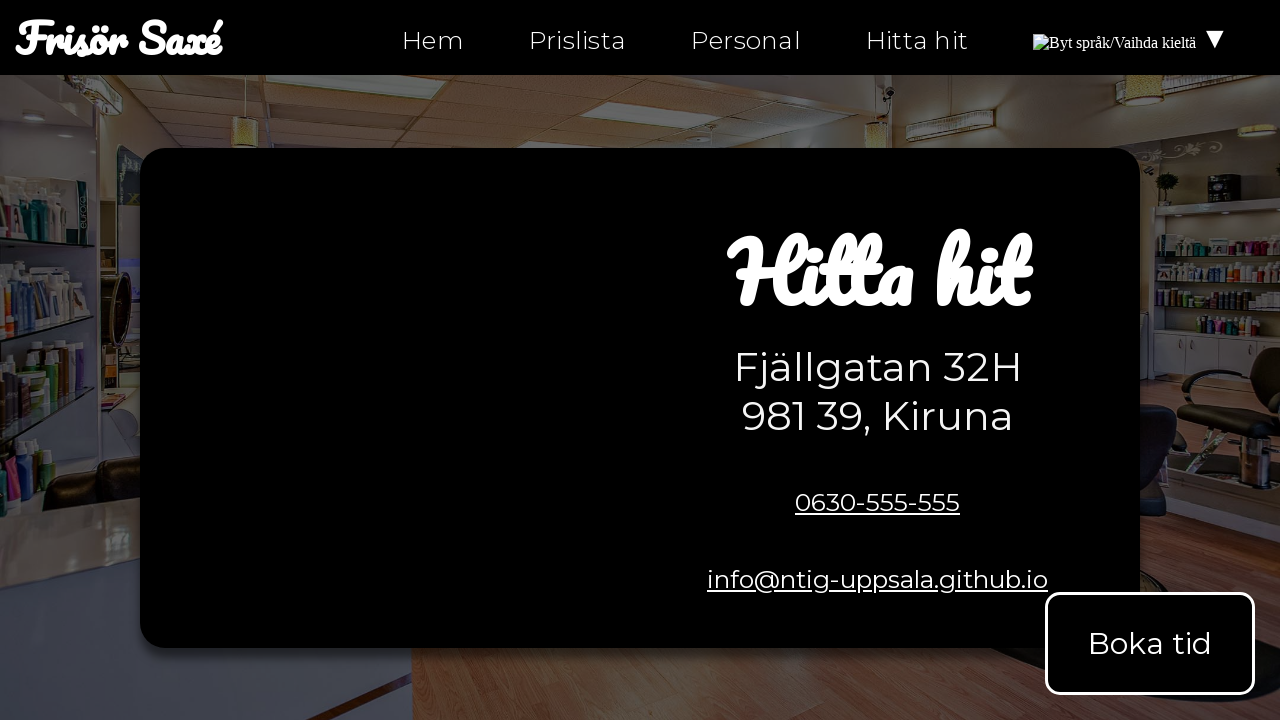

Verified link is not empty: hitta-hit.html
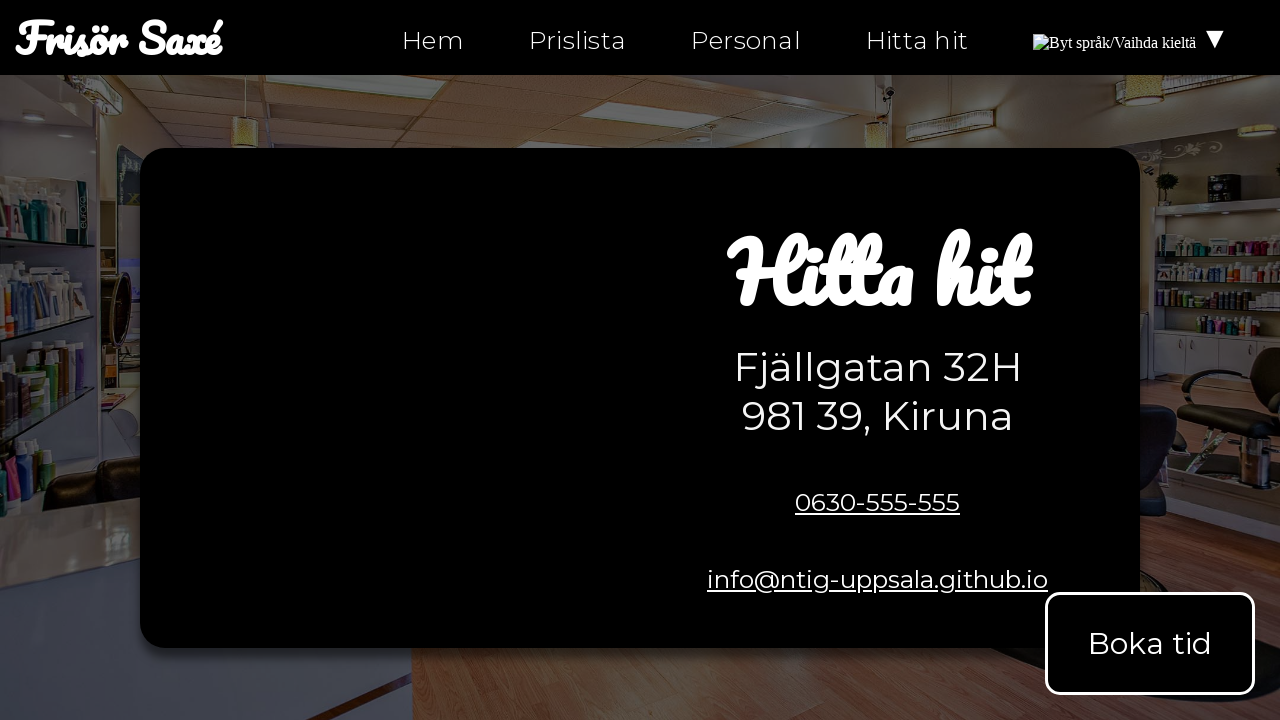

Checked link href attribute: hitta-hit.html
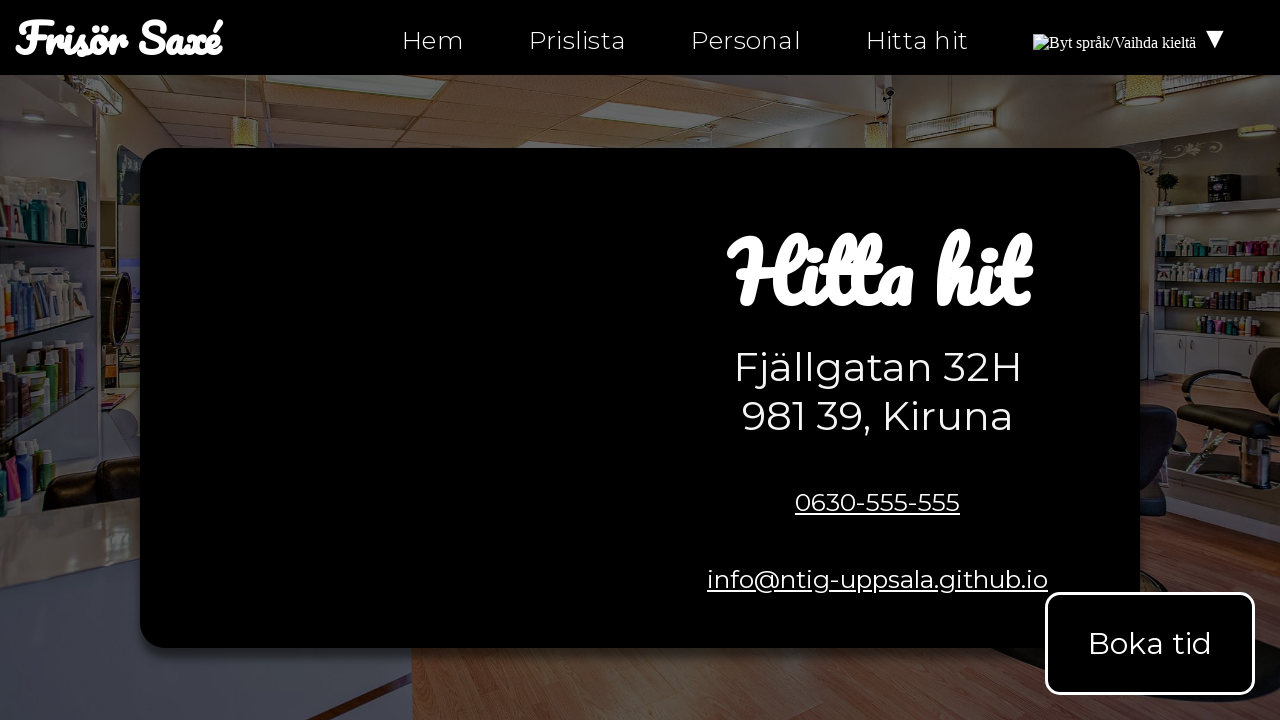

Verified link is not empty: hitta-hit.html
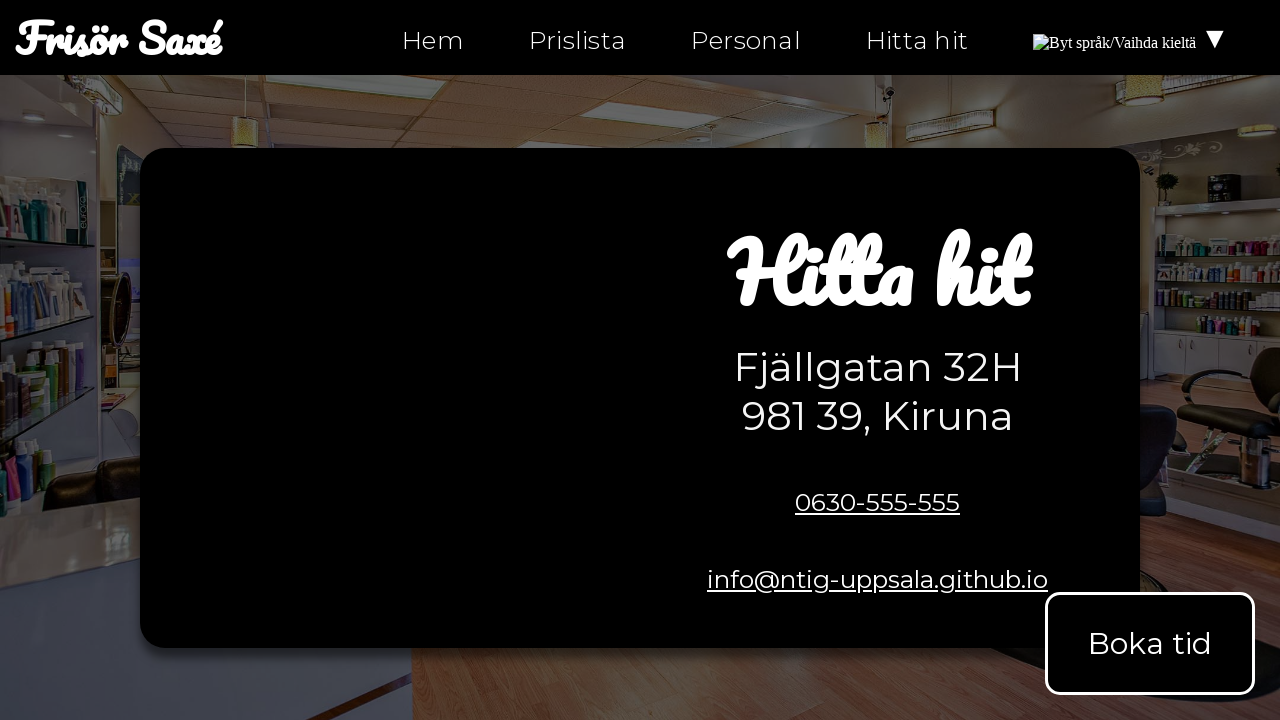

Checked link href attribute: hitta-hit-fi.html
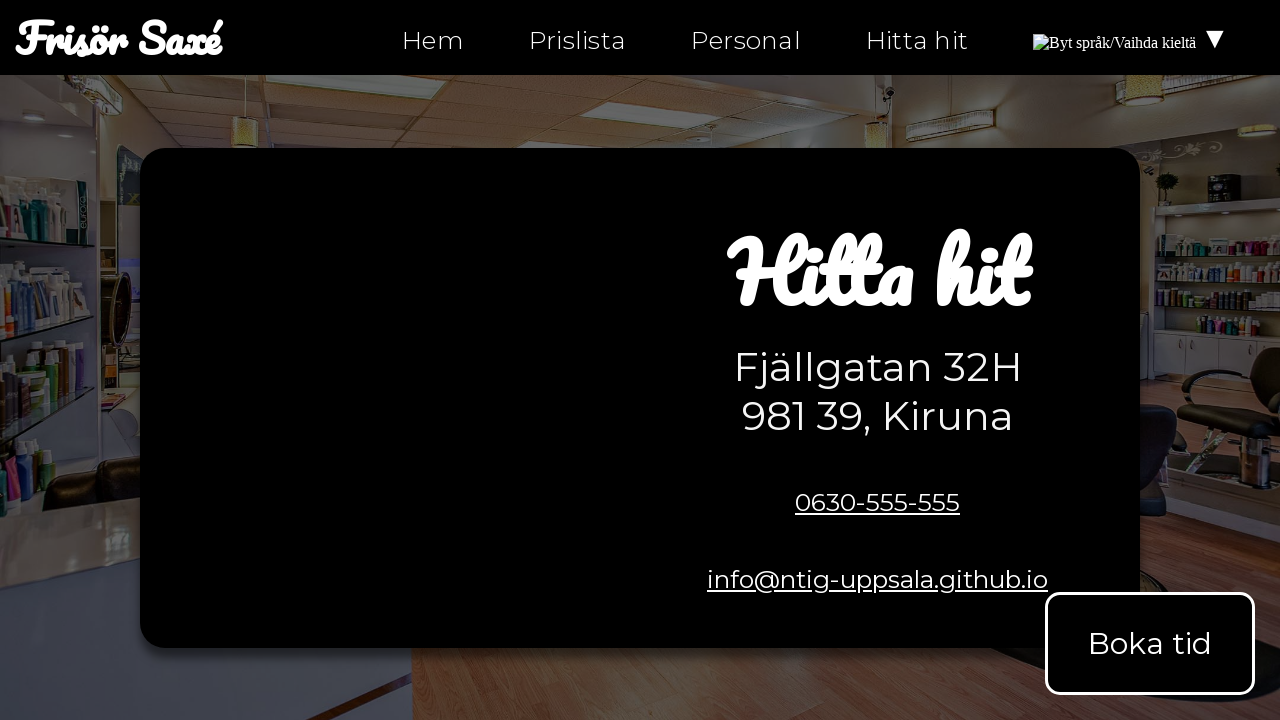

Verified link is not empty: hitta-hit-fi.html
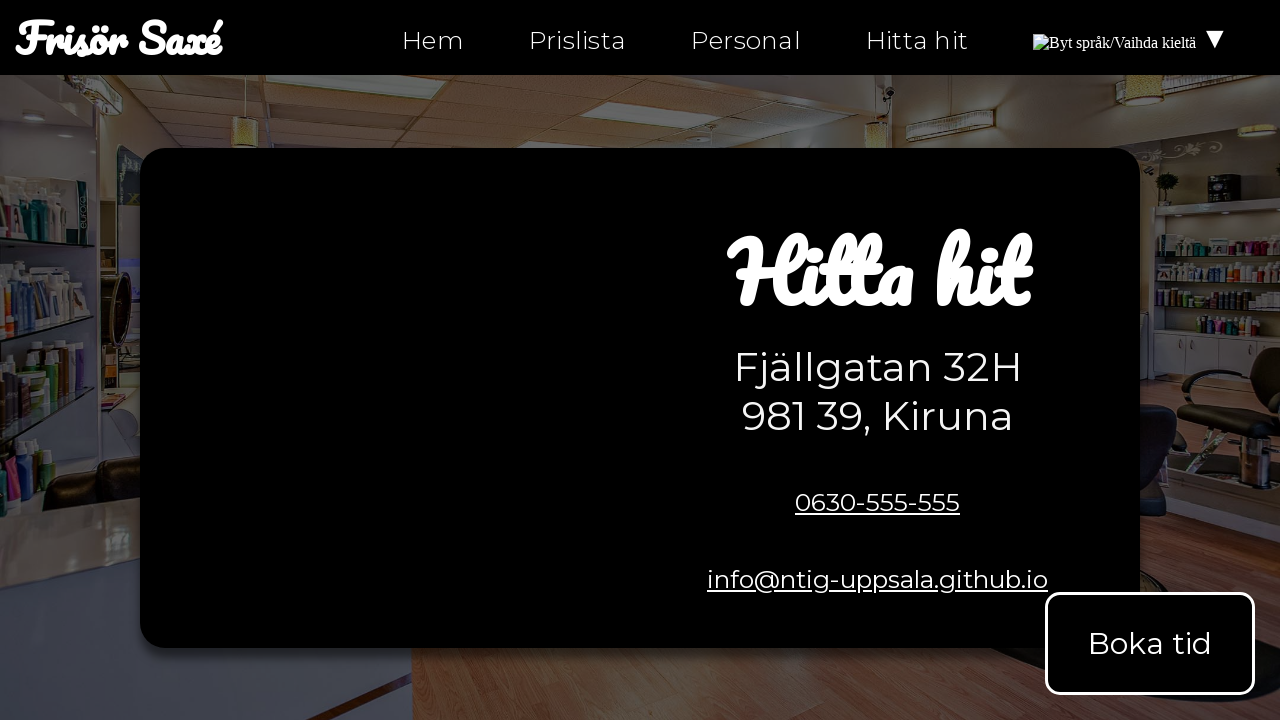

Checked link href attribute: mailto:info@ntig-uppsala.github.io?Subject=Boka%20tid
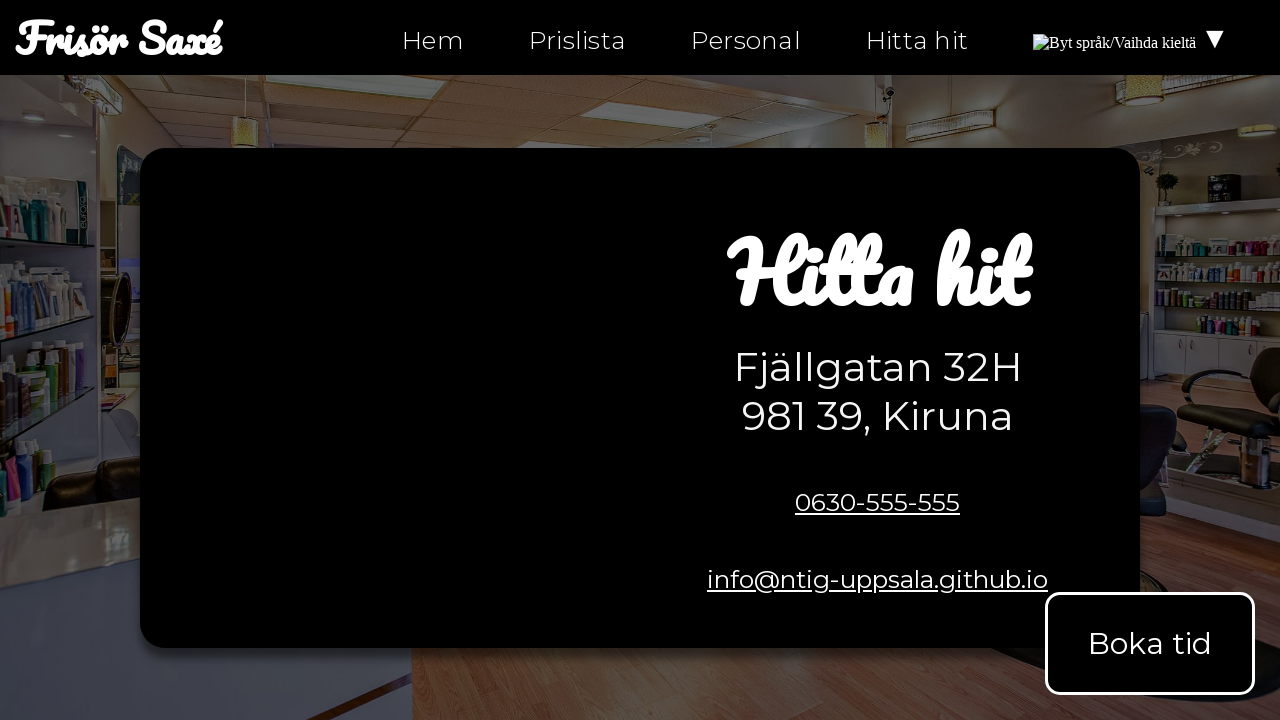

Verified link is not empty: mailto:info@ntig-uppsala.github.io?Subject=Boka%20tid
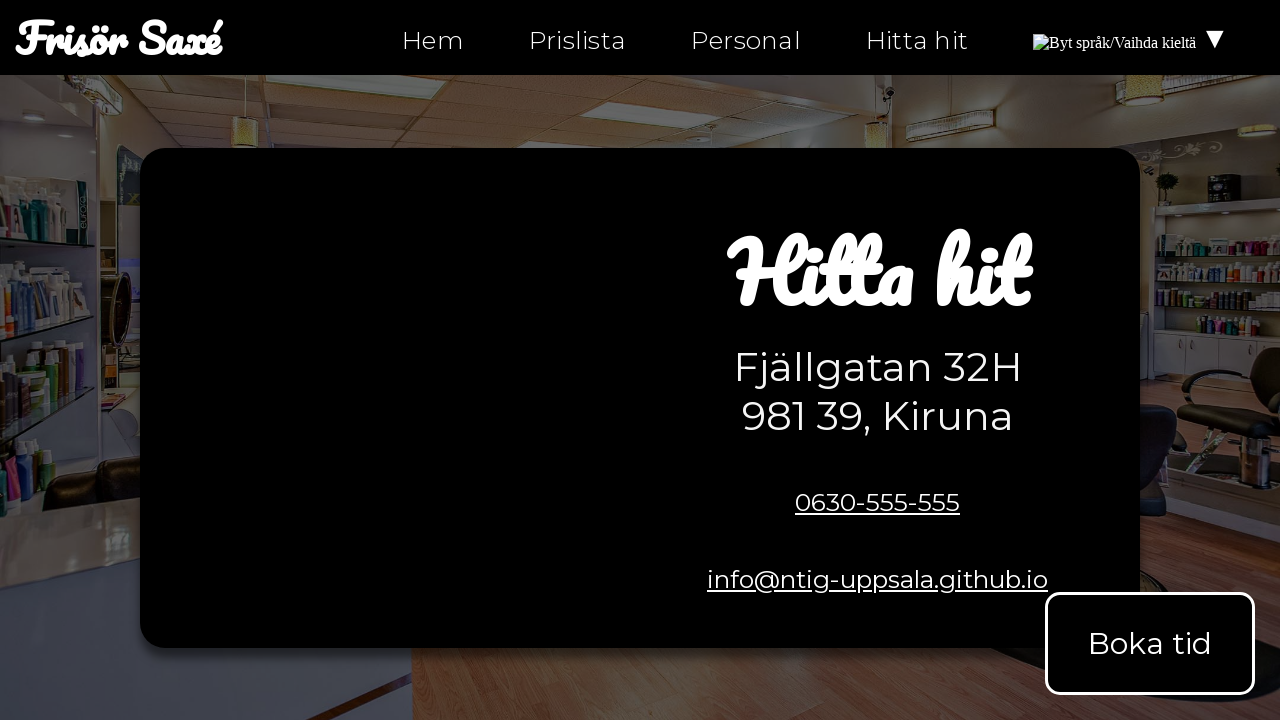

Checked link href attribute: tel:0630-555-555
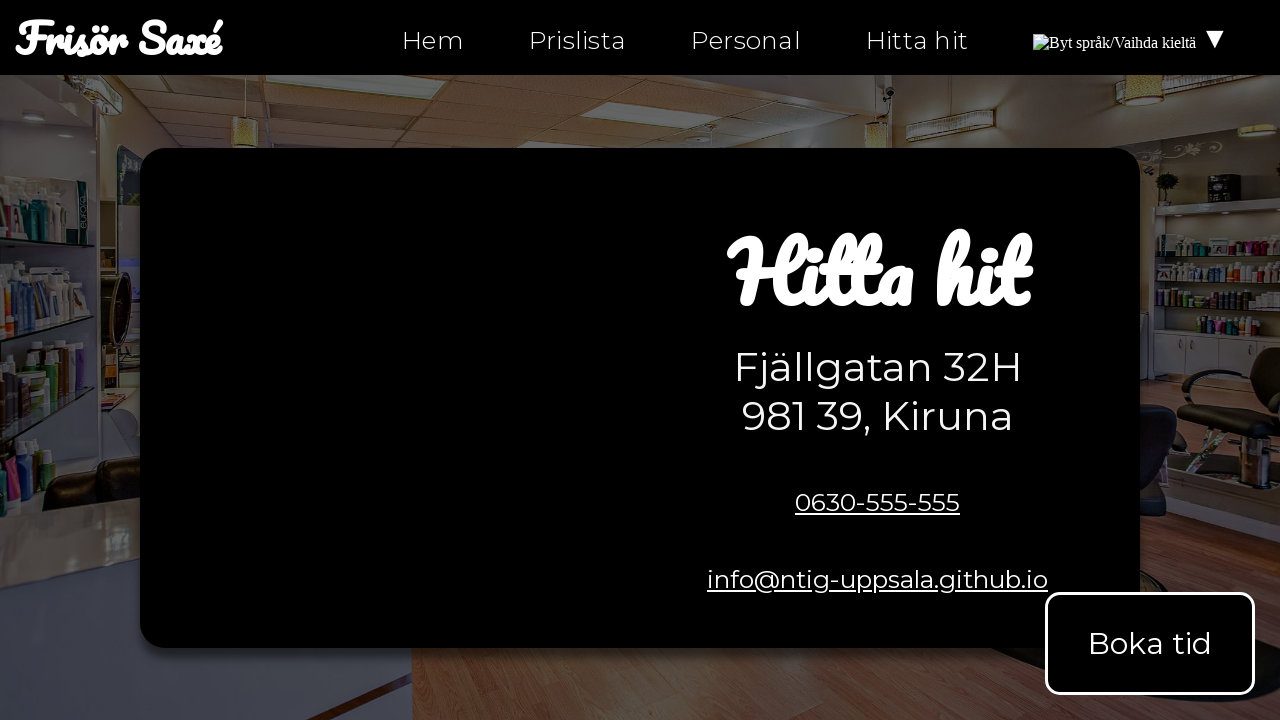

Verified link is not empty: tel:0630-555-555
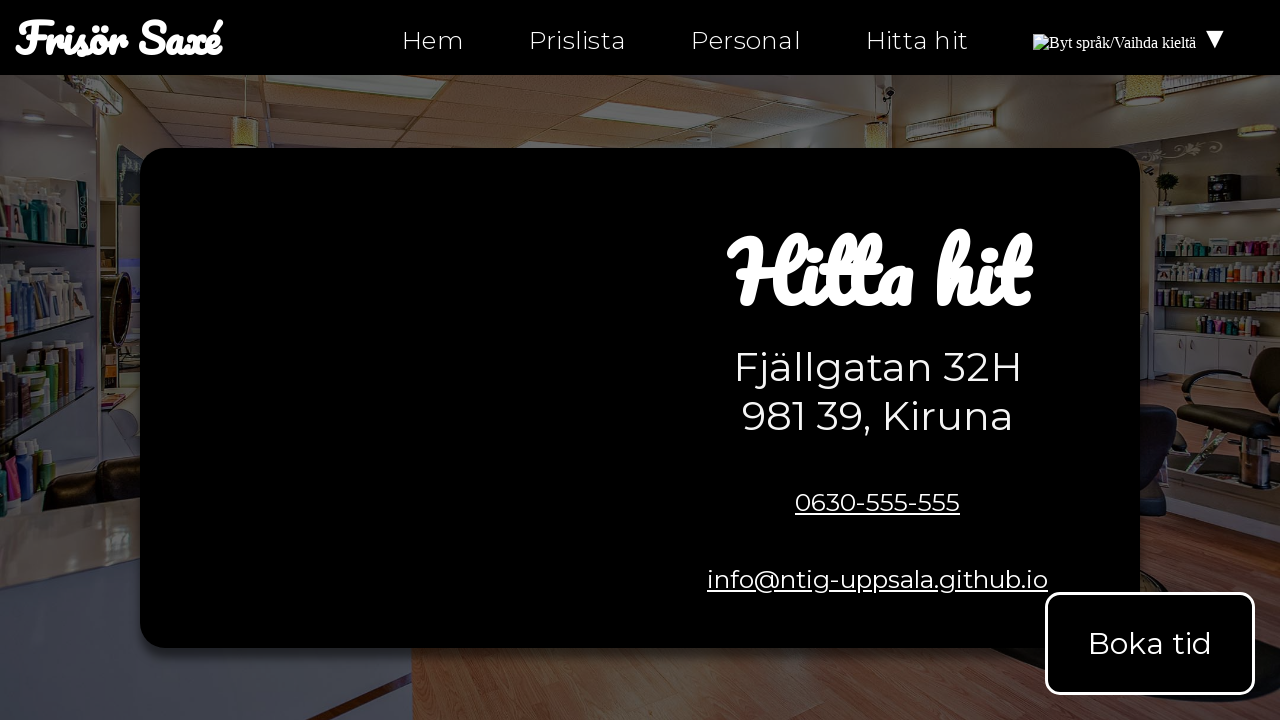

Checked link href attribute: mailto:info@ntig-uppsala.github.io
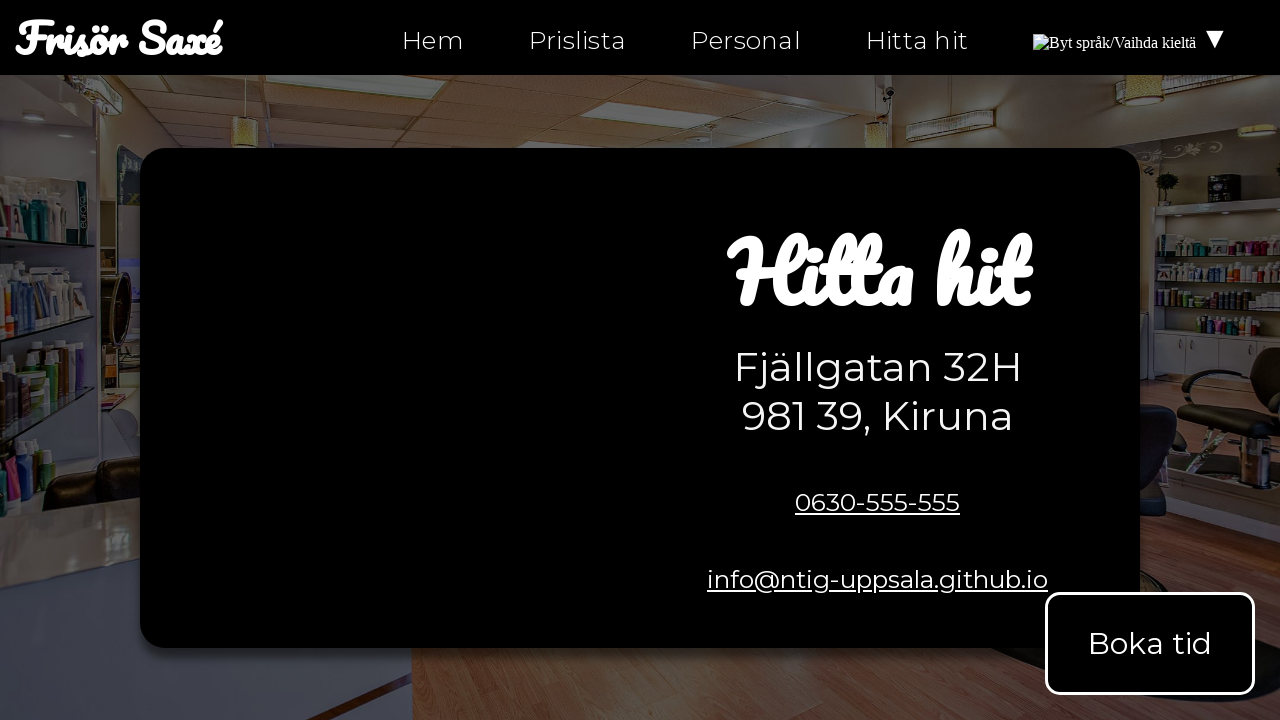

Verified link is not empty: mailto:info@ntig-uppsala.github.io
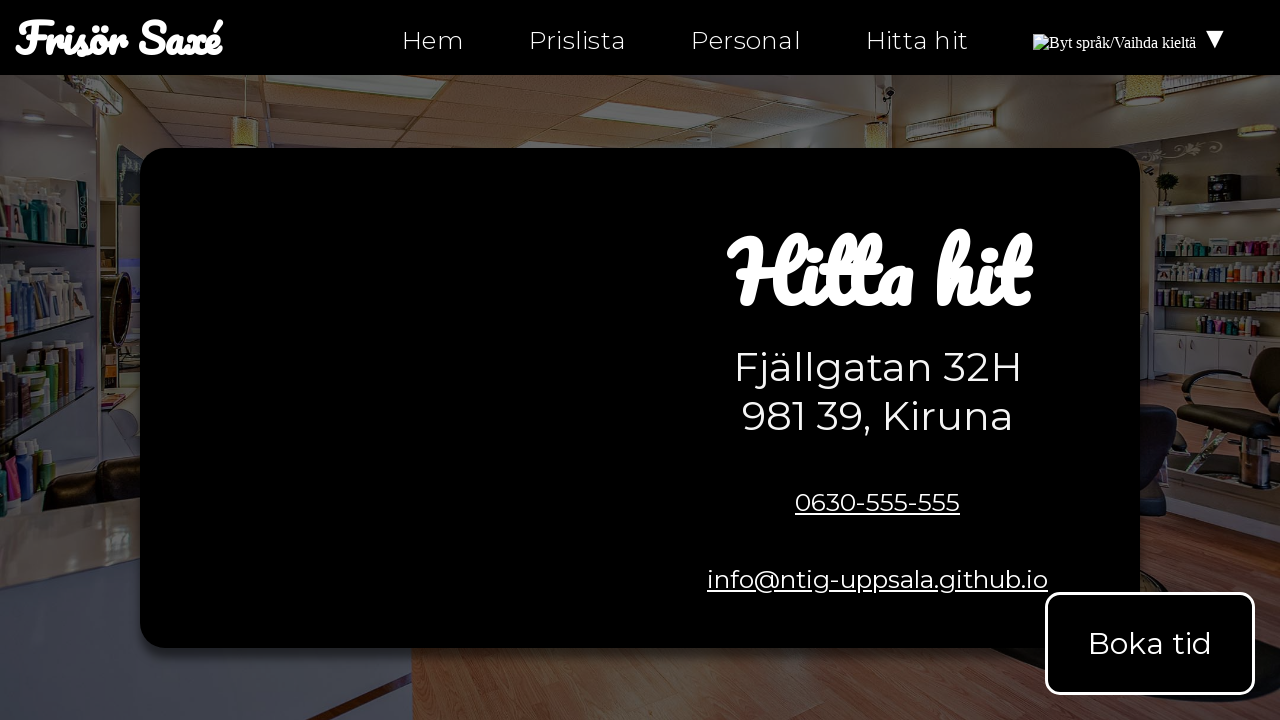

Checked link href attribute: https://facebook.com/ntiuppsala
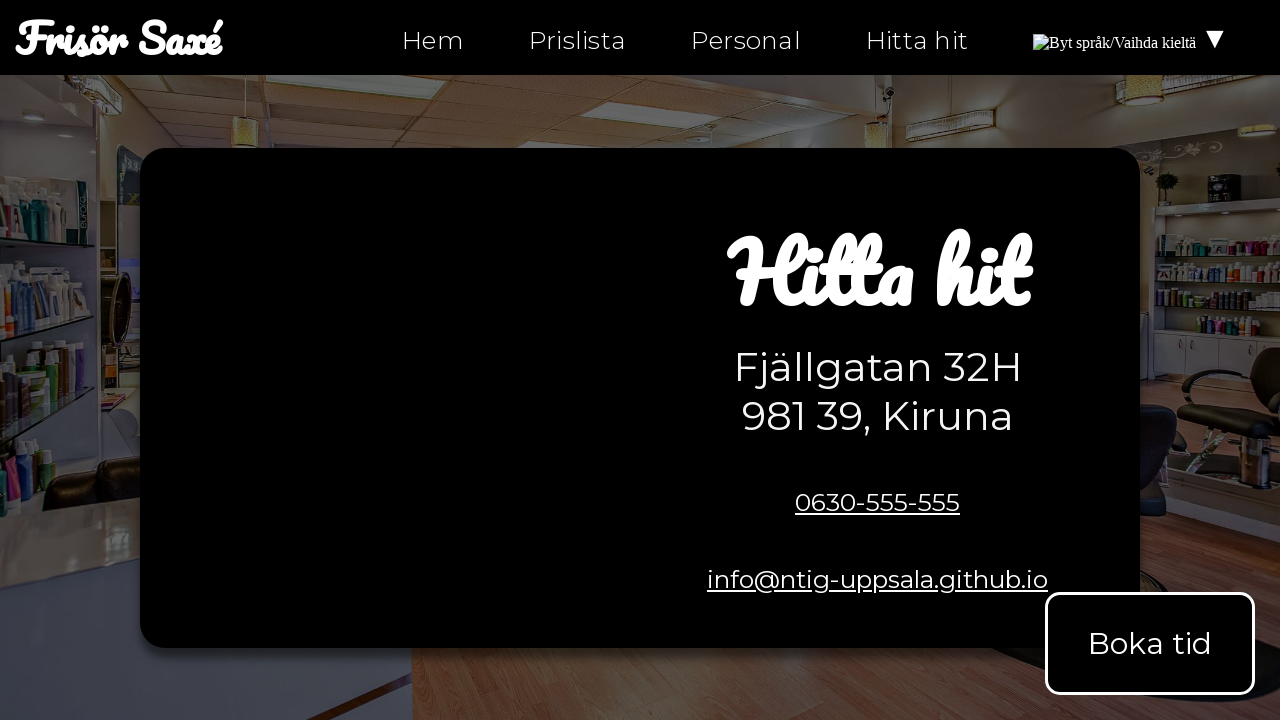

Verified link is not empty: https://facebook.com/ntiuppsala
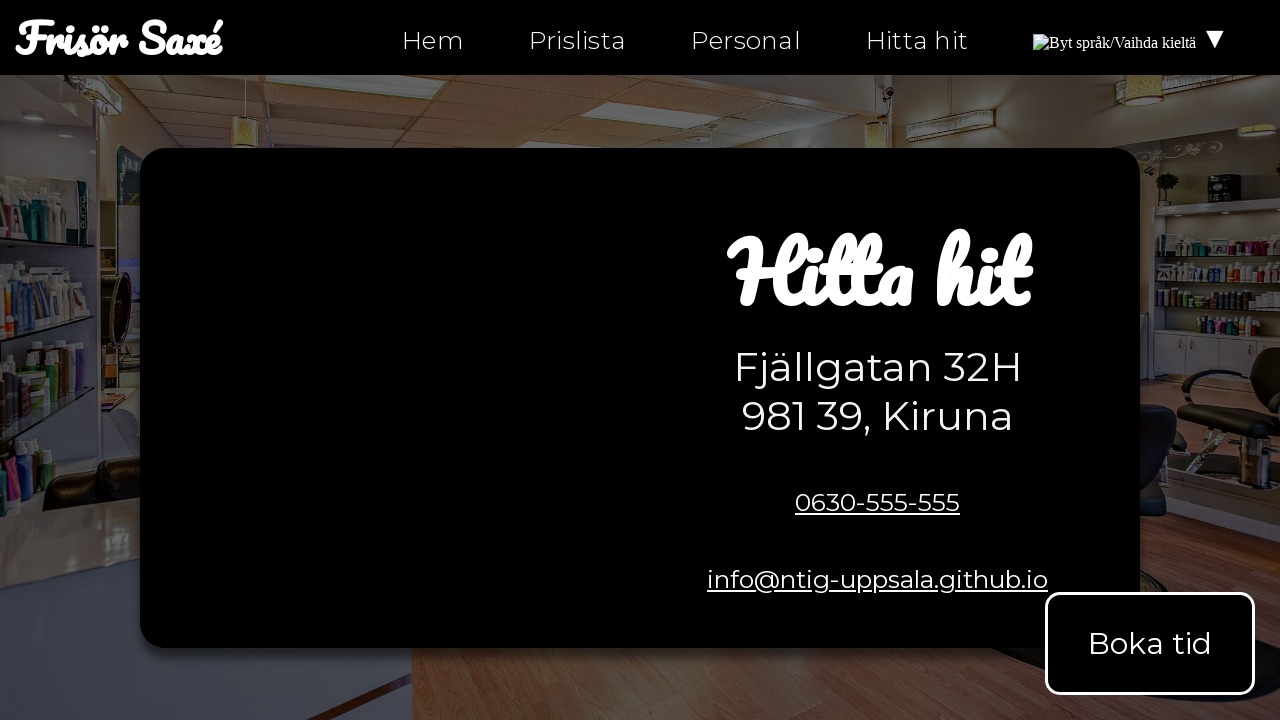

Checked link href attribute: https://instagram.com/ntiuppsala
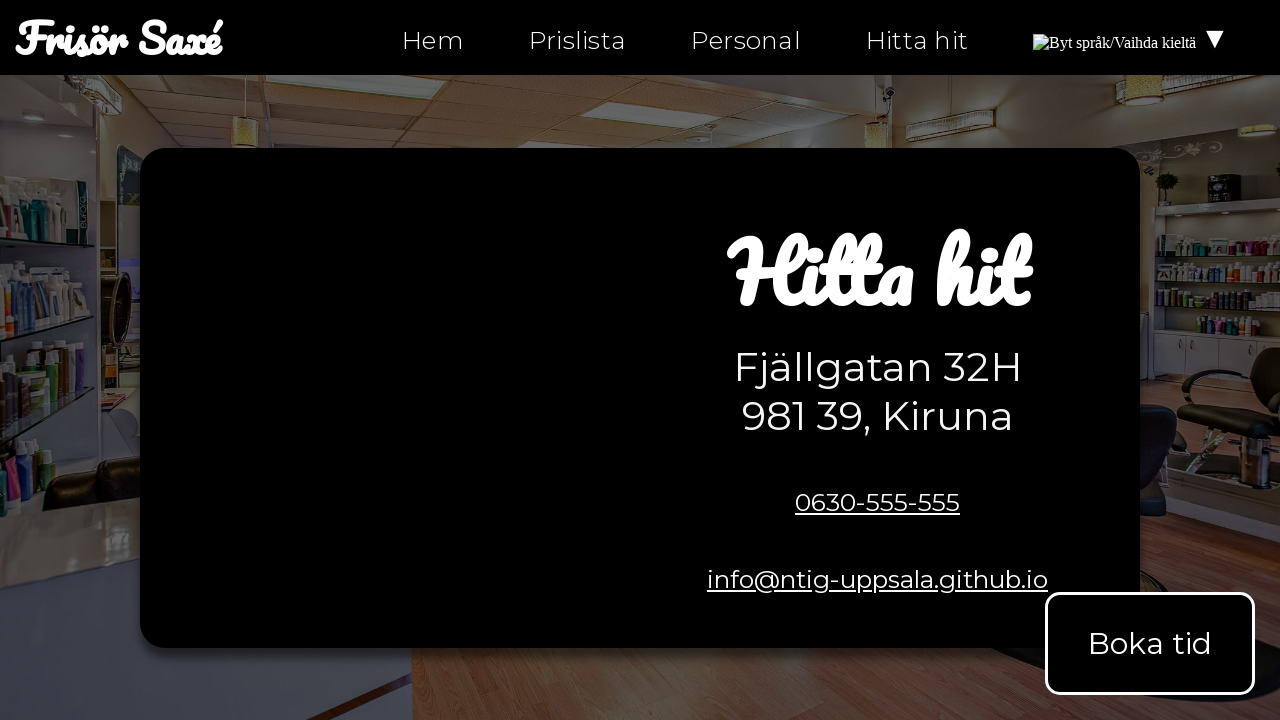

Verified link is not empty: https://instagram.com/ntiuppsala
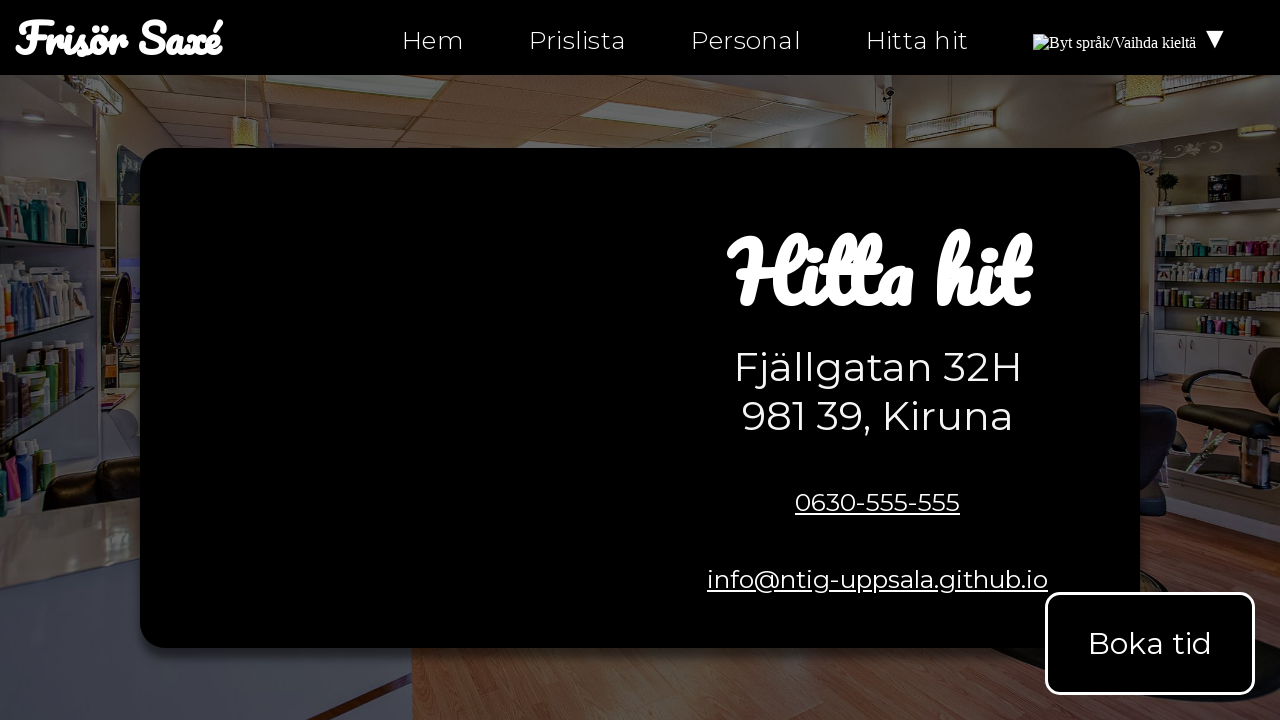

Checked link href attribute: https://twitter.com/ntiuppsala
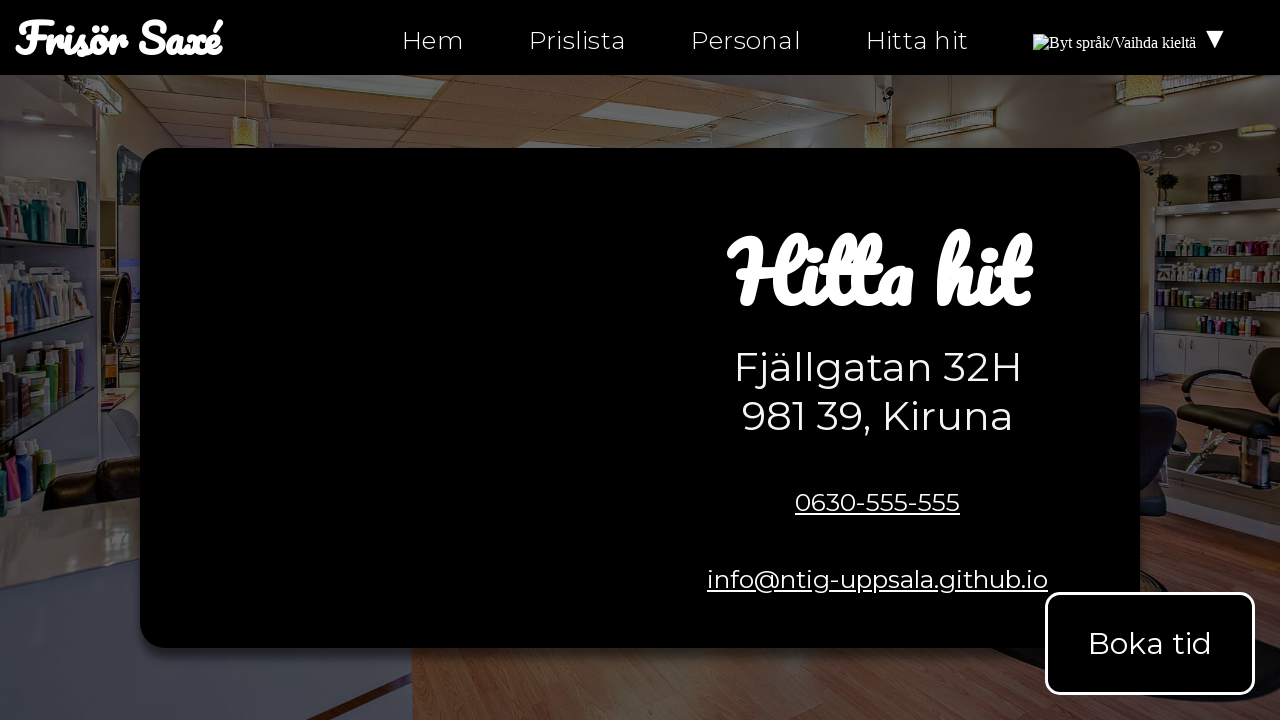

Verified link is not empty: https://twitter.com/ntiuppsala
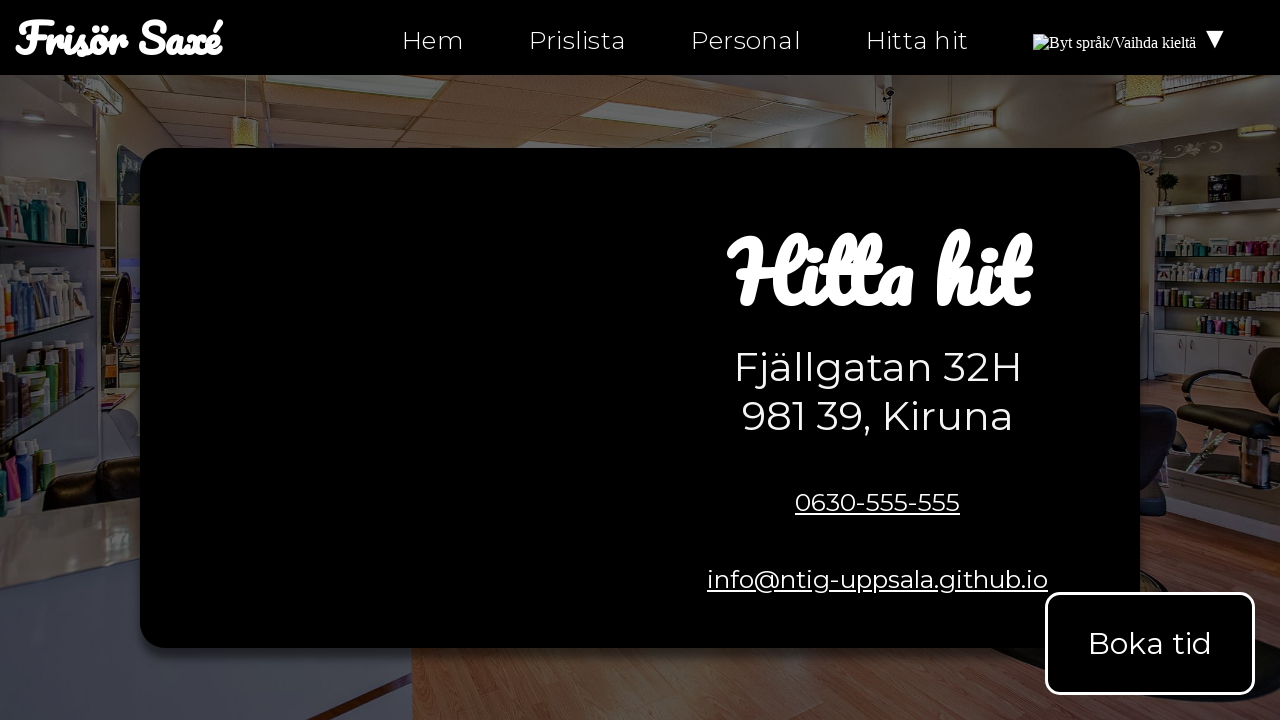

Checked link href attribute: tel:0630-555-555
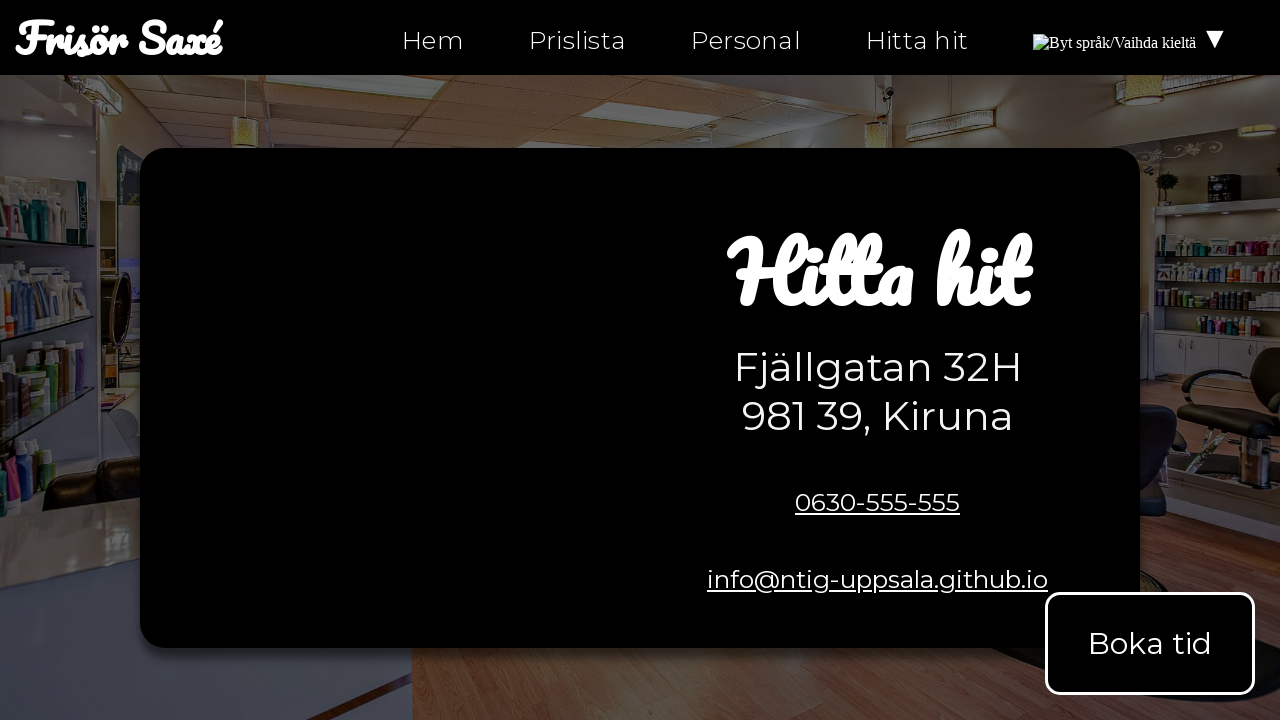

Verified link is not empty: tel:0630-555-555
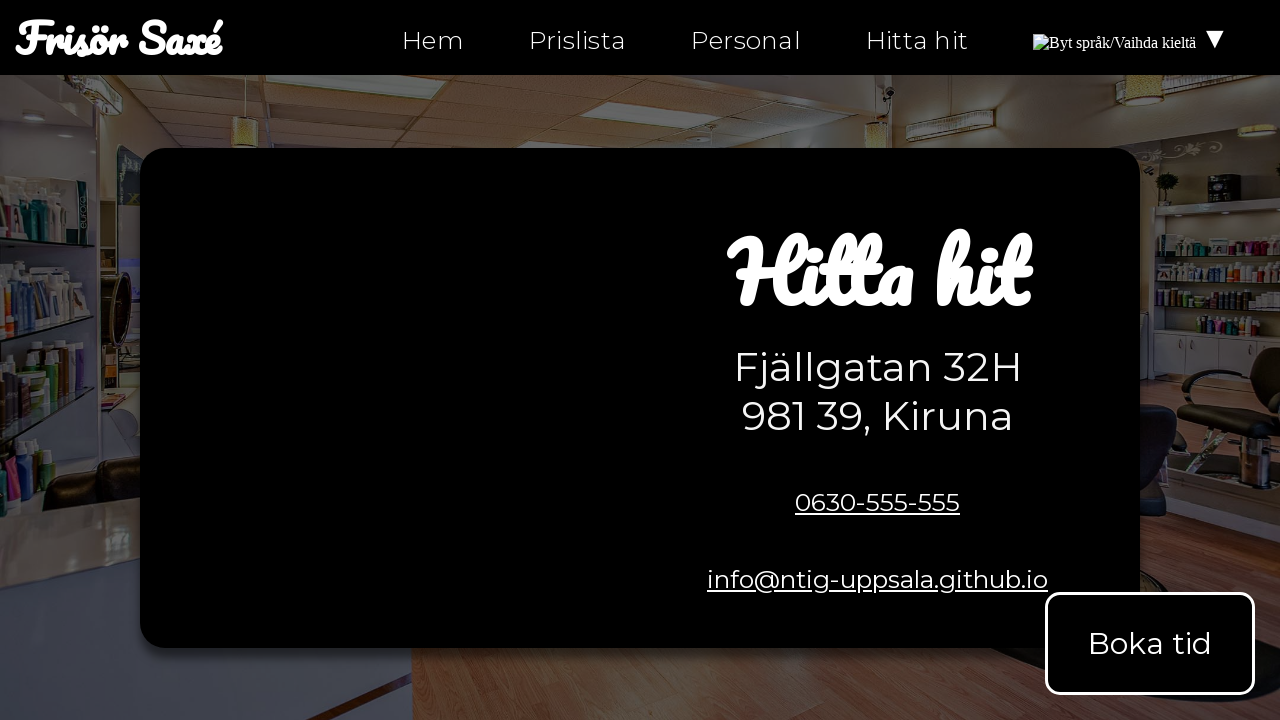

Checked link href attribute: mailto:info@ntig-uppsala.github.io
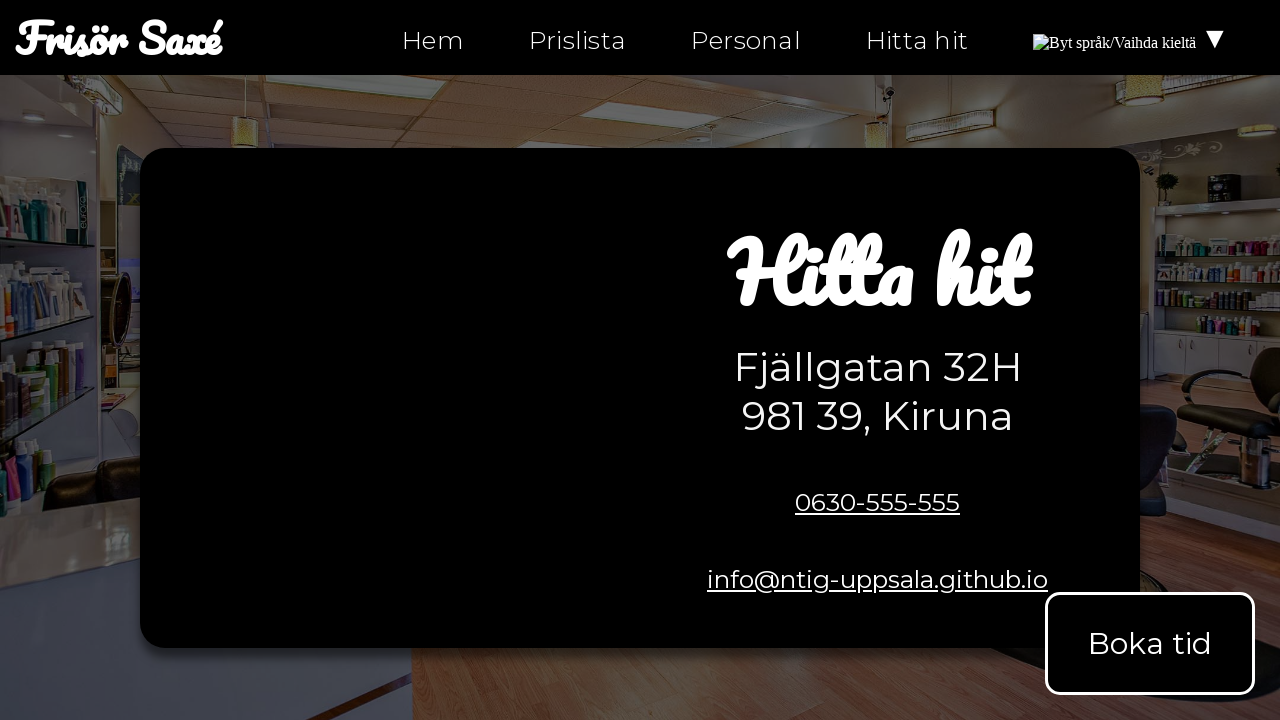

Verified link is not empty: mailto:info@ntig-uppsala.github.io
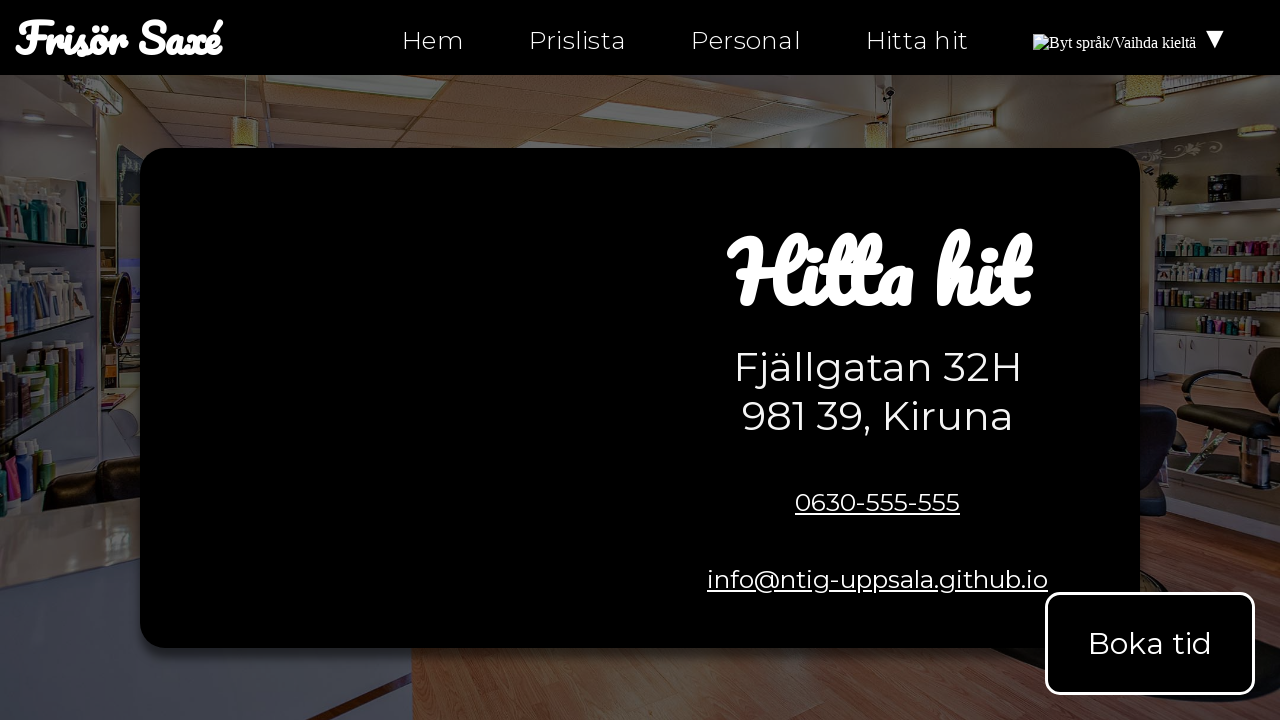

Checked link href attribute: hitta-hit.html
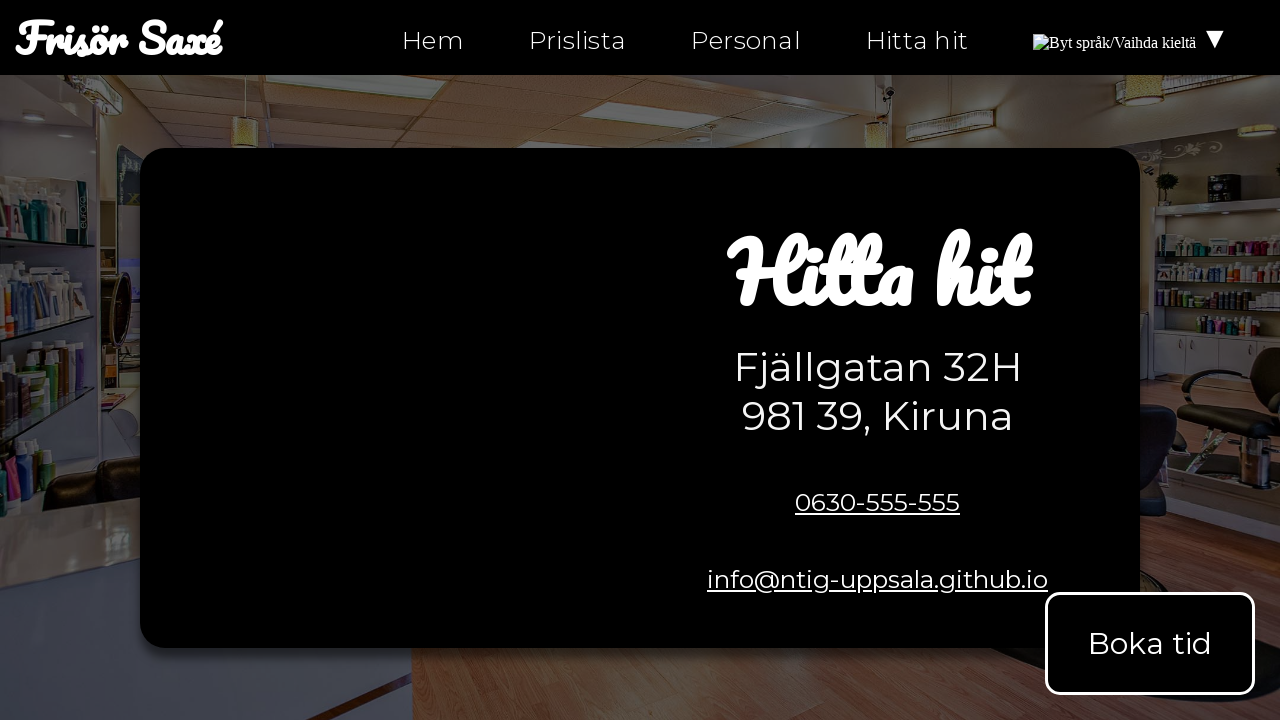

Verified link is not empty: hitta-hit.html
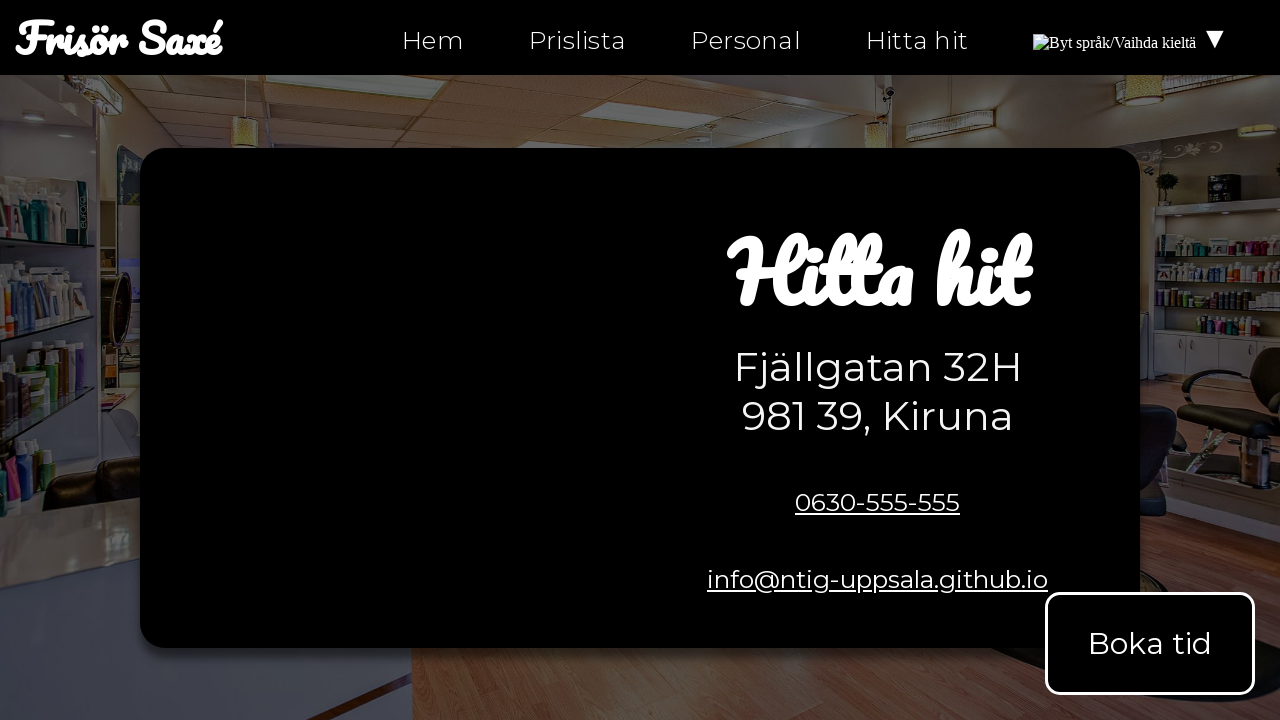

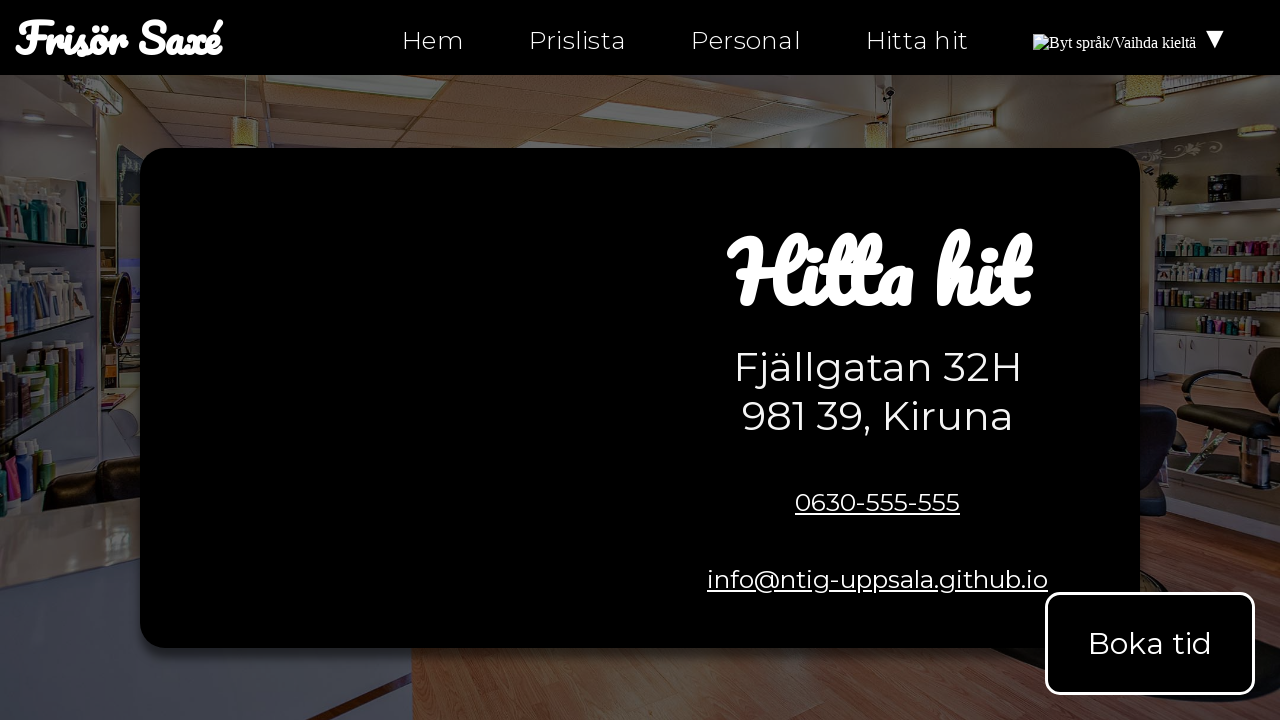